Tests filling out a large form by entering text into all text input fields and clicking the submit button

Starting URL: http://suninjuly.github.io/huge_form.html

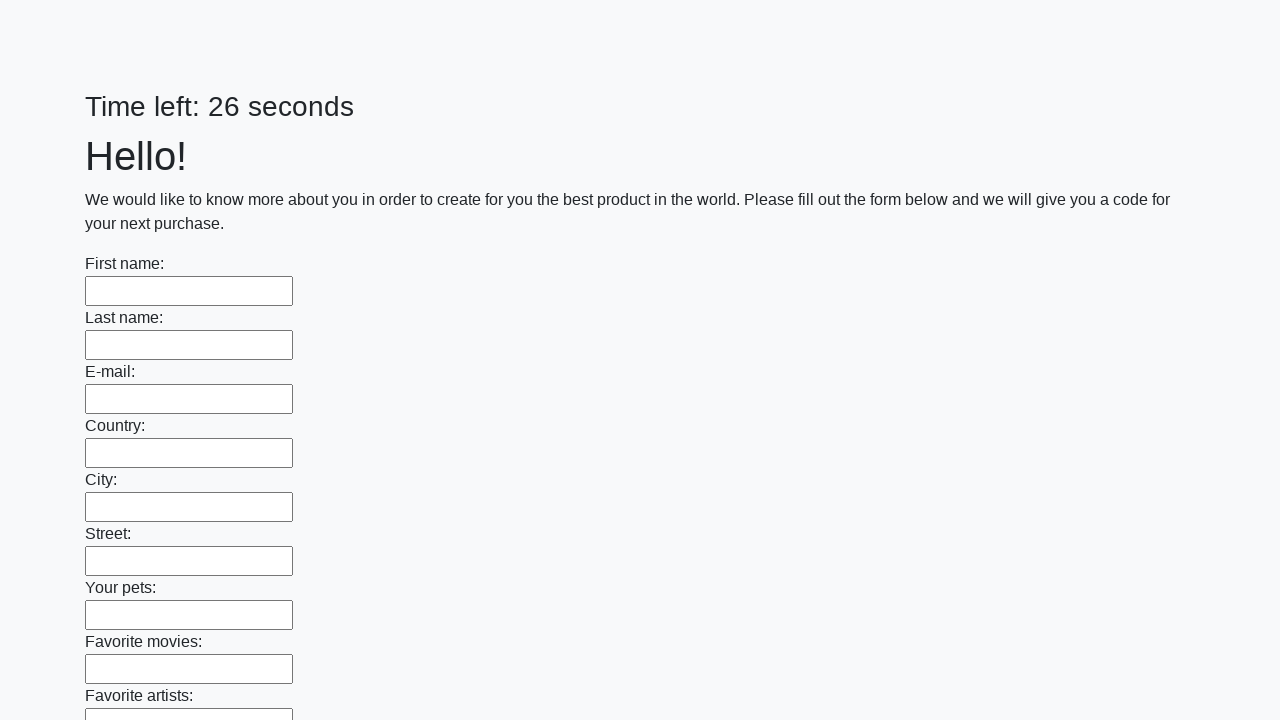

Navigated to huge form page
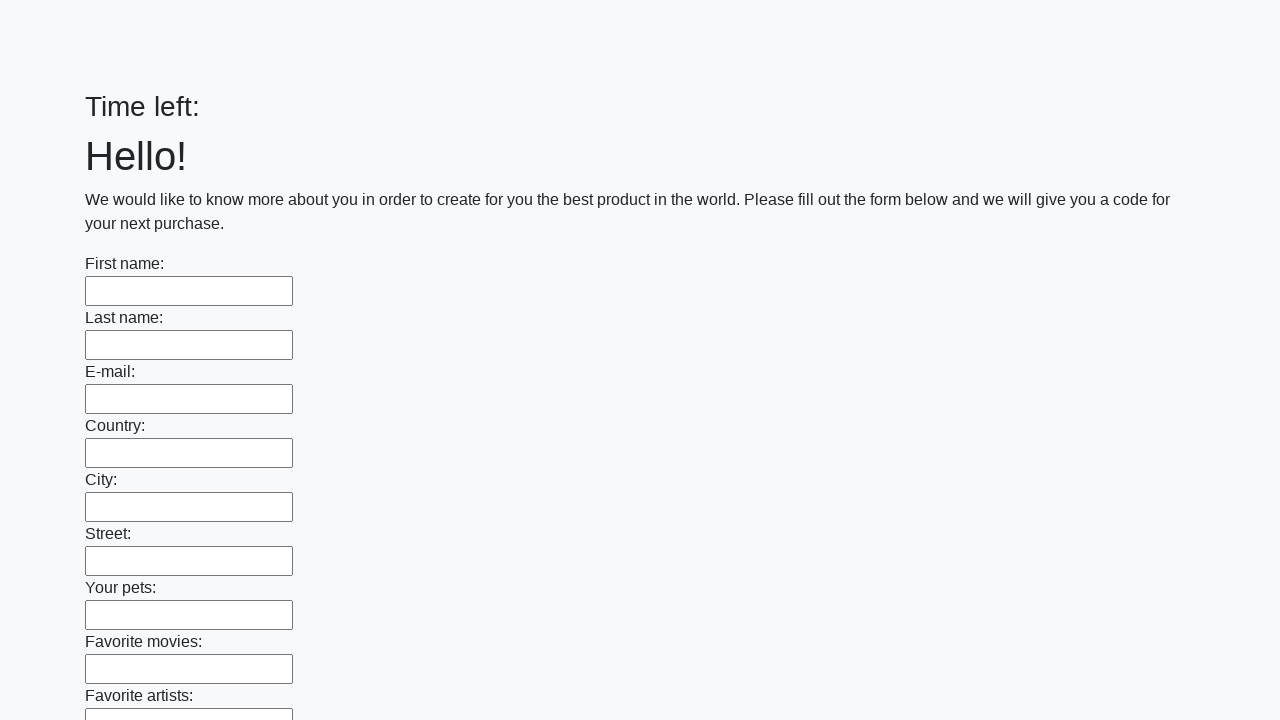

Located all text input fields on the form
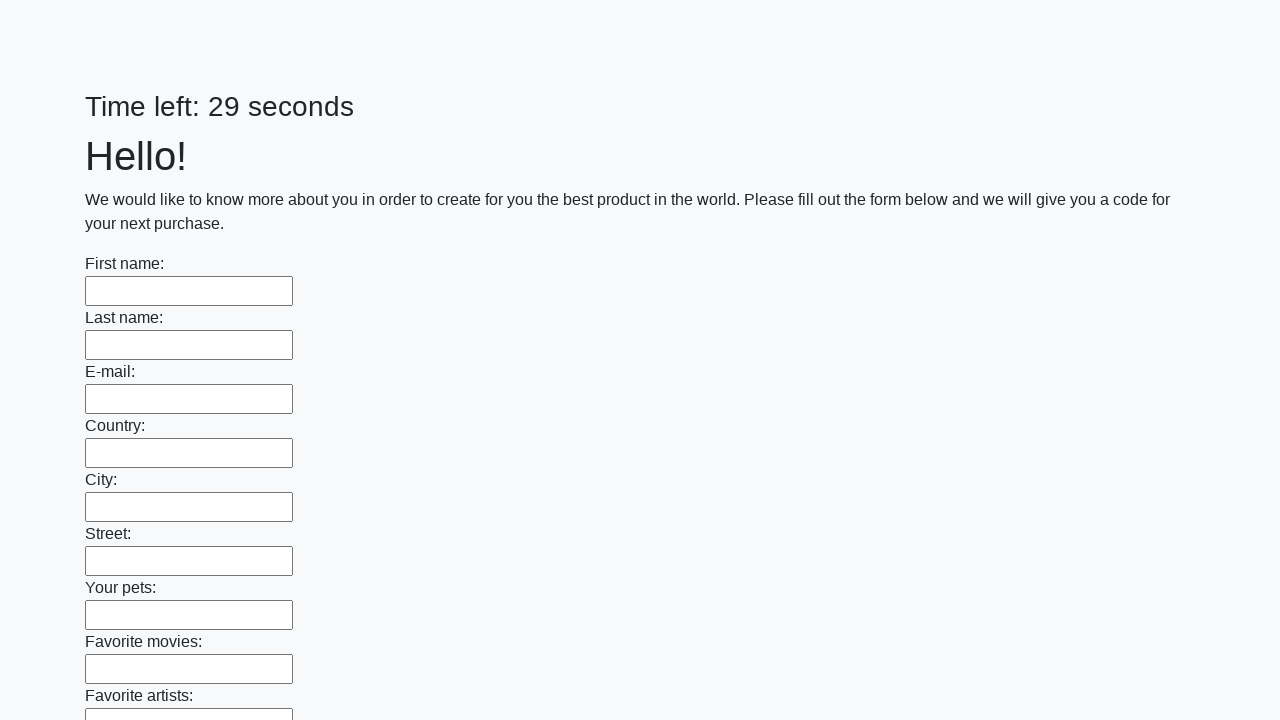

Found 100 text input fields to fill
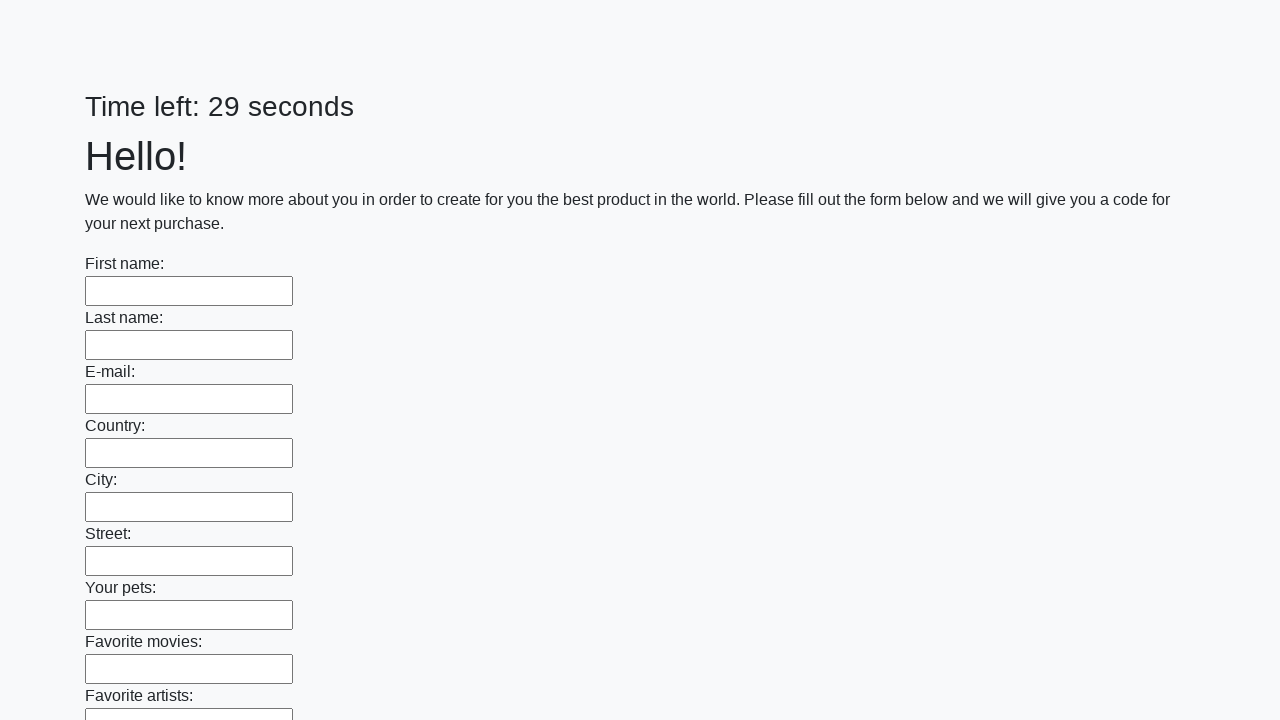

Filled text input field 1 with 'dada' on input[type="text"] >> nth=0
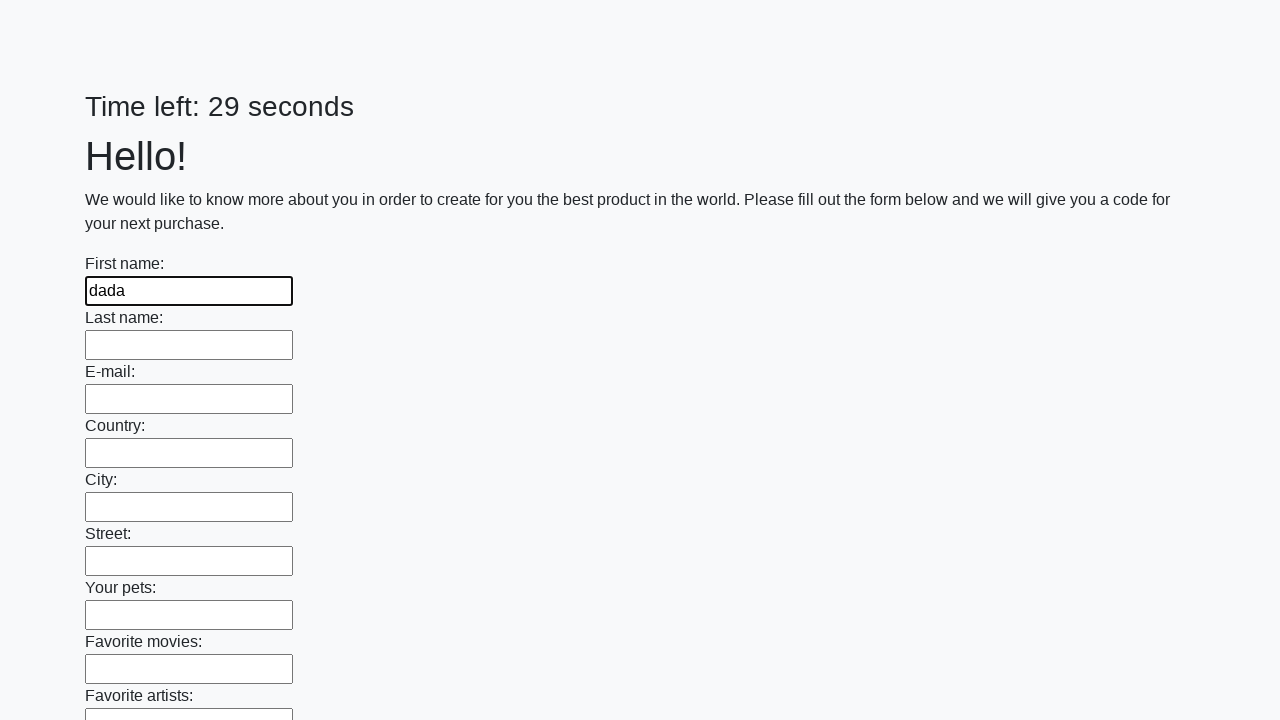

Filled text input field 2 with 'dada' on input[type="text"] >> nth=1
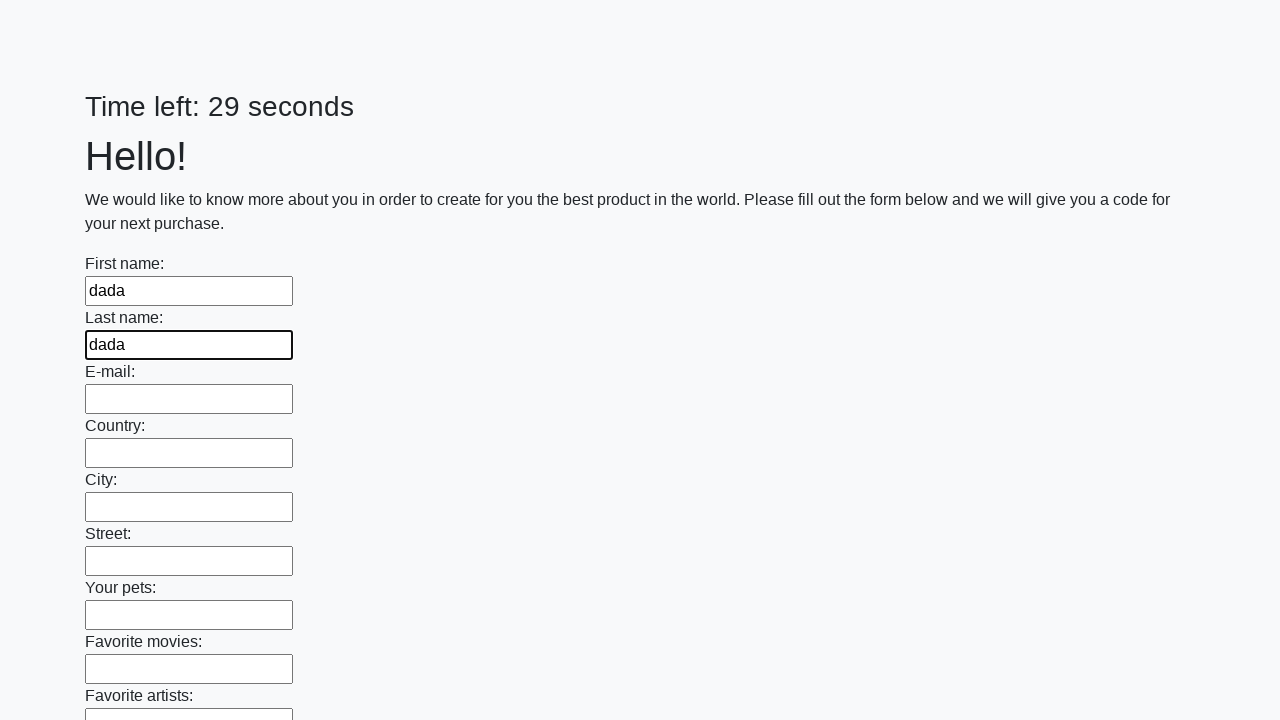

Filled text input field 3 with 'dada' on input[type="text"] >> nth=2
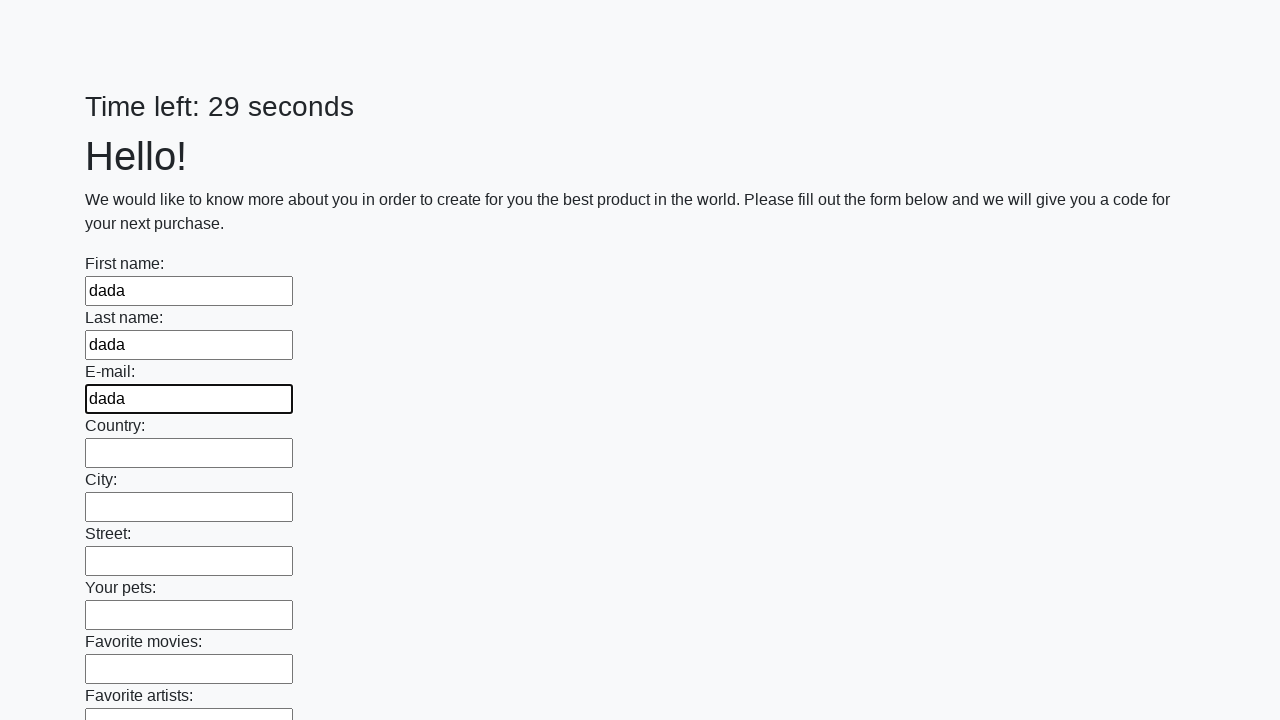

Filled text input field 4 with 'dada' on input[type="text"] >> nth=3
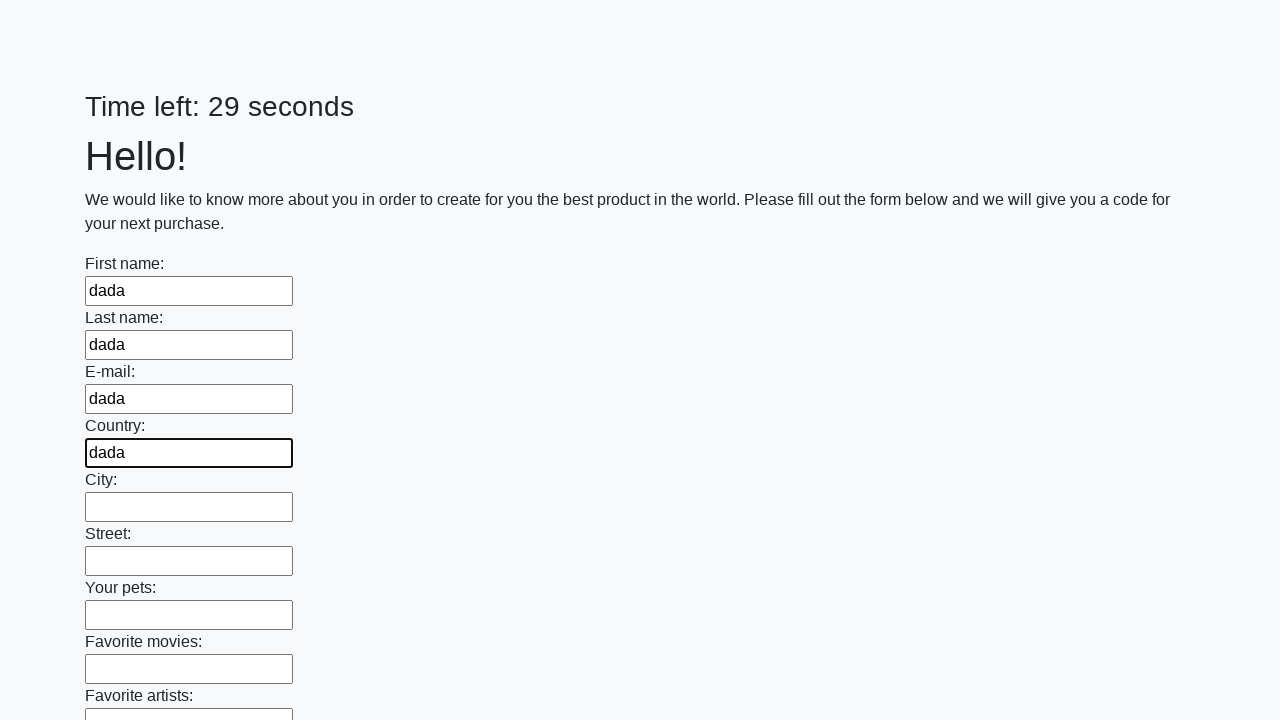

Filled text input field 5 with 'dada' on input[type="text"] >> nth=4
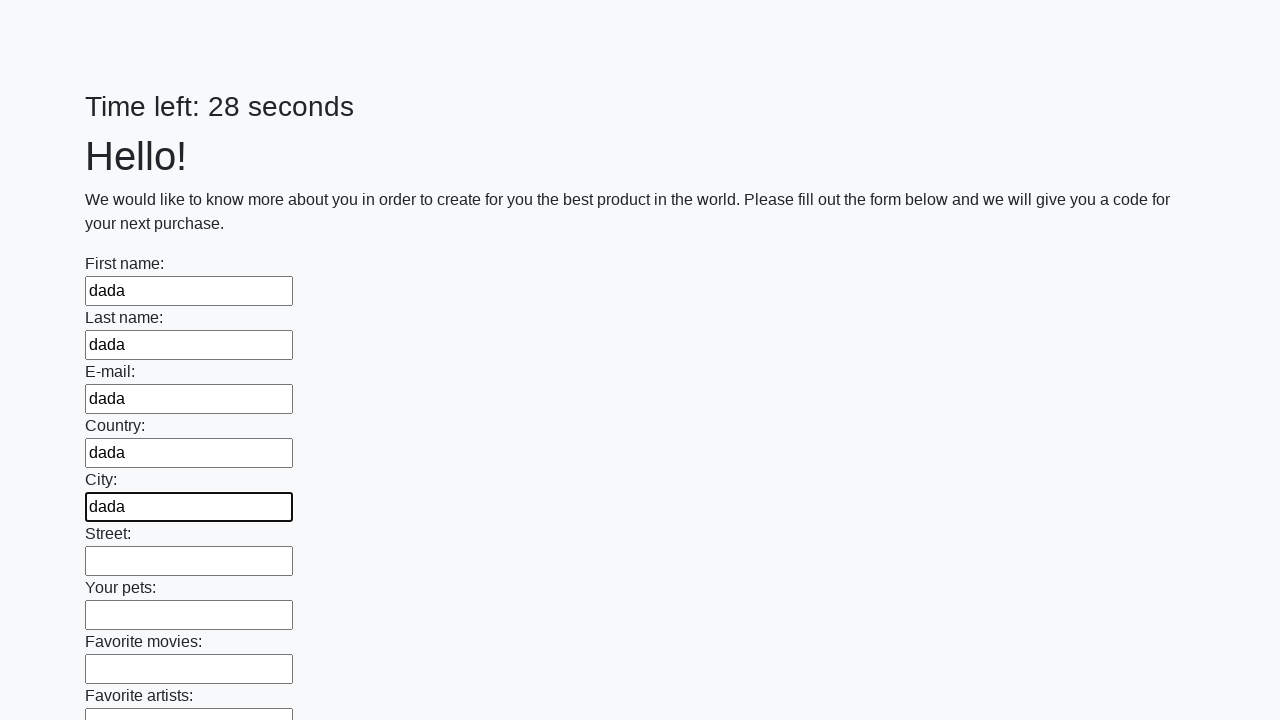

Filled text input field 6 with 'dada' on input[type="text"] >> nth=5
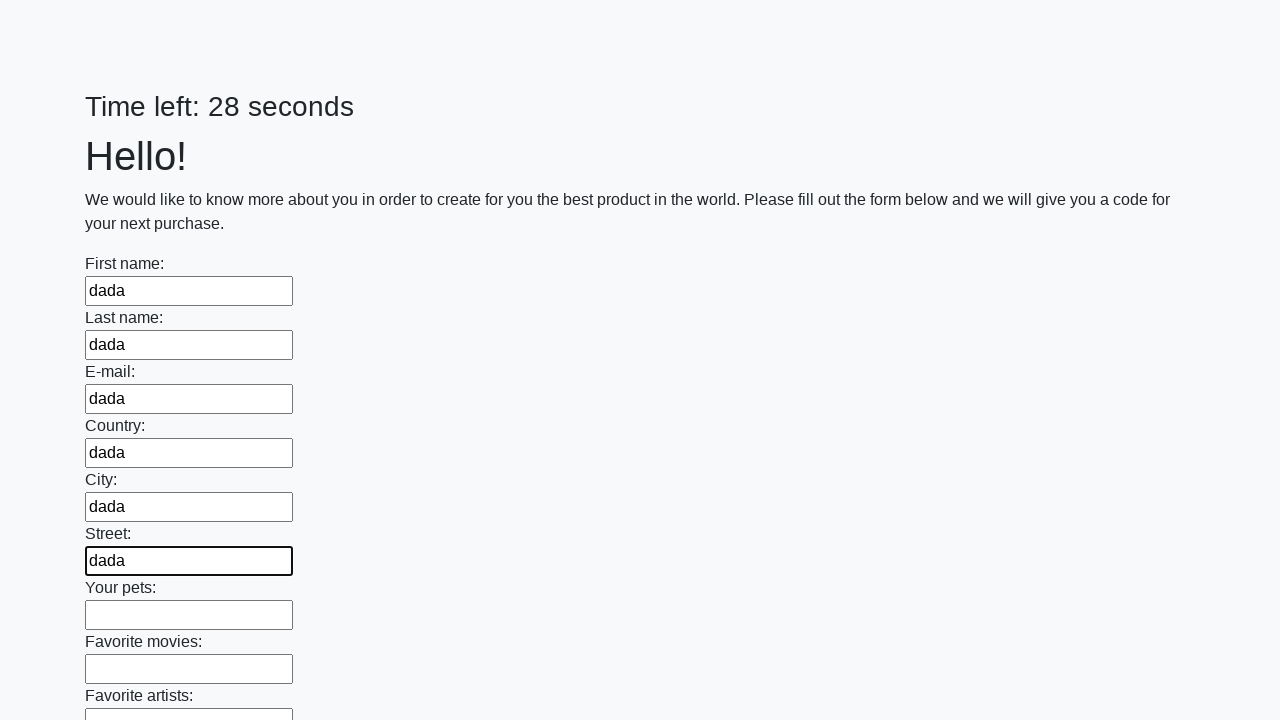

Filled text input field 7 with 'dada' on input[type="text"] >> nth=6
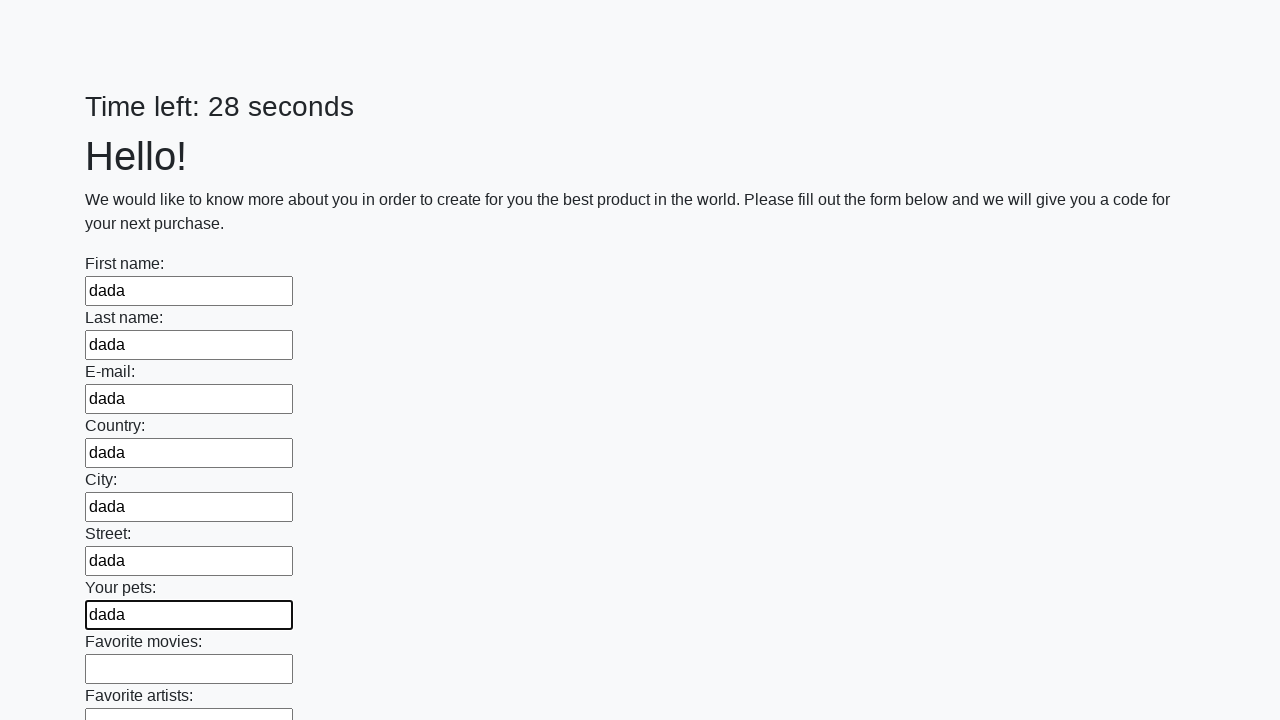

Filled text input field 8 with 'dada' on input[type="text"] >> nth=7
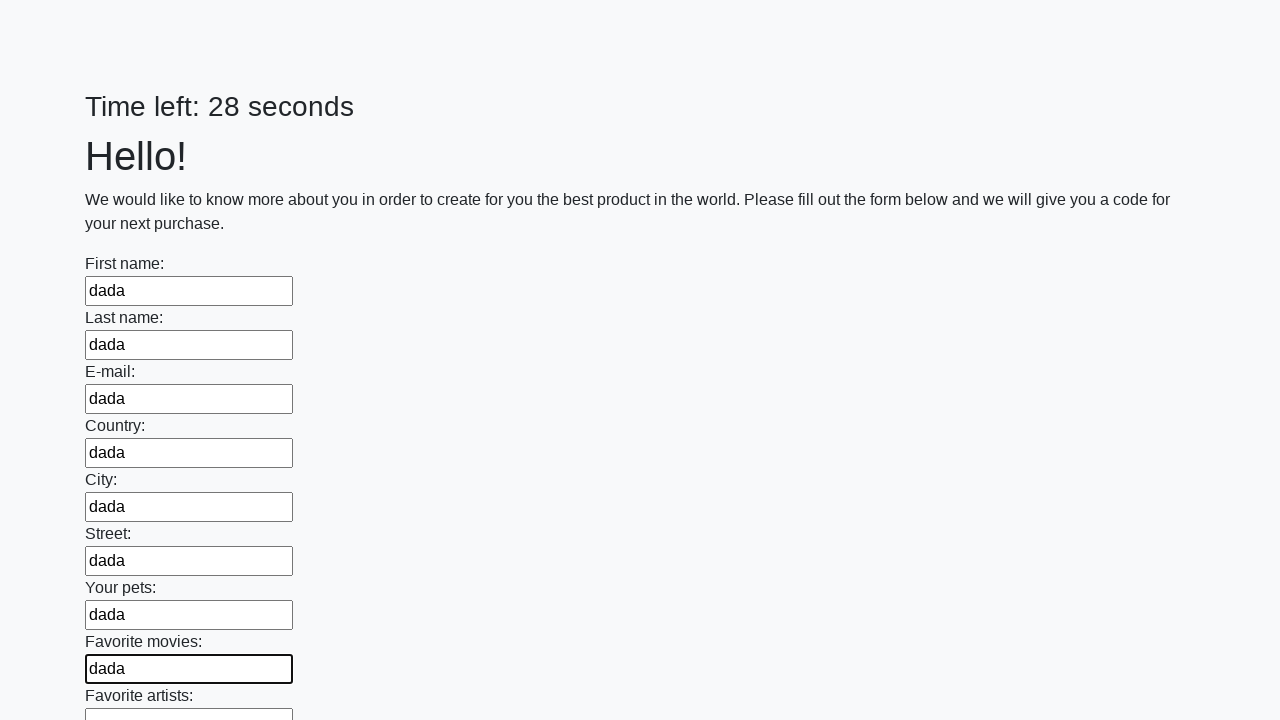

Filled text input field 9 with 'dada' on input[type="text"] >> nth=8
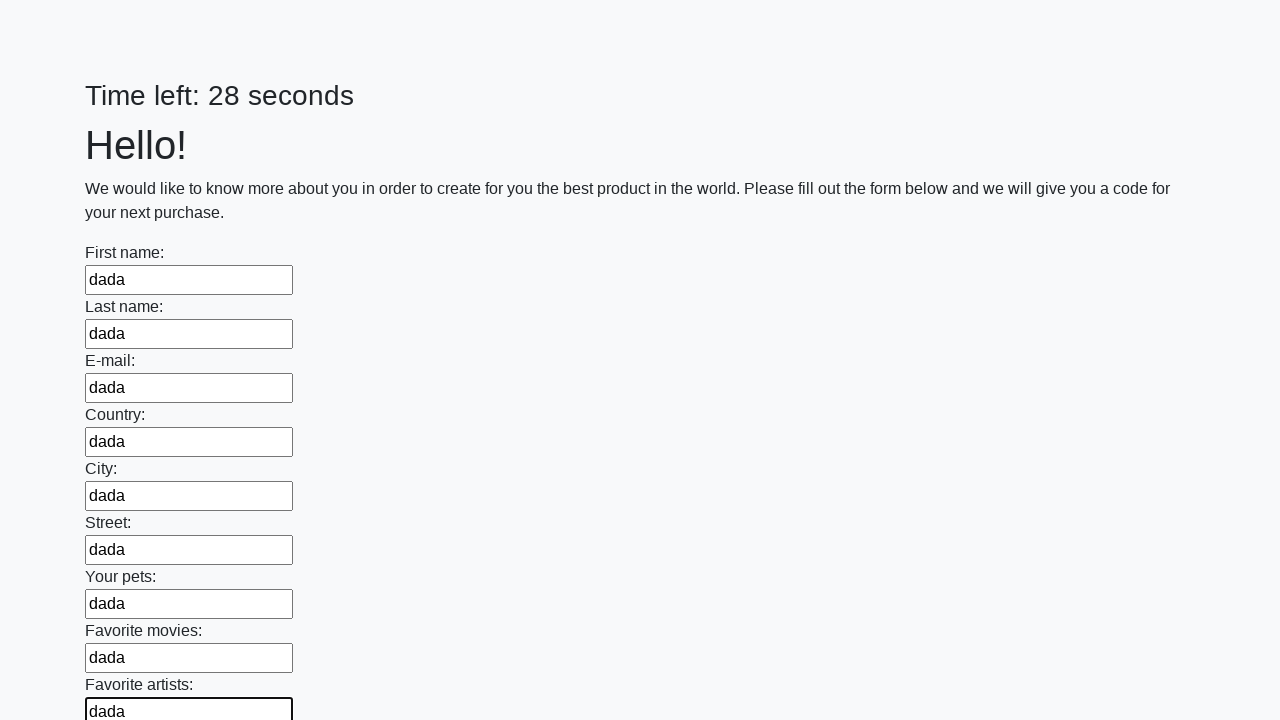

Filled text input field 10 with 'dada' on input[type="text"] >> nth=9
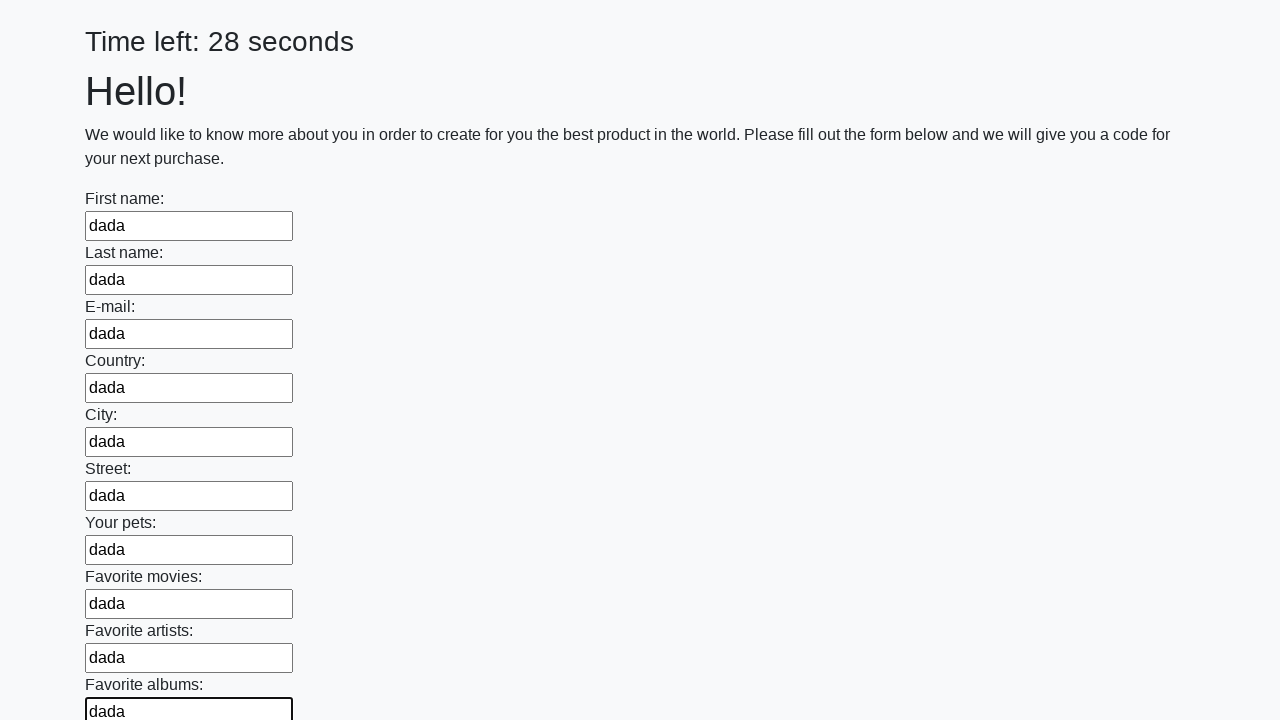

Filled text input field 11 with 'dada' on input[type="text"] >> nth=10
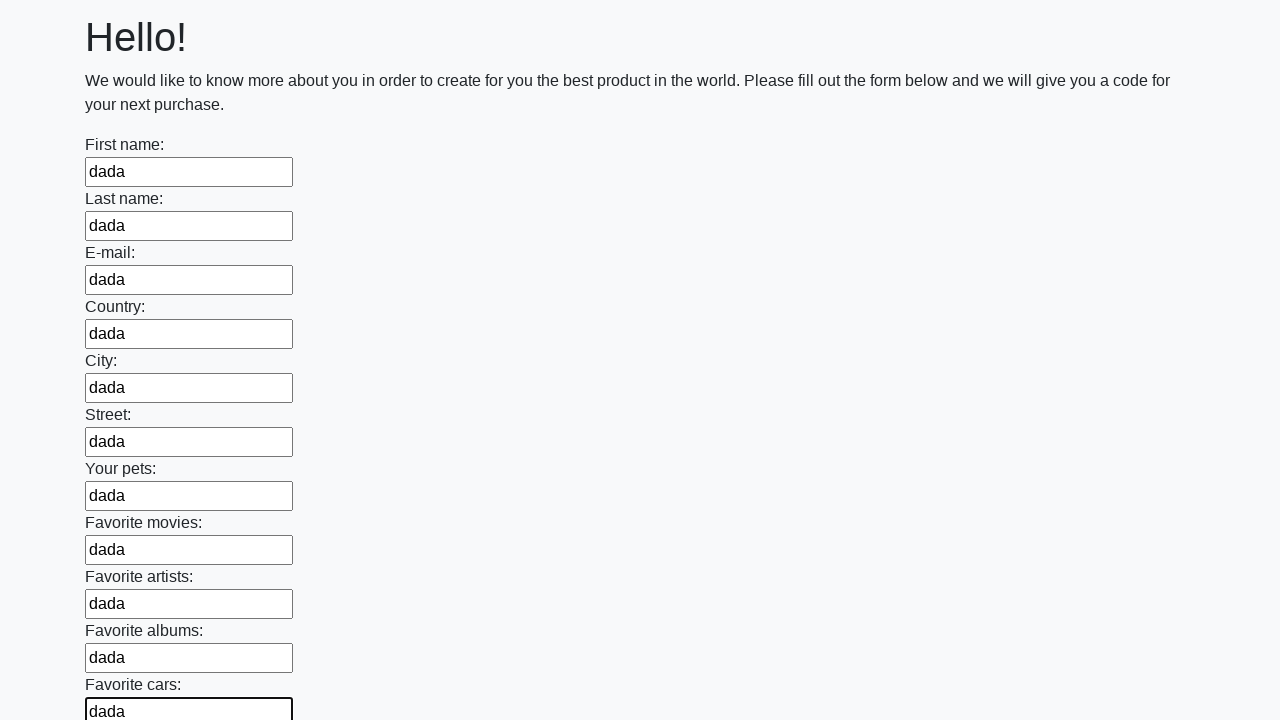

Filled text input field 12 with 'dada' on input[type="text"] >> nth=11
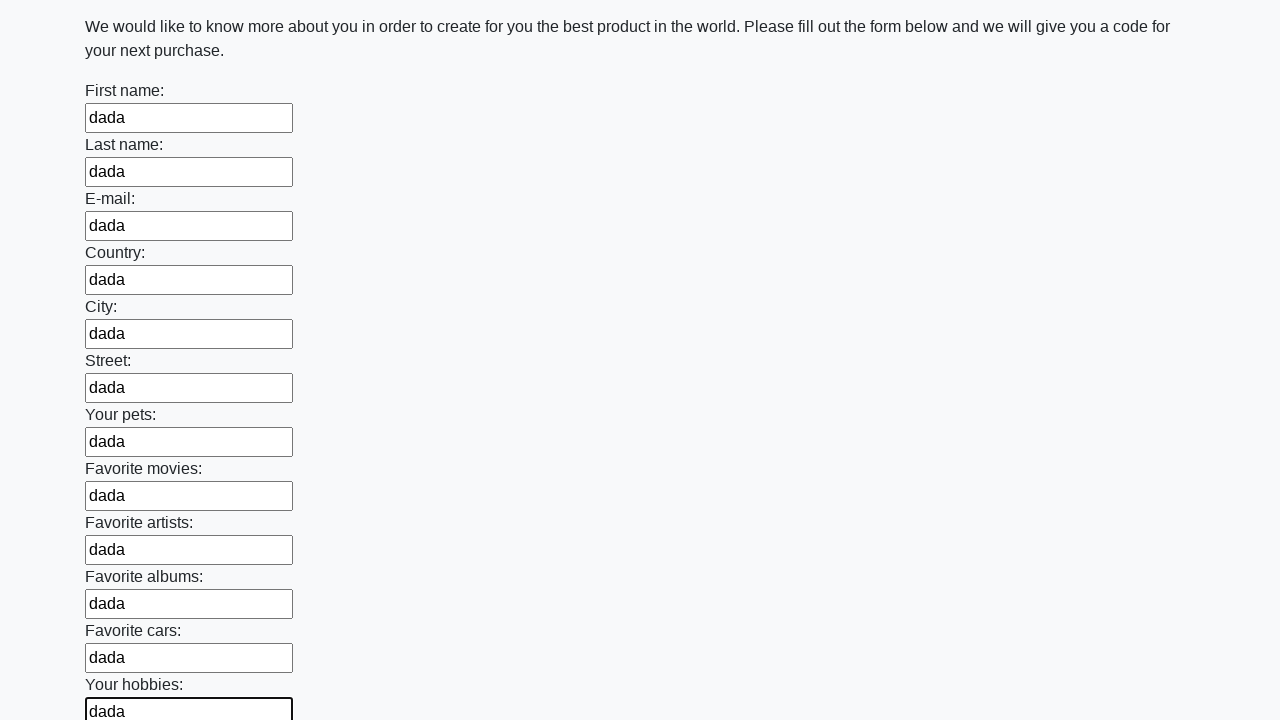

Filled text input field 13 with 'dada' on input[type="text"] >> nth=12
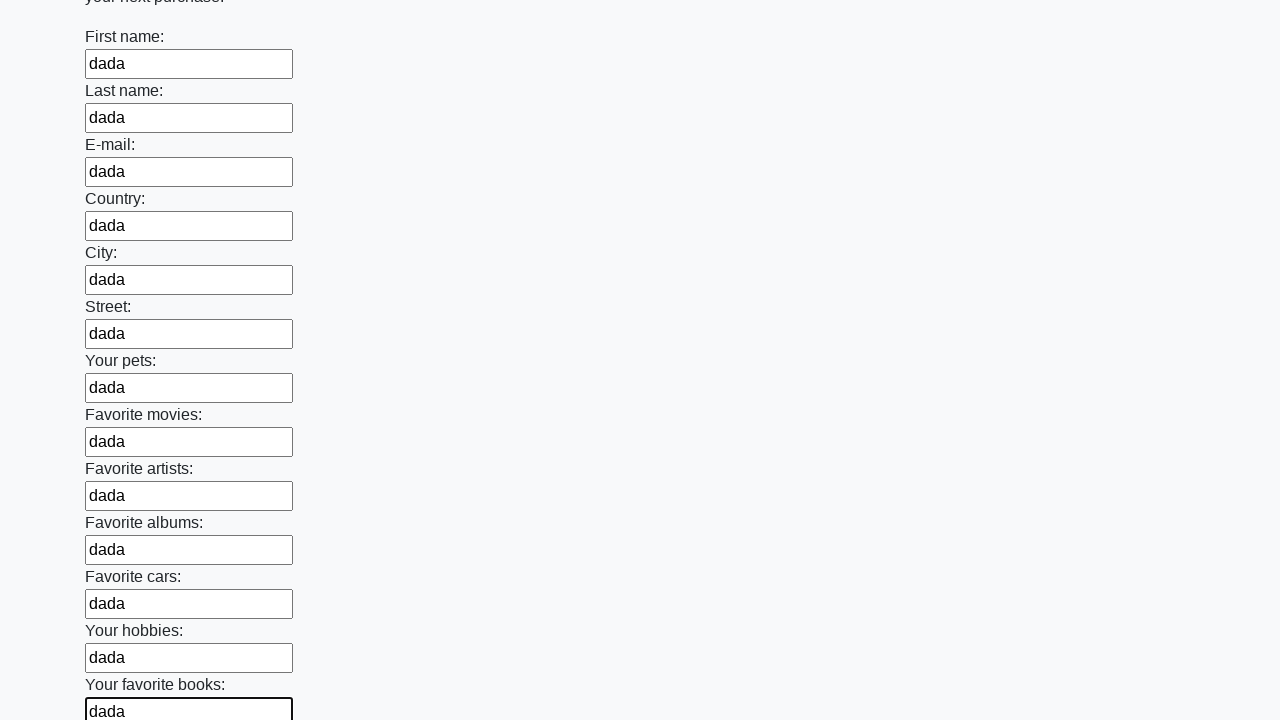

Filled text input field 14 with 'dada' on input[type="text"] >> nth=13
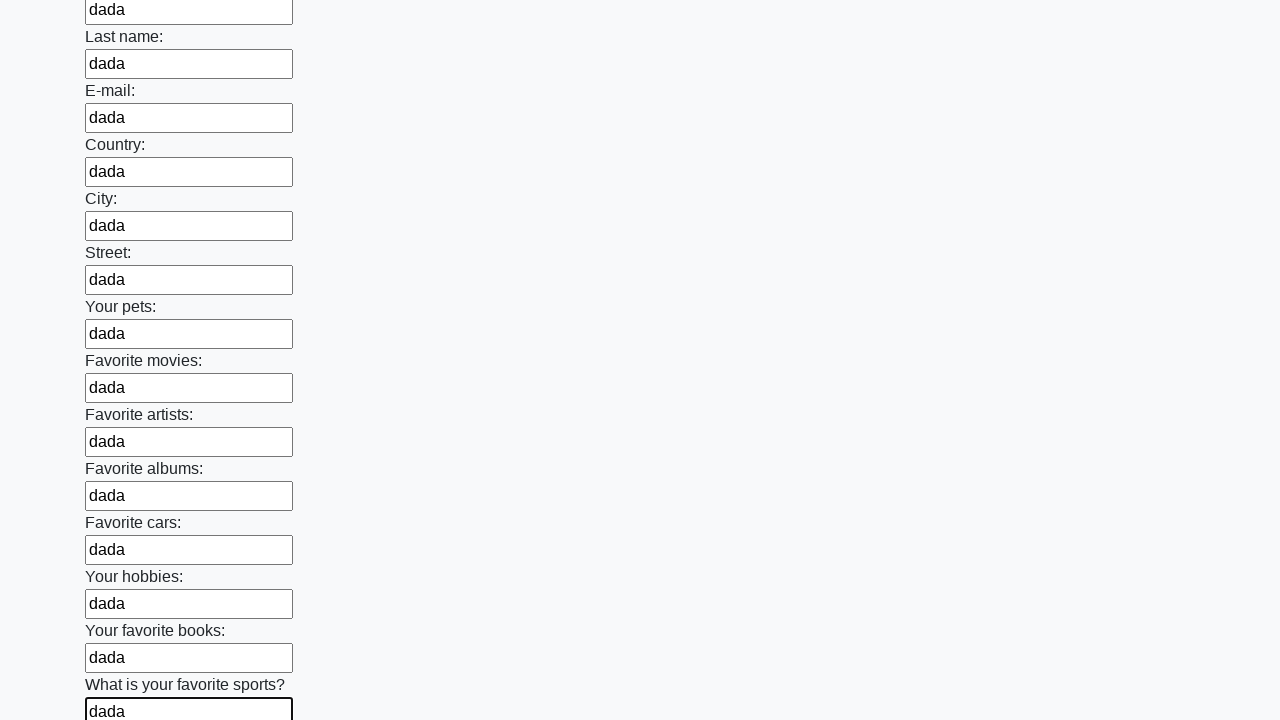

Filled text input field 15 with 'dada' on input[type="text"] >> nth=14
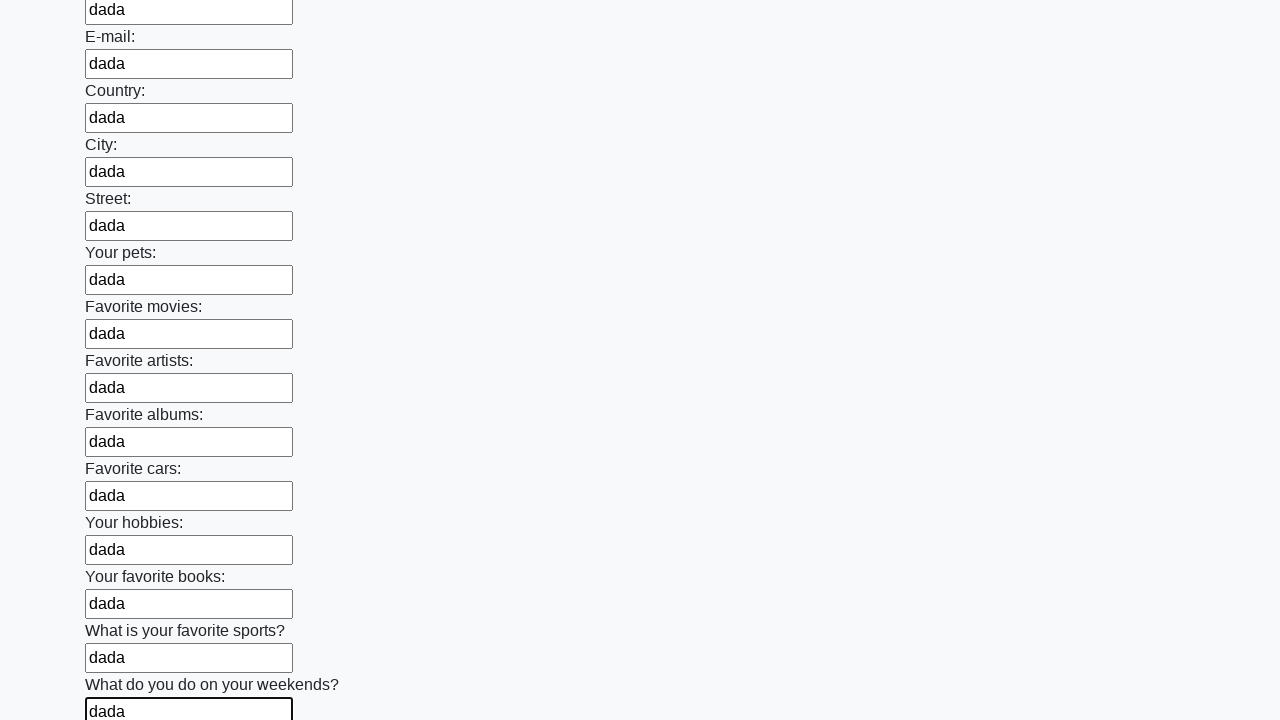

Filled text input field 16 with 'dada' on input[type="text"] >> nth=15
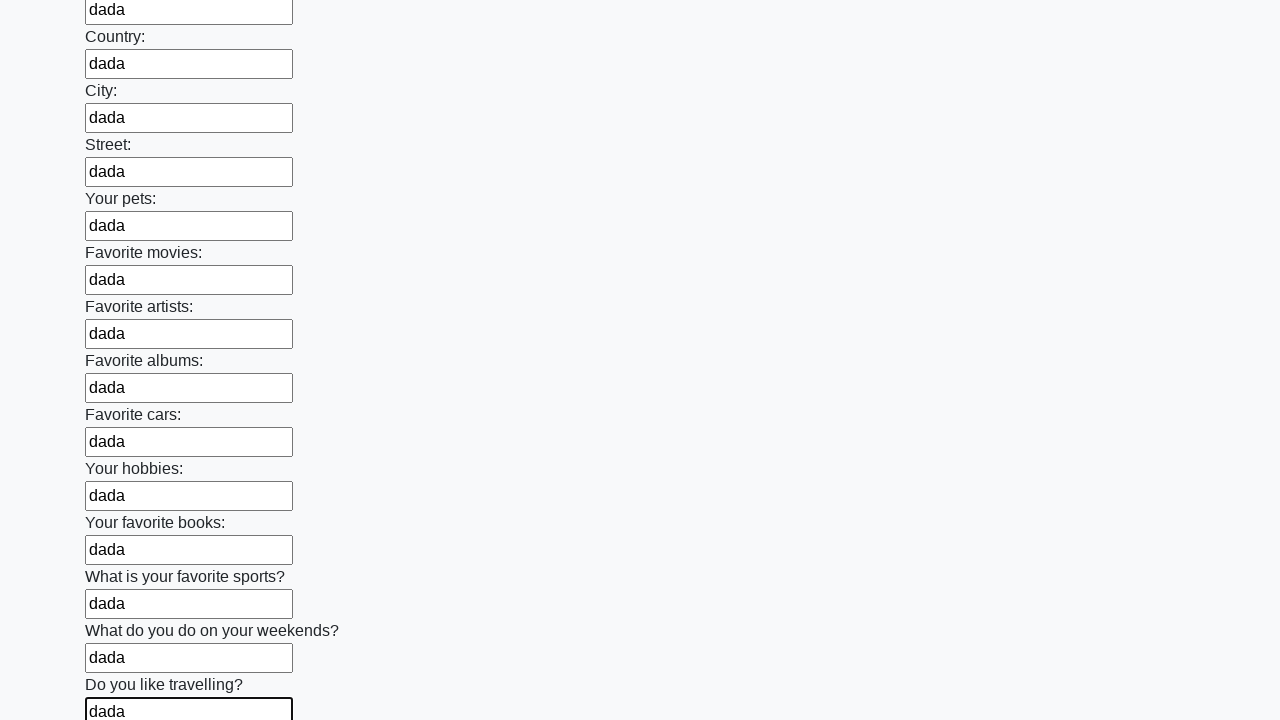

Filled text input field 17 with 'dada' on input[type="text"] >> nth=16
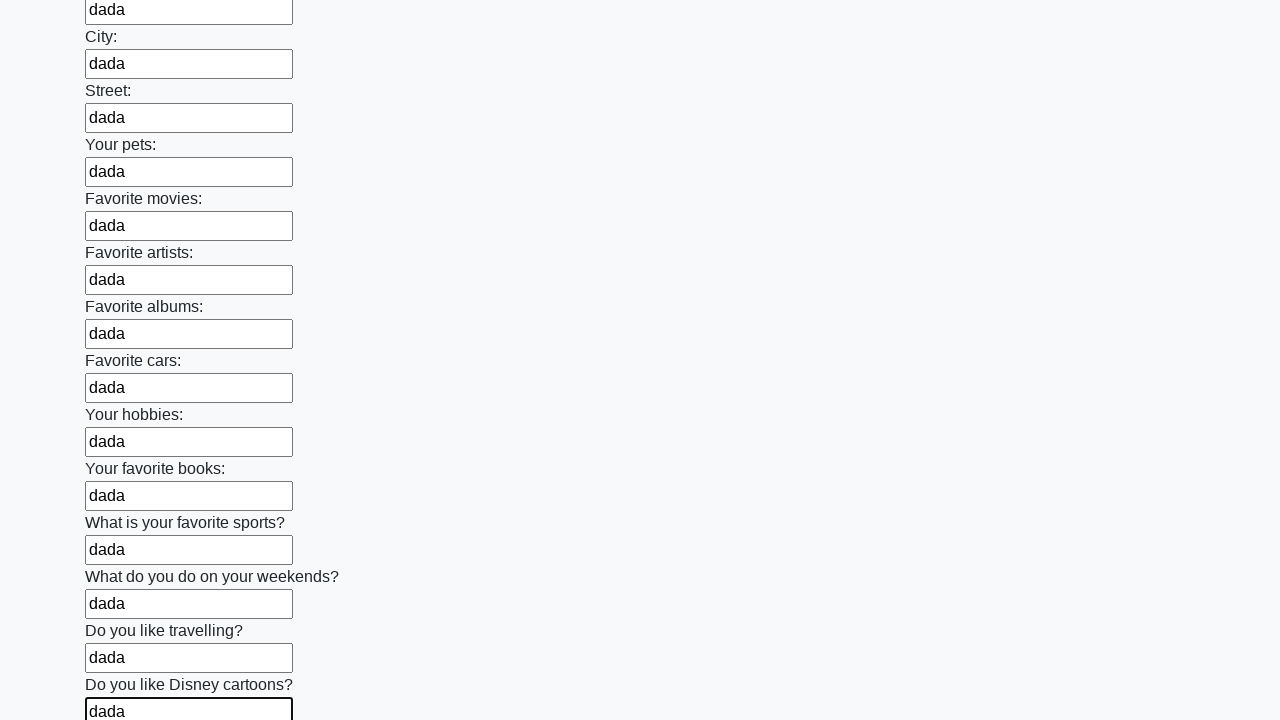

Filled text input field 18 with 'dada' on input[type="text"] >> nth=17
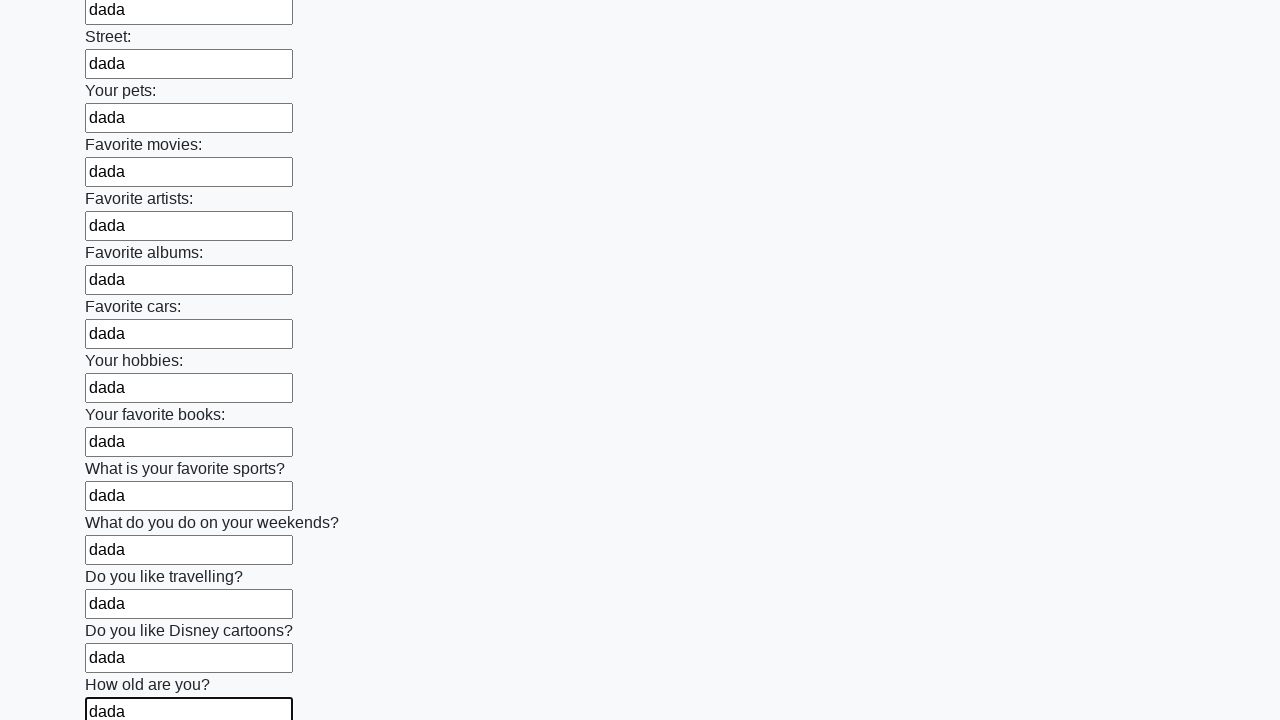

Filled text input field 19 with 'dada' on input[type="text"] >> nth=18
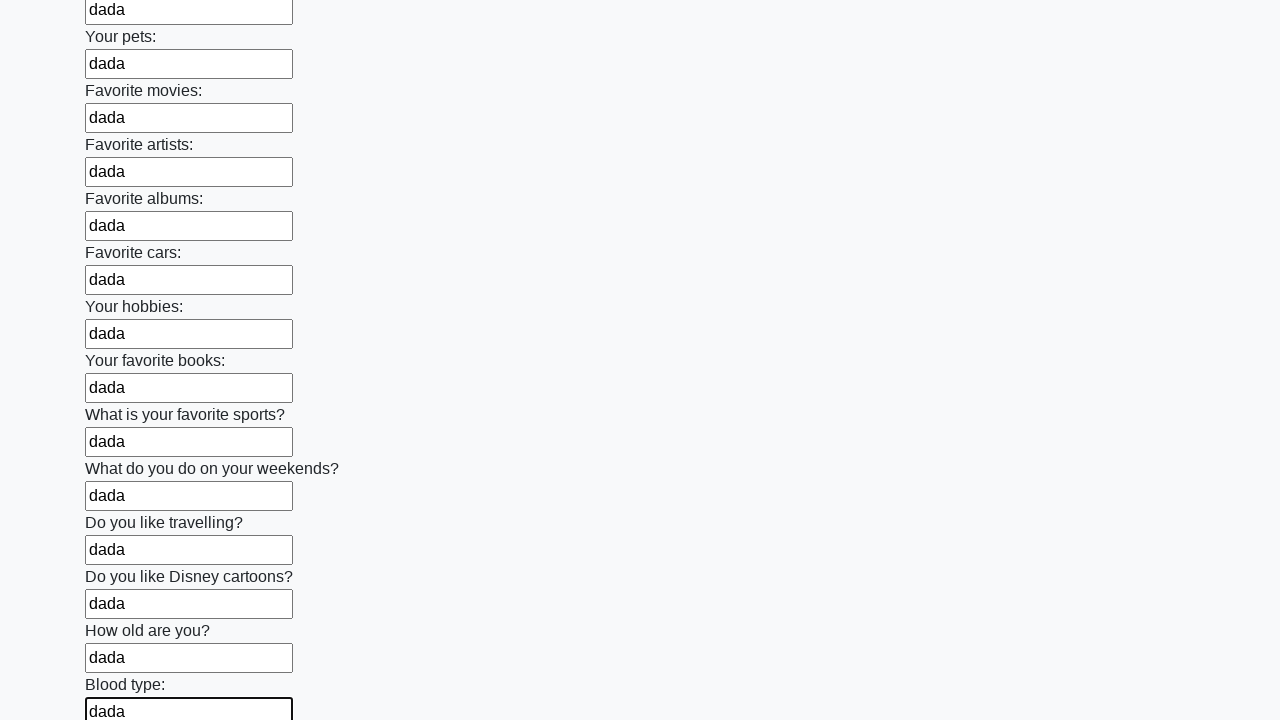

Filled text input field 20 with 'dada' on input[type="text"] >> nth=19
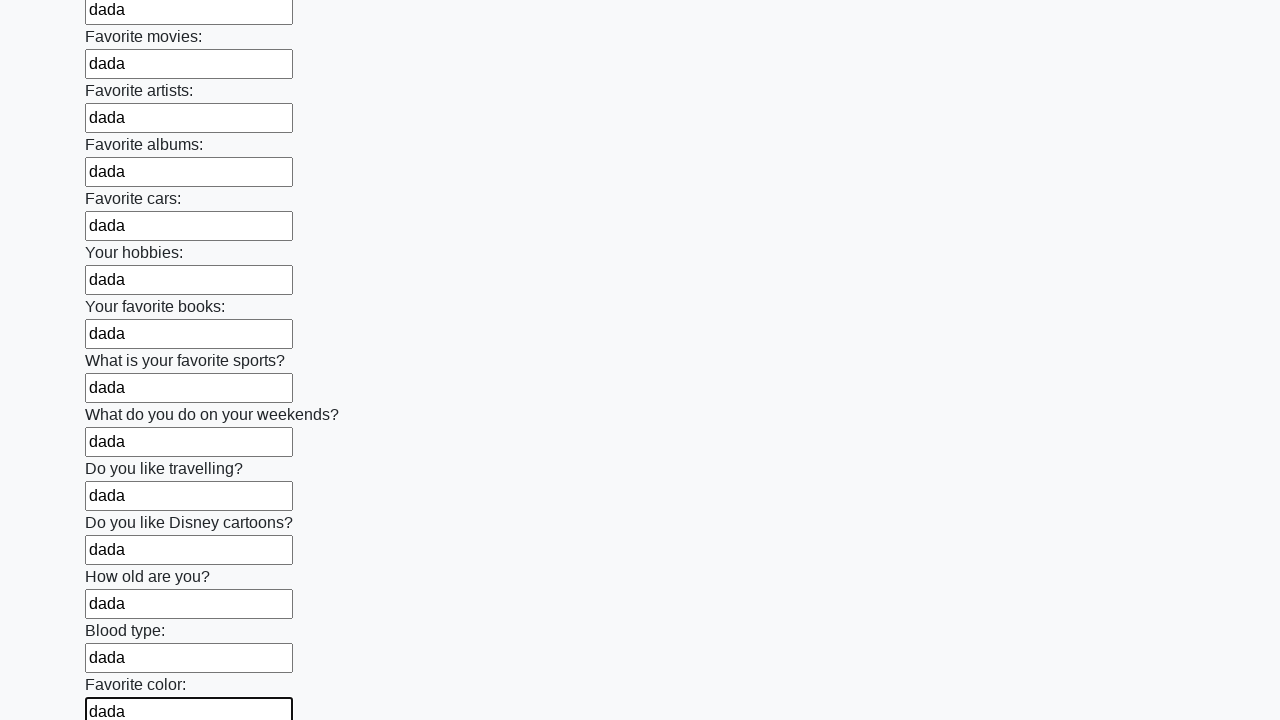

Filled text input field 21 with 'dada' on input[type="text"] >> nth=20
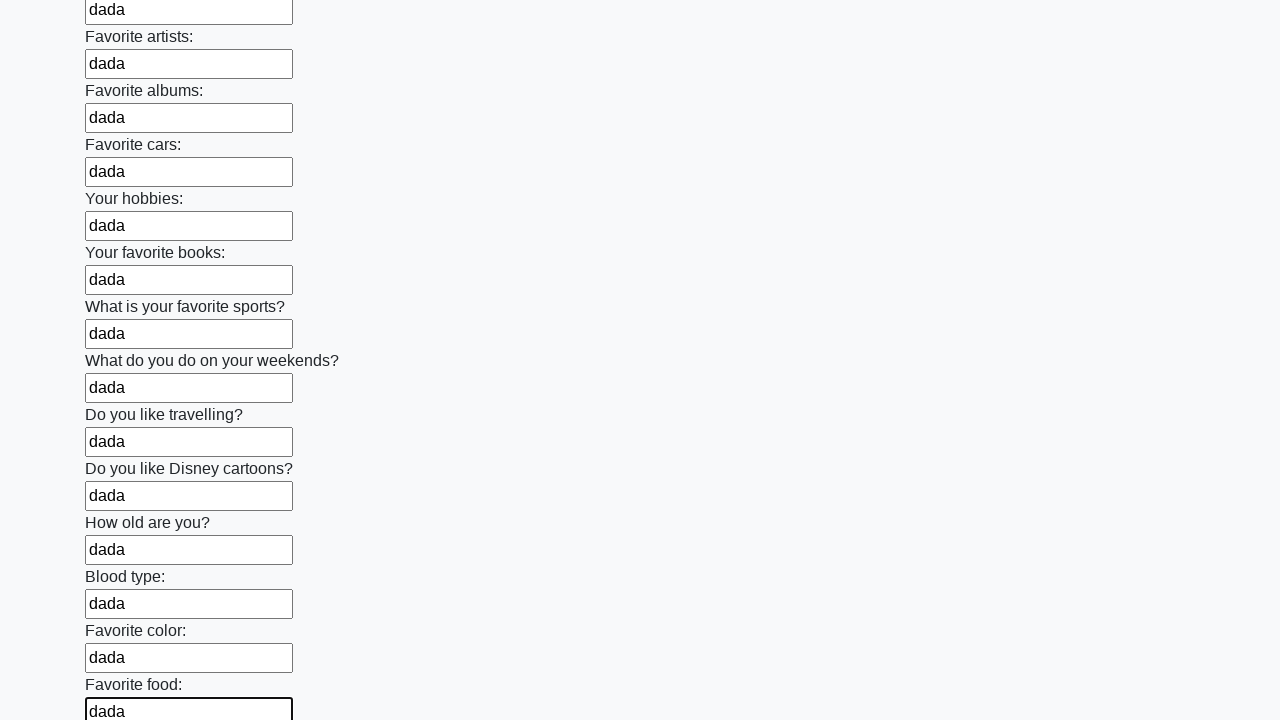

Filled text input field 22 with 'dada' on input[type="text"] >> nth=21
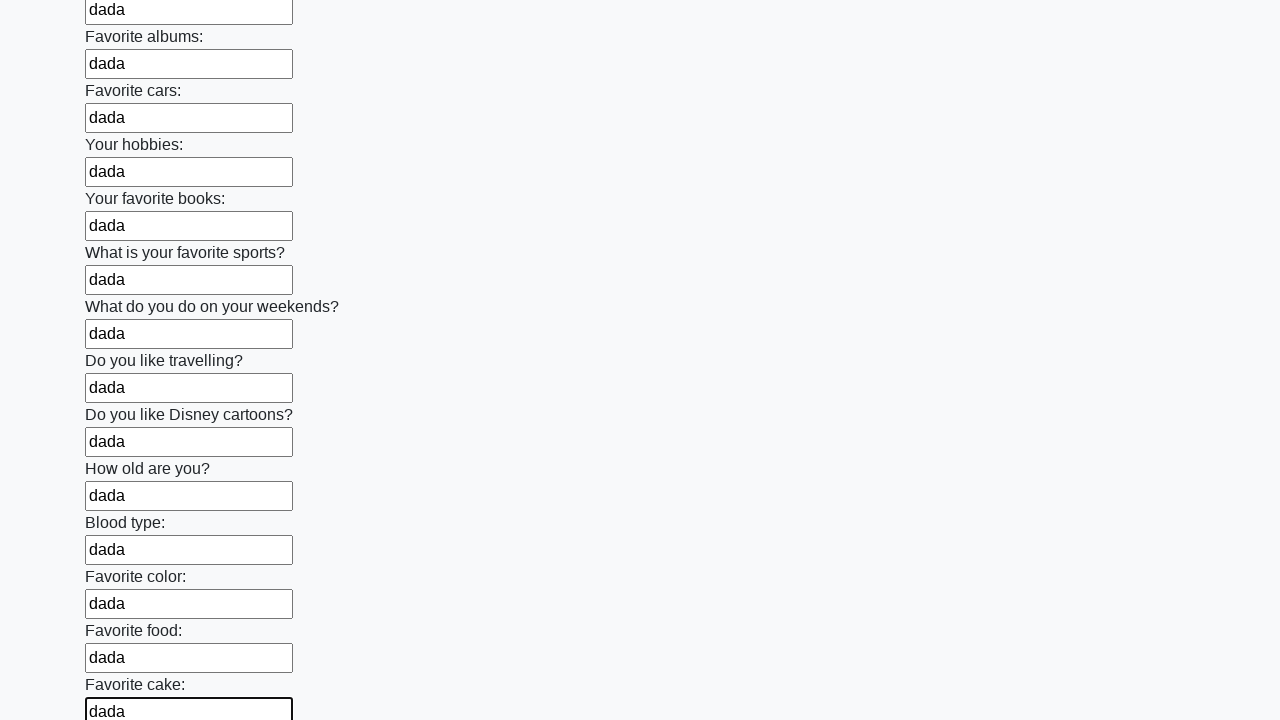

Filled text input field 23 with 'dada' on input[type="text"] >> nth=22
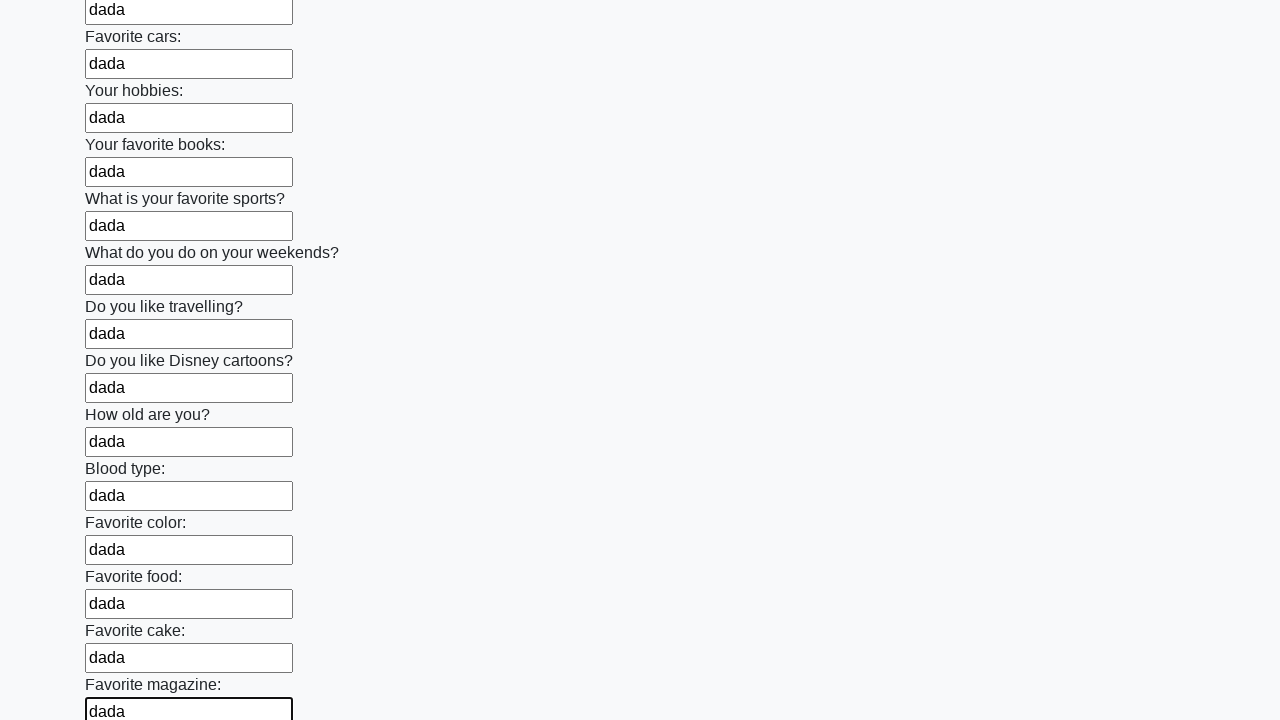

Filled text input field 24 with 'dada' on input[type="text"] >> nth=23
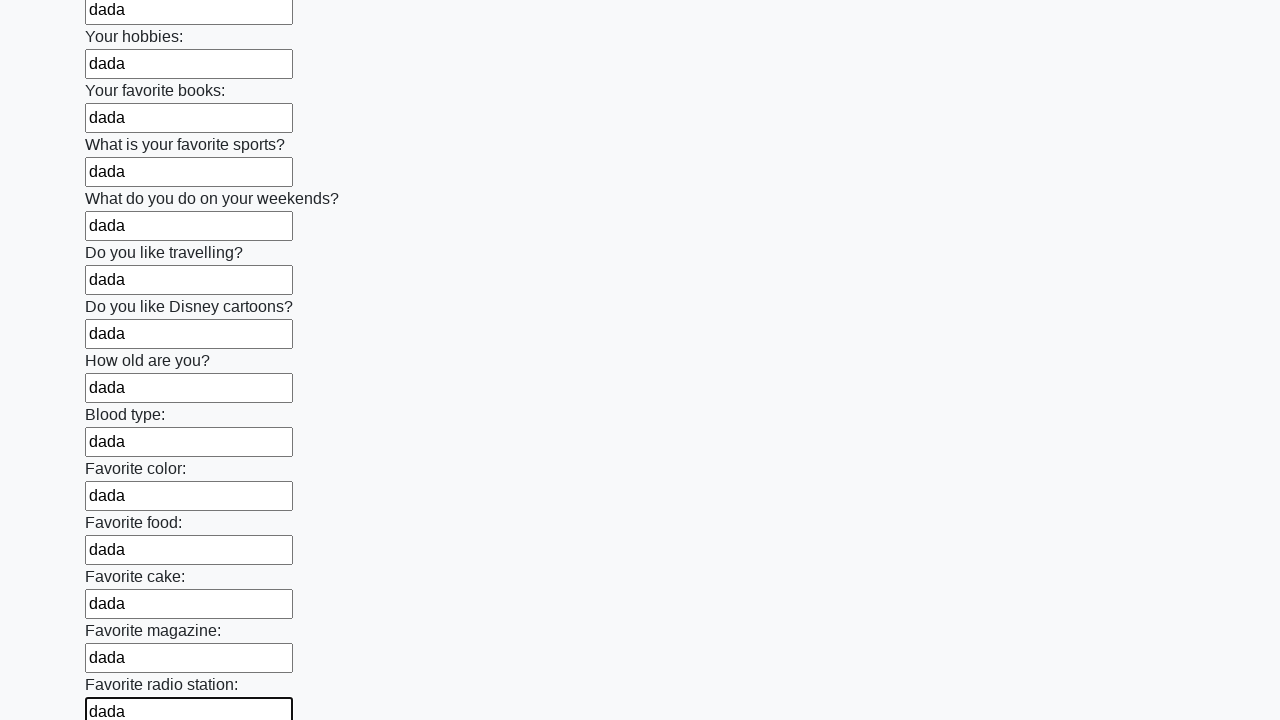

Filled text input field 25 with 'dada' on input[type="text"] >> nth=24
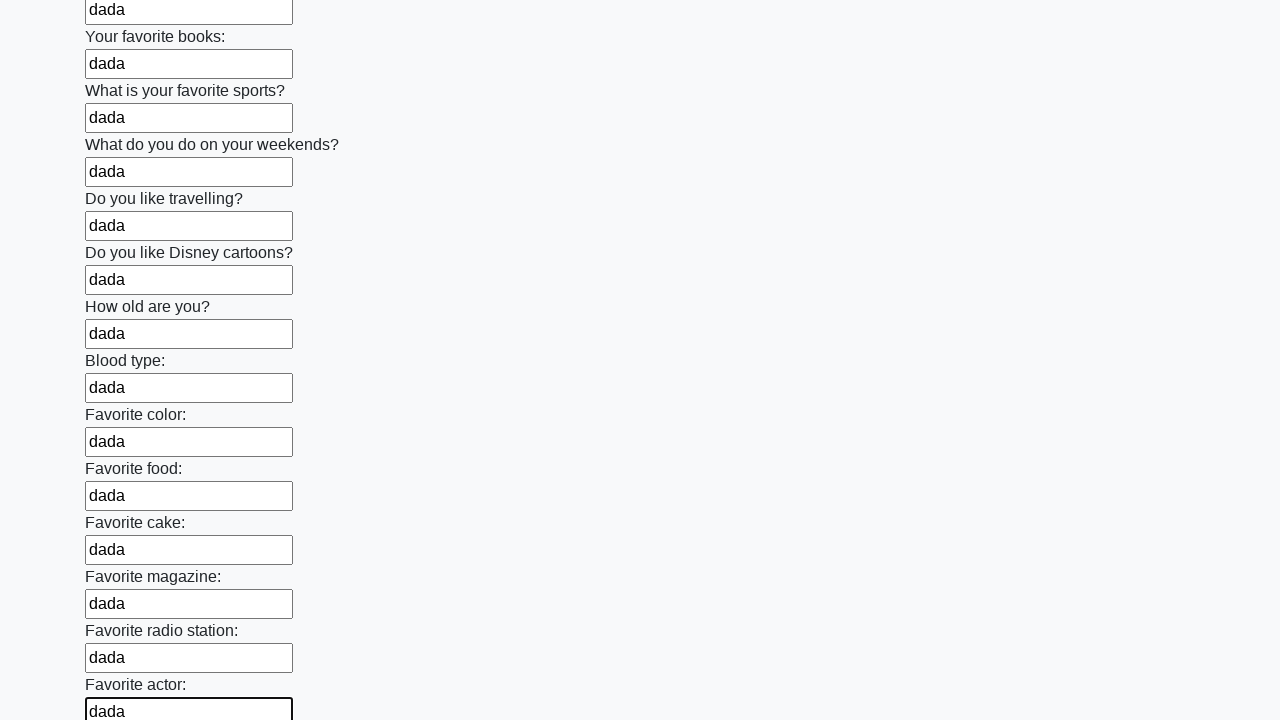

Filled text input field 26 with 'dada' on input[type="text"] >> nth=25
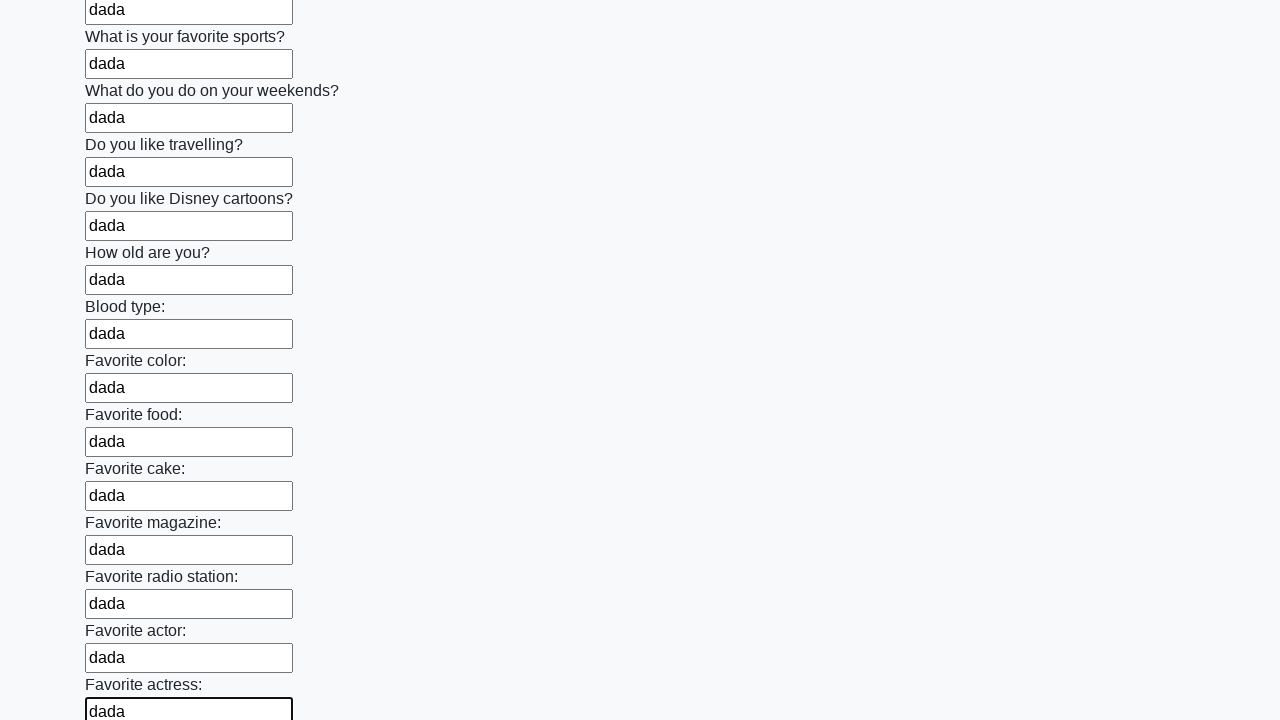

Filled text input field 27 with 'dada' on input[type="text"] >> nth=26
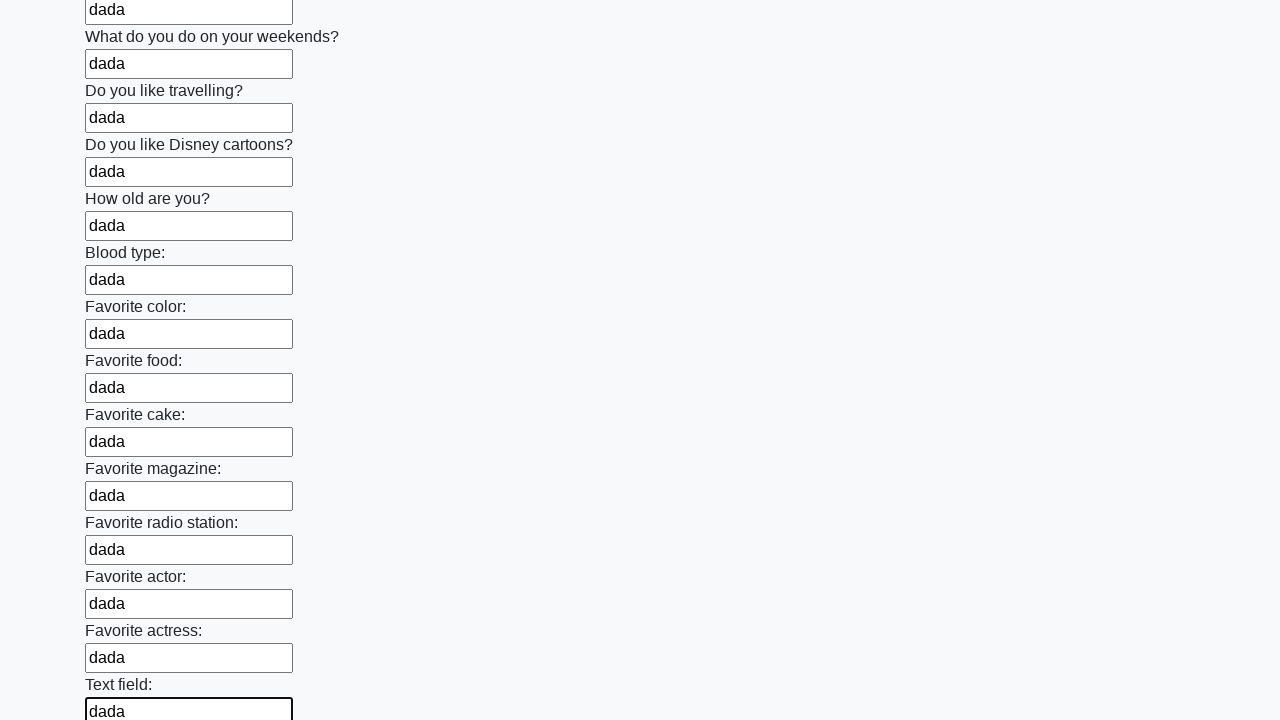

Filled text input field 28 with 'dada' on input[type="text"] >> nth=27
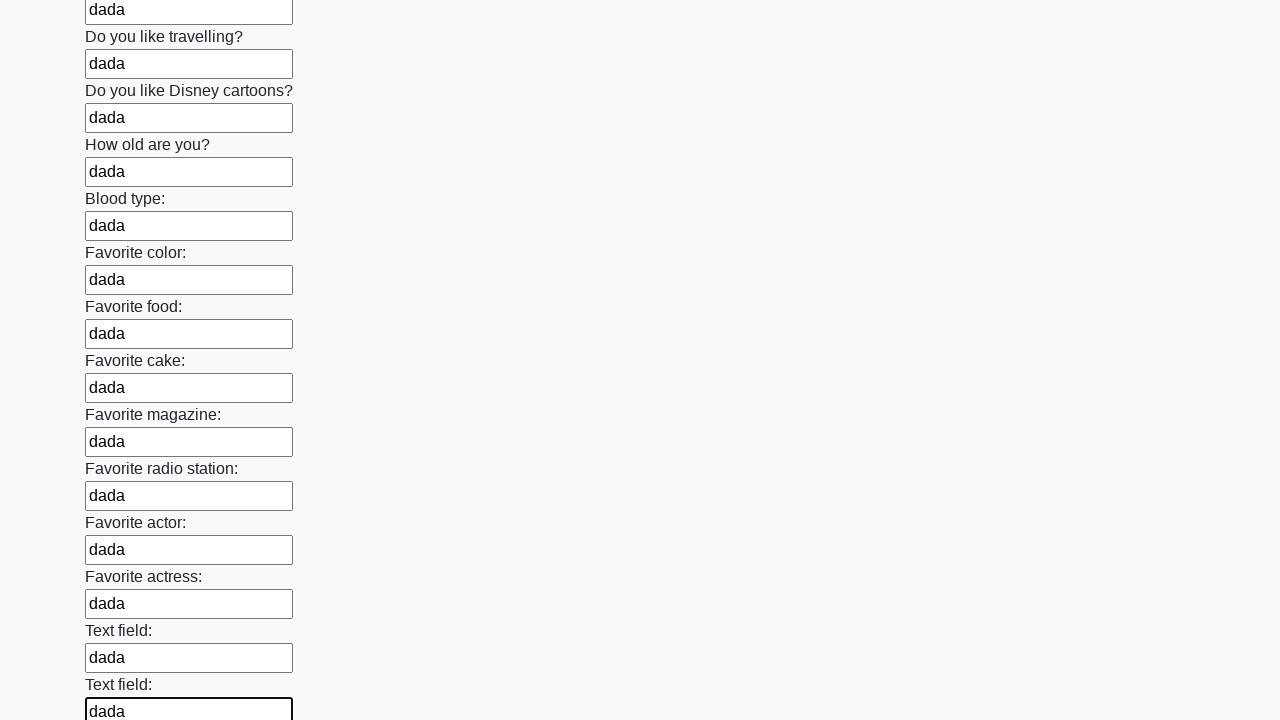

Filled text input field 29 with 'dada' on input[type="text"] >> nth=28
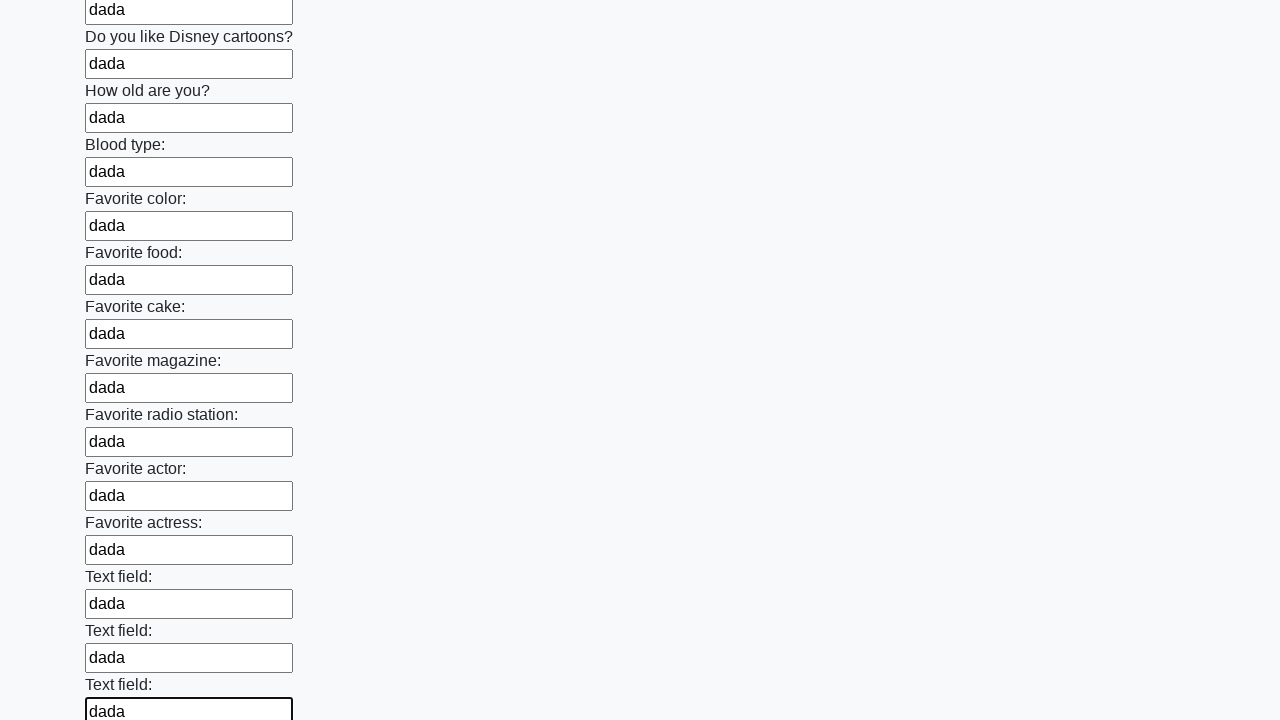

Filled text input field 30 with 'dada' on input[type="text"] >> nth=29
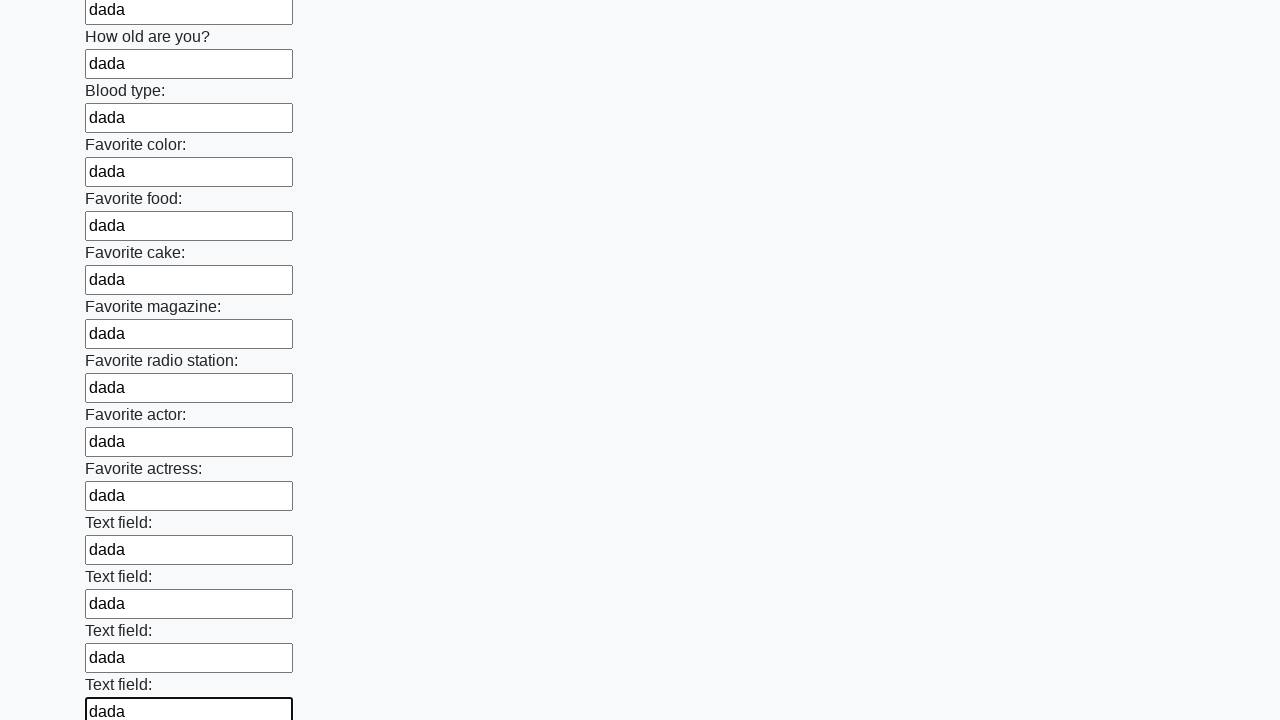

Filled text input field 31 with 'dada' on input[type="text"] >> nth=30
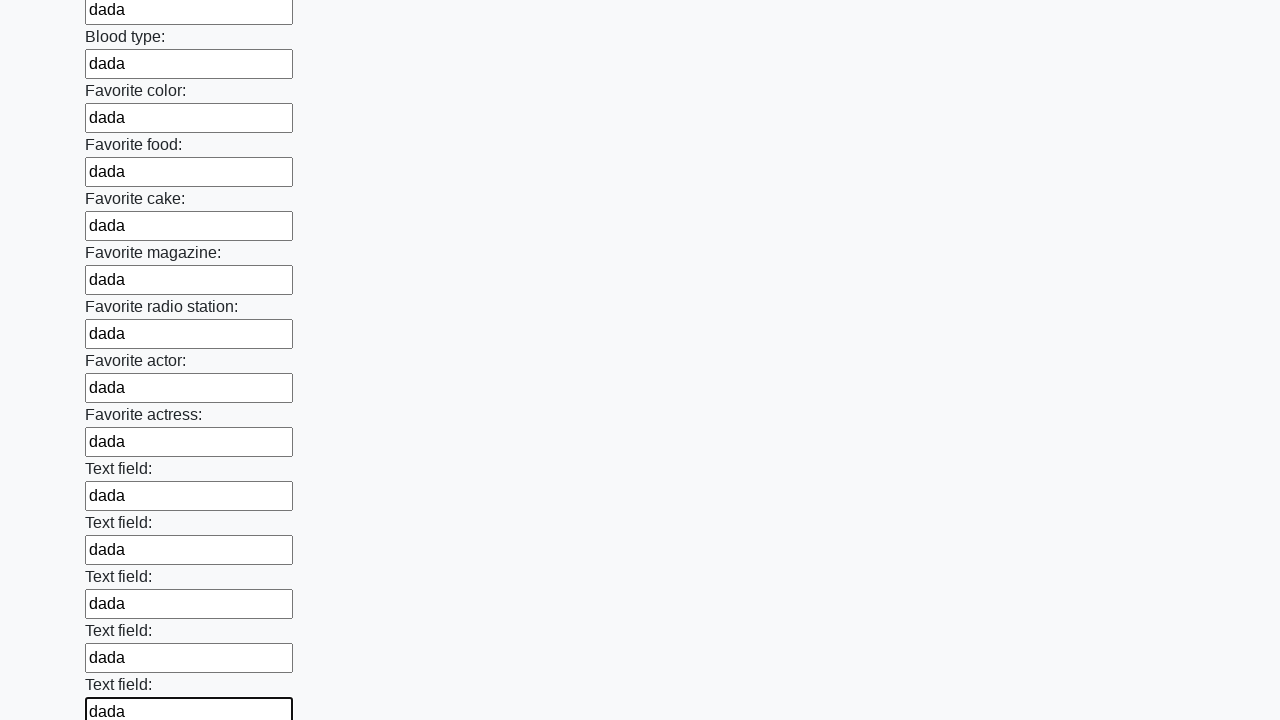

Filled text input field 32 with 'dada' on input[type="text"] >> nth=31
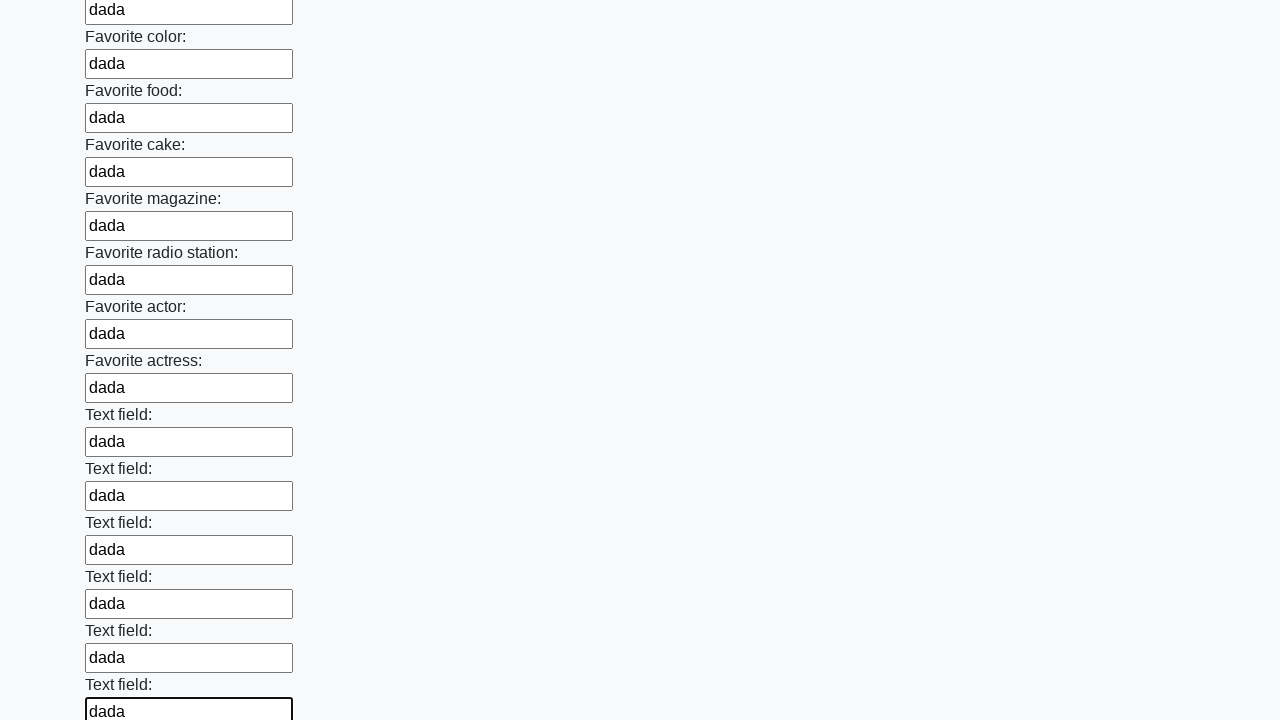

Filled text input field 33 with 'dada' on input[type="text"] >> nth=32
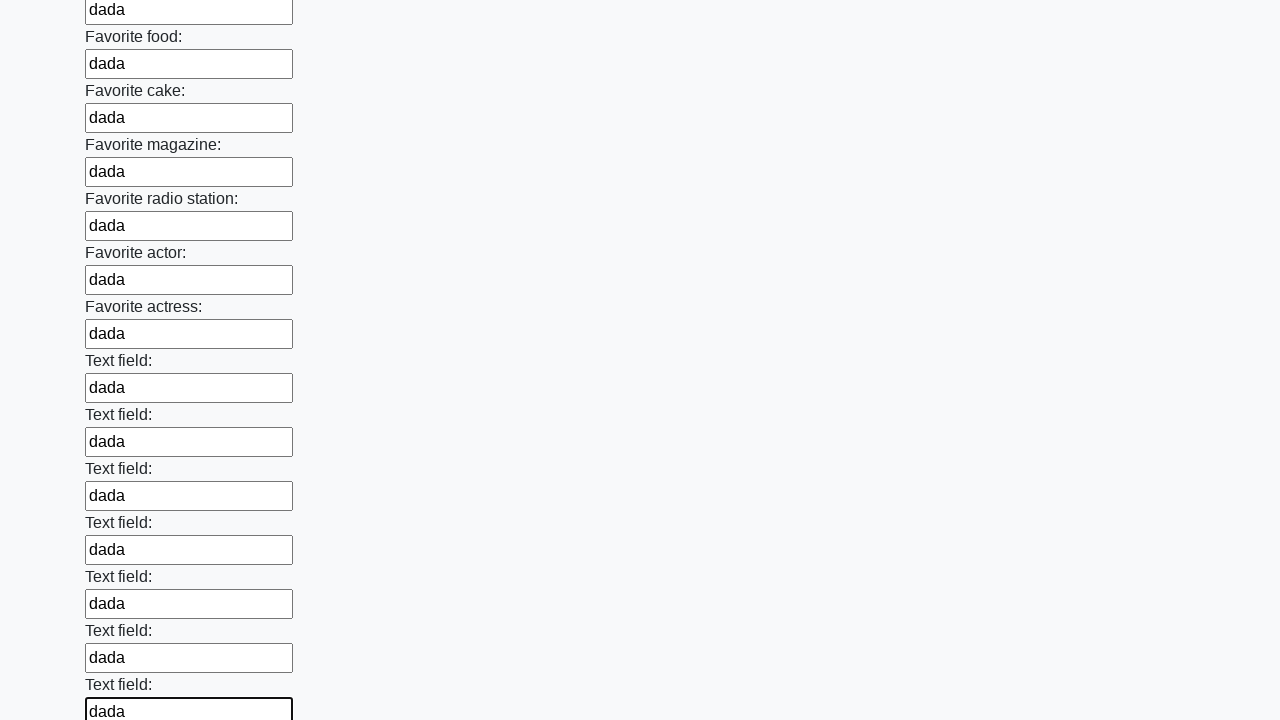

Filled text input field 34 with 'dada' on input[type="text"] >> nth=33
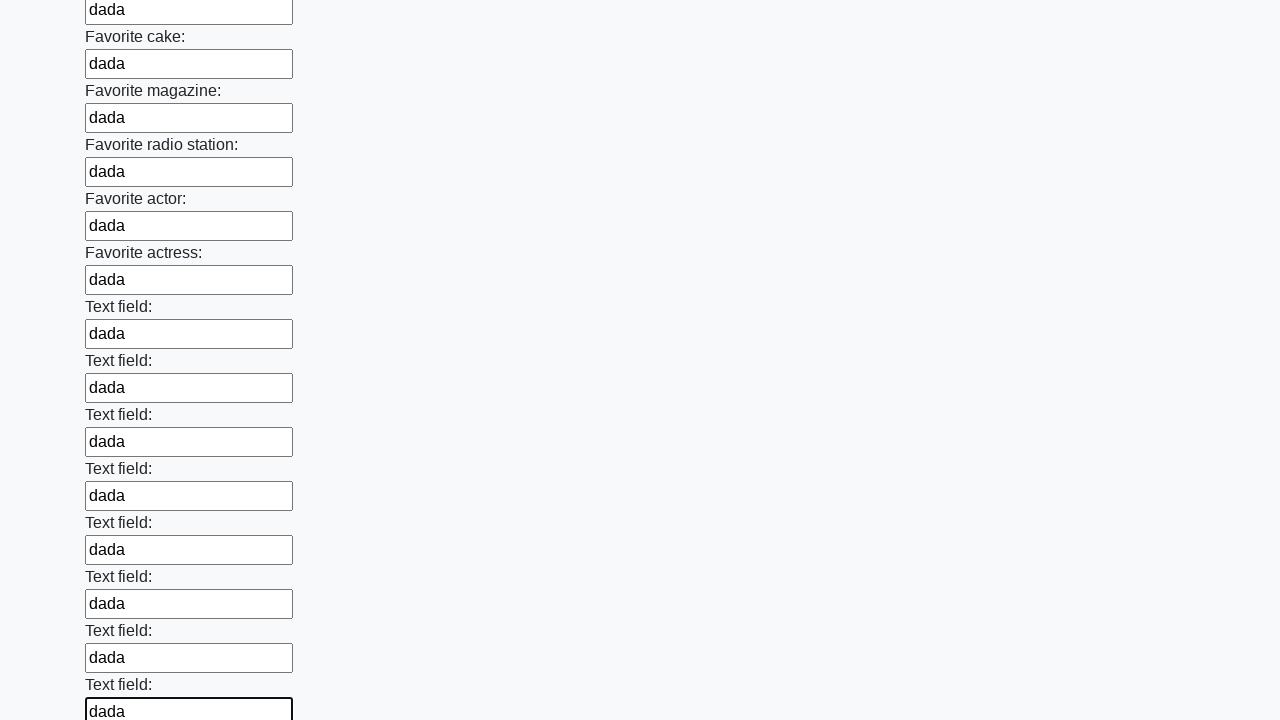

Filled text input field 35 with 'dada' on input[type="text"] >> nth=34
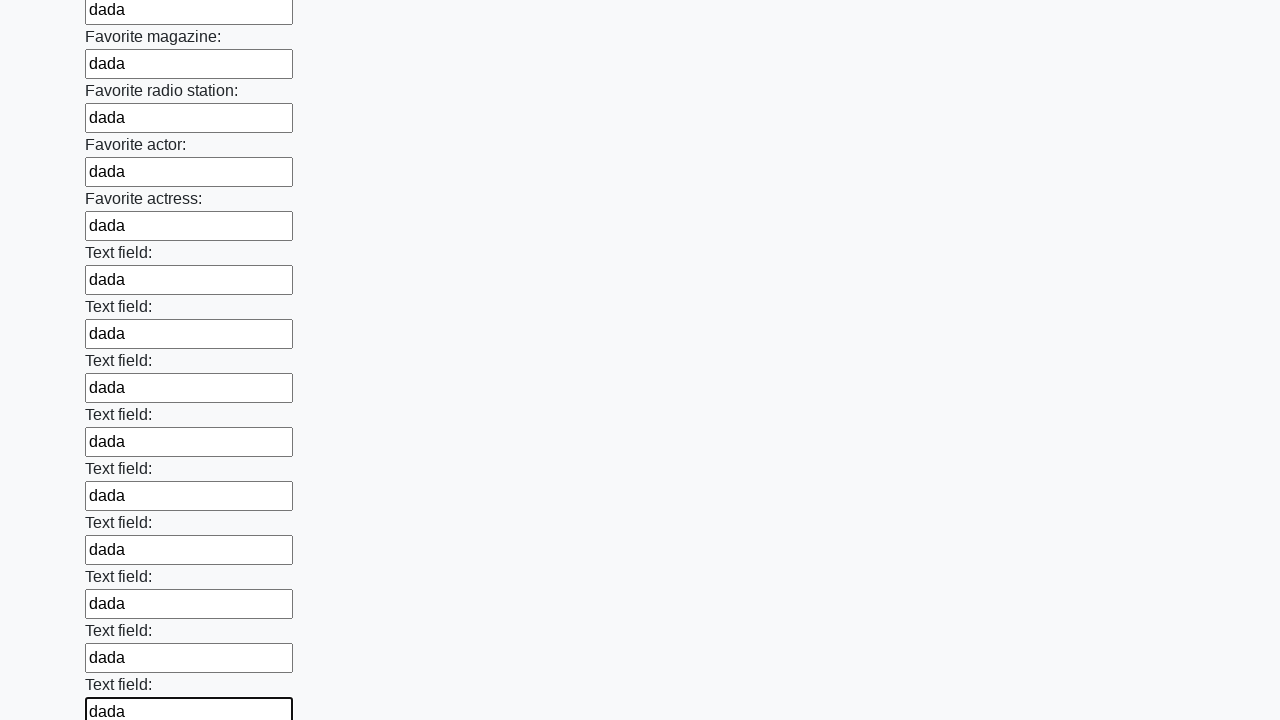

Filled text input field 36 with 'dada' on input[type="text"] >> nth=35
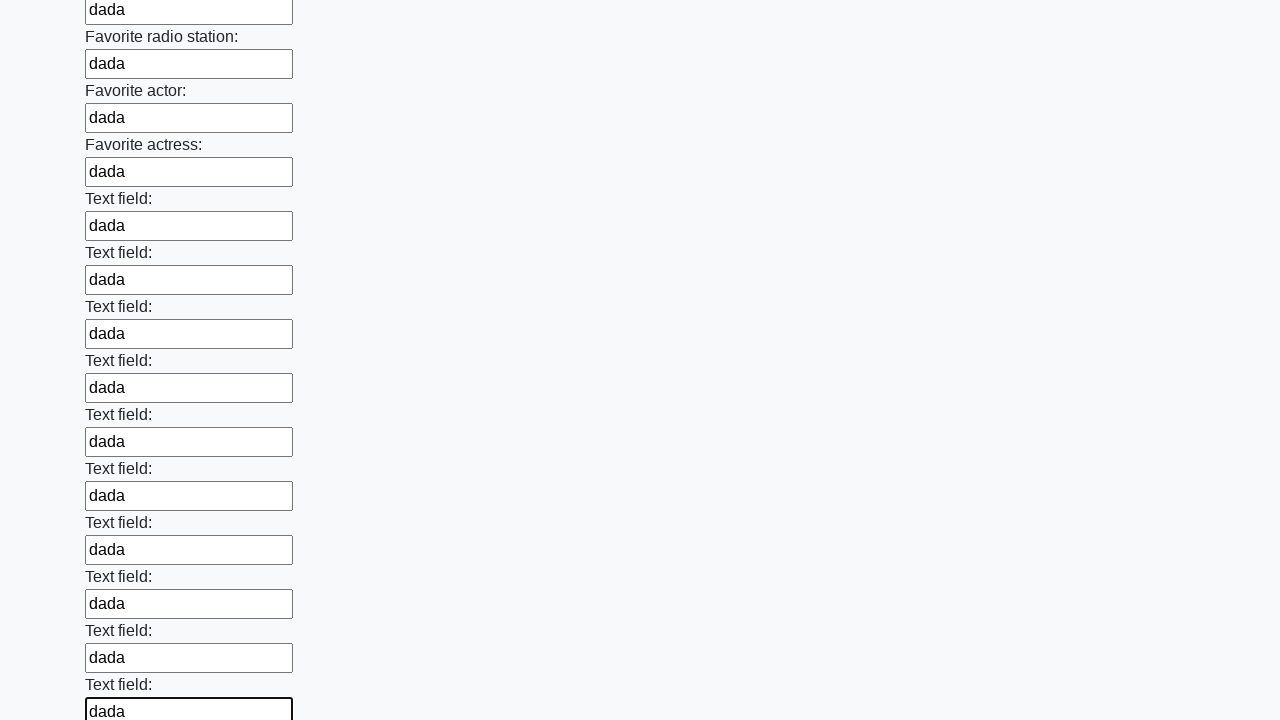

Filled text input field 37 with 'dada' on input[type="text"] >> nth=36
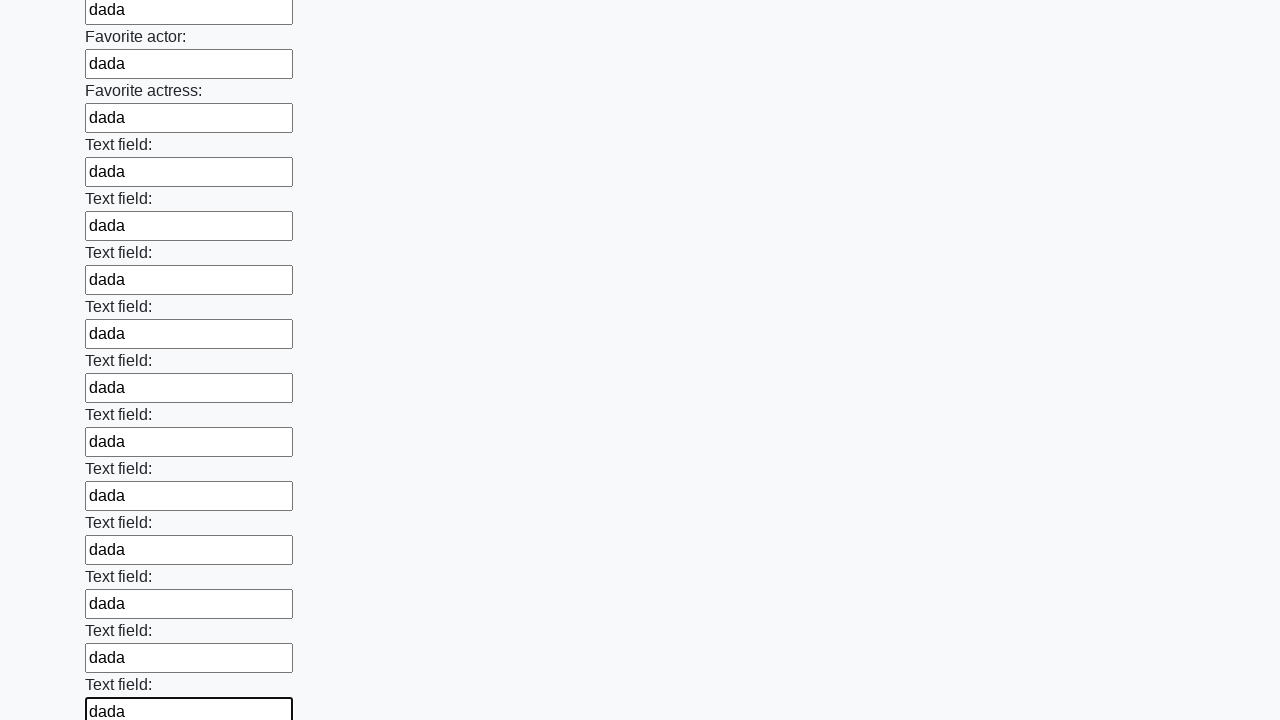

Filled text input field 38 with 'dada' on input[type="text"] >> nth=37
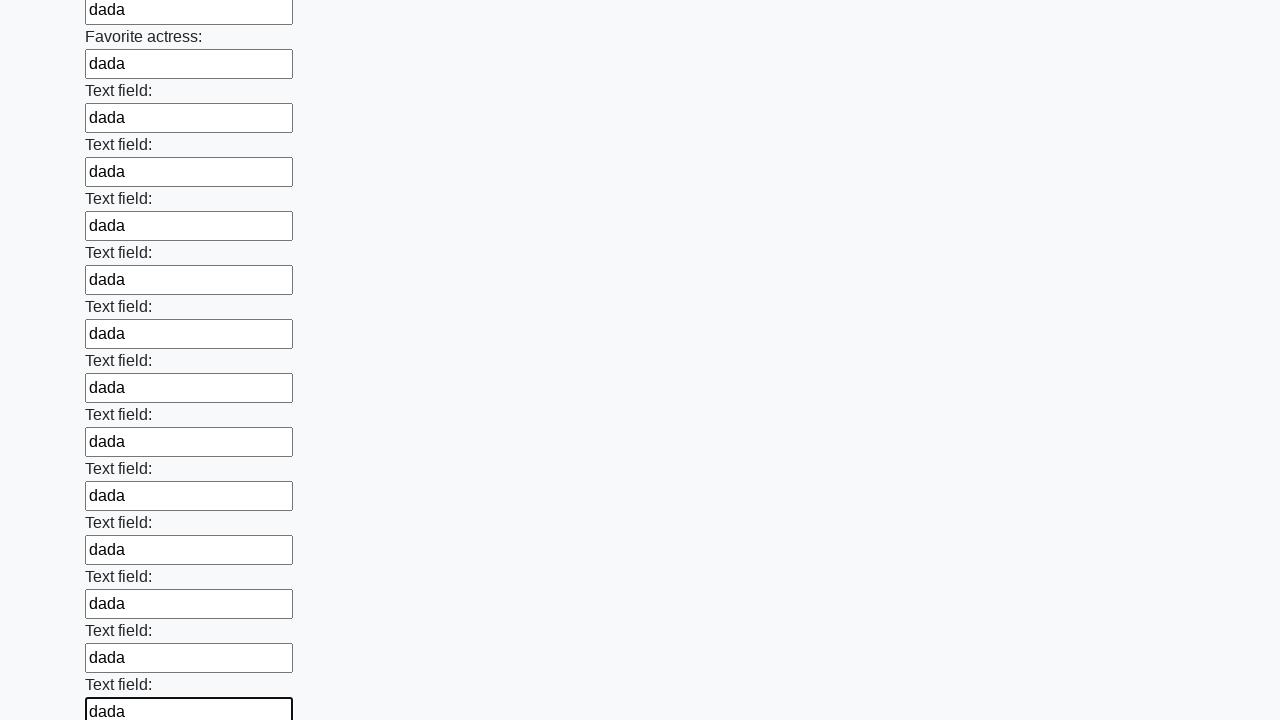

Filled text input field 39 with 'dada' on input[type="text"] >> nth=38
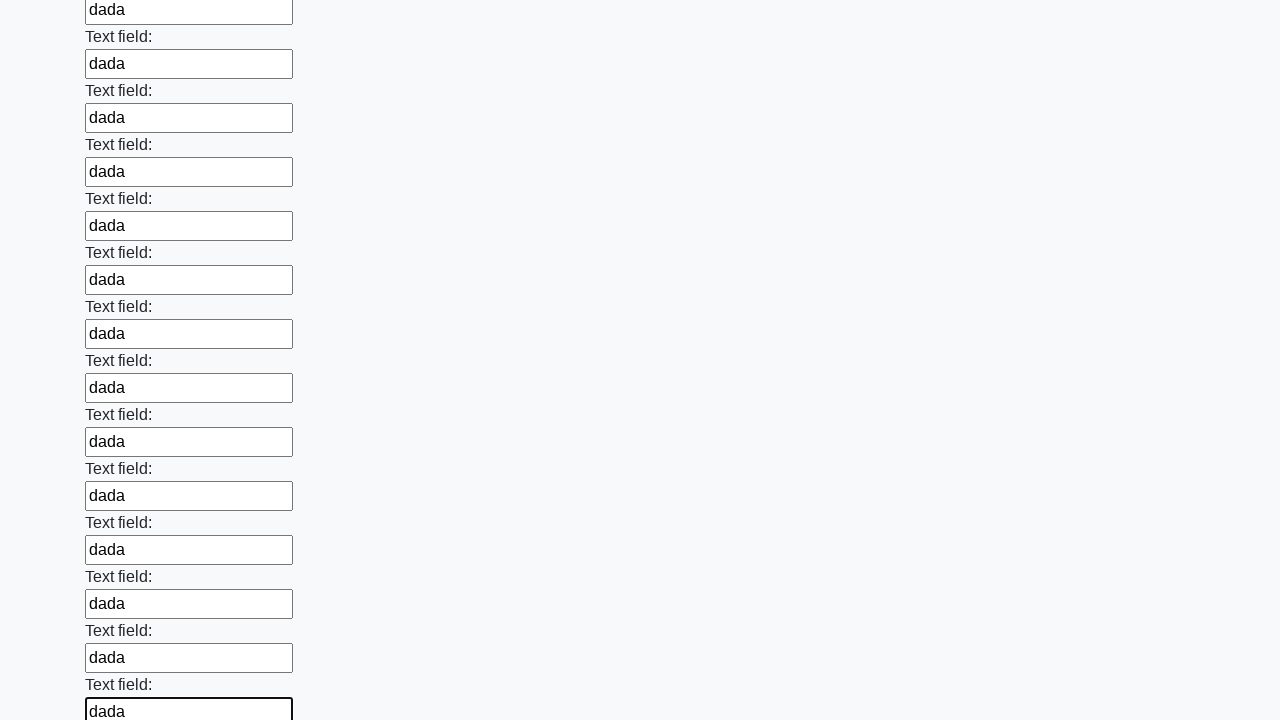

Filled text input field 40 with 'dada' on input[type="text"] >> nth=39
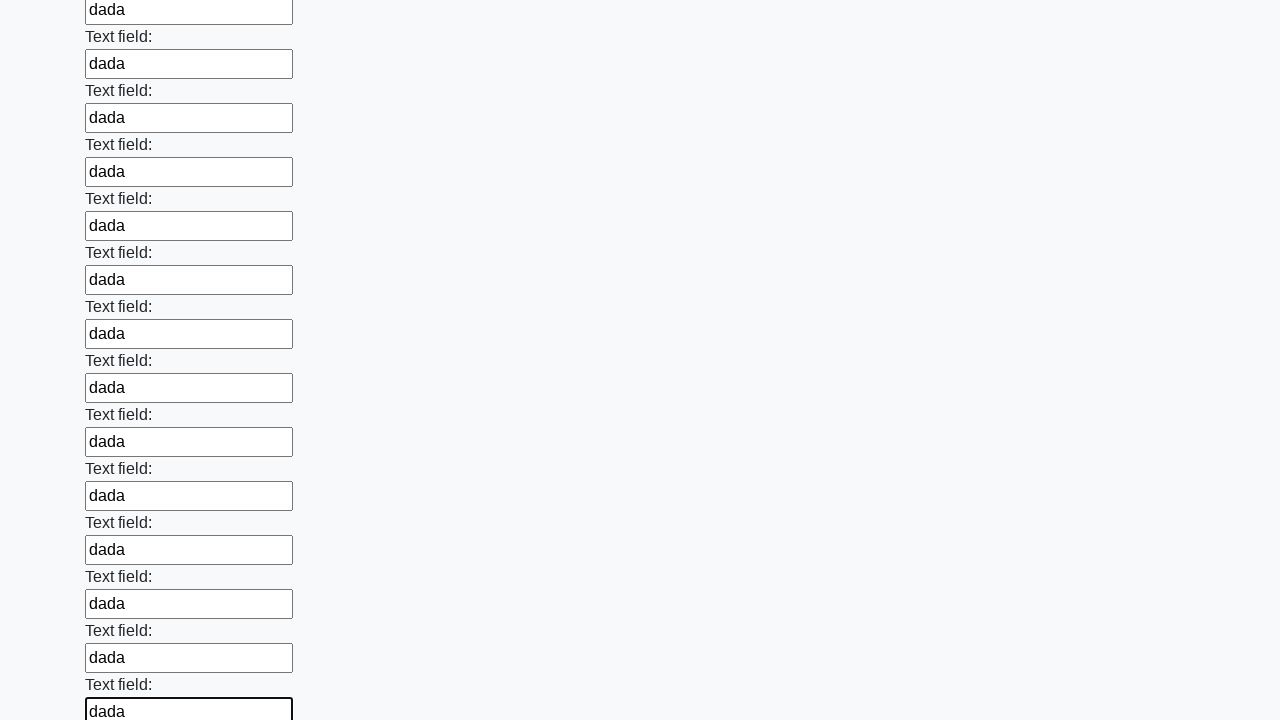

Filled text input field 41 with 'dada' on input[type="text"] >> nth=40
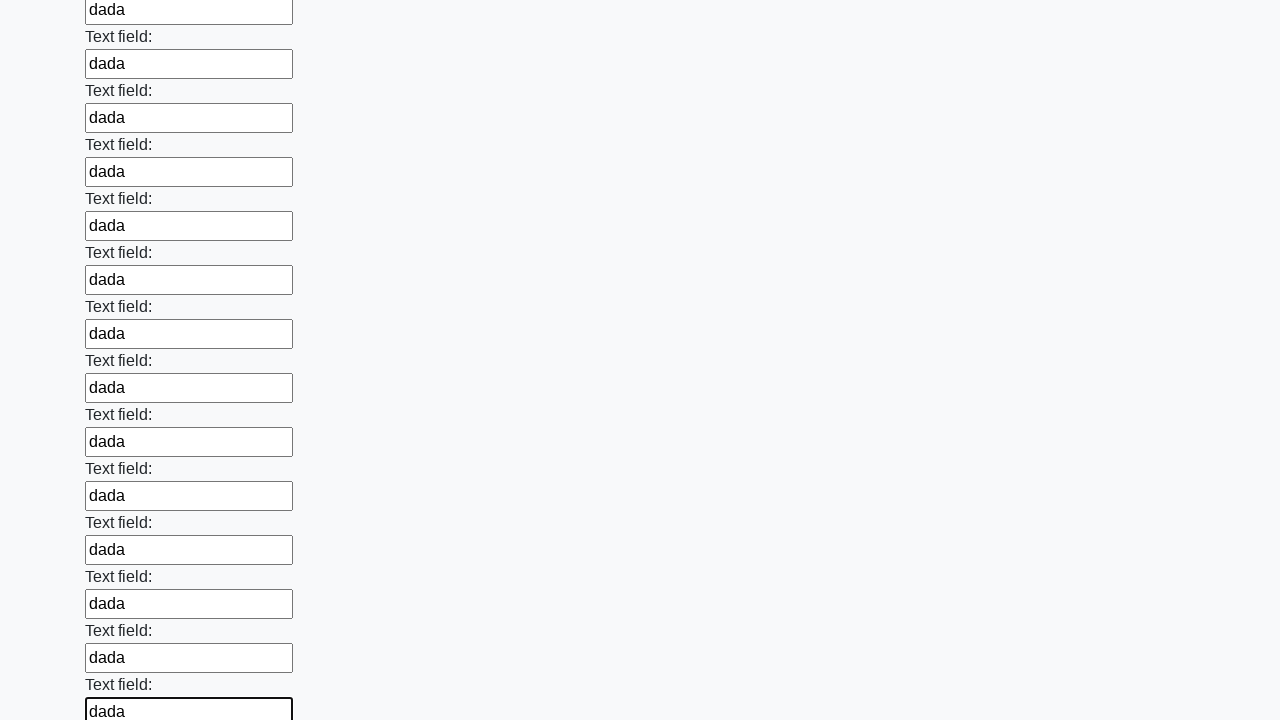

Filled text input field 42 with 'dada' on input[type="text"] >> nth=41
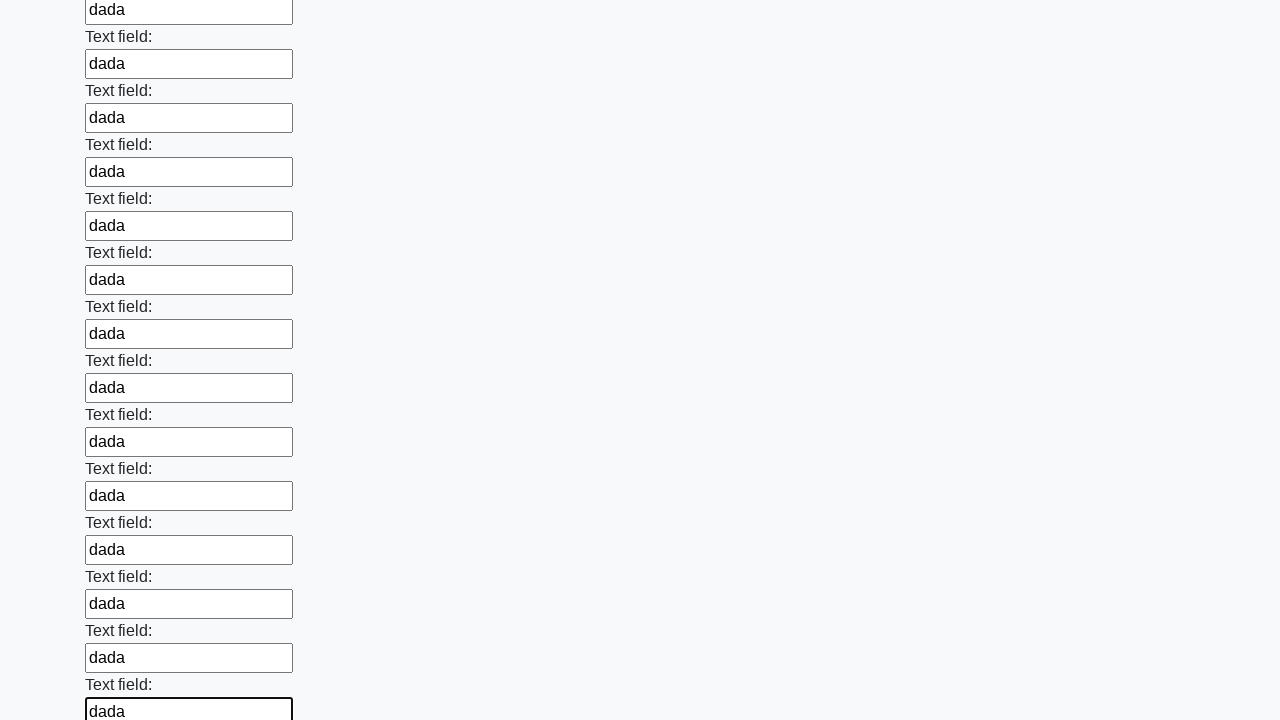

Filled text input field 43 with 'dada' on input[type="text"] >> nth=42
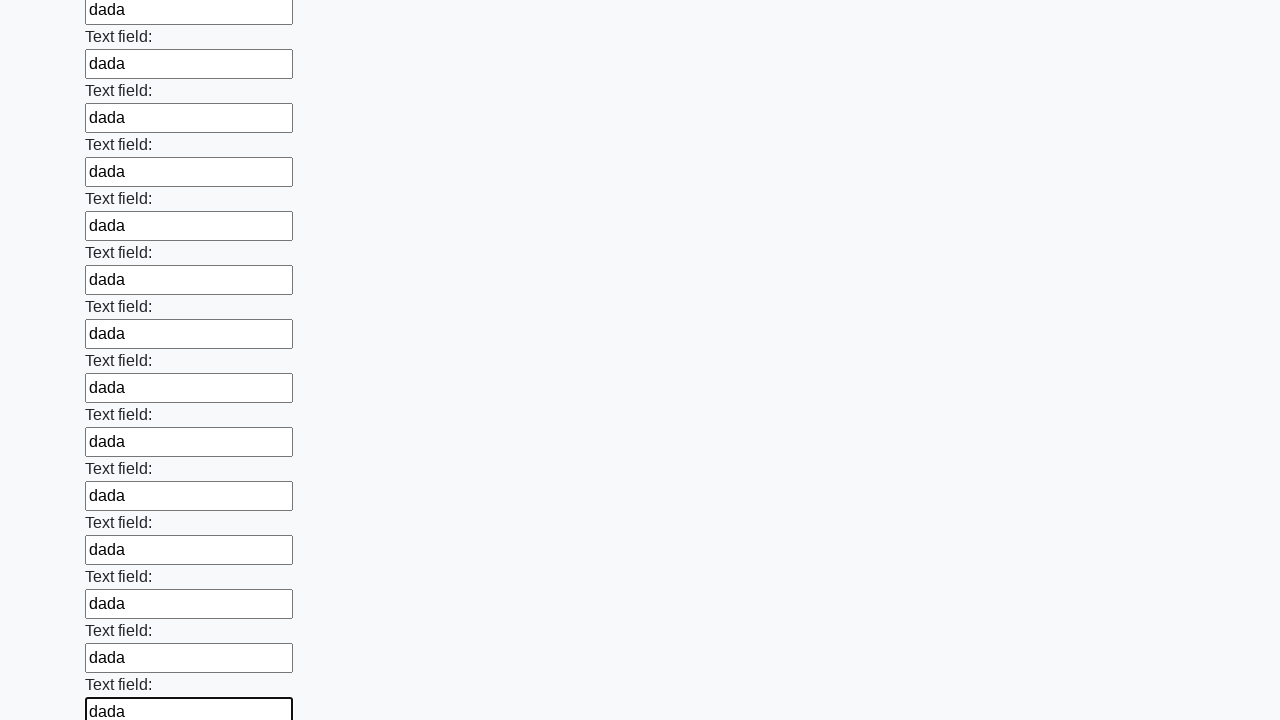

Filled text input field 44 with 'dada' on input[type="text"] >> nth=43
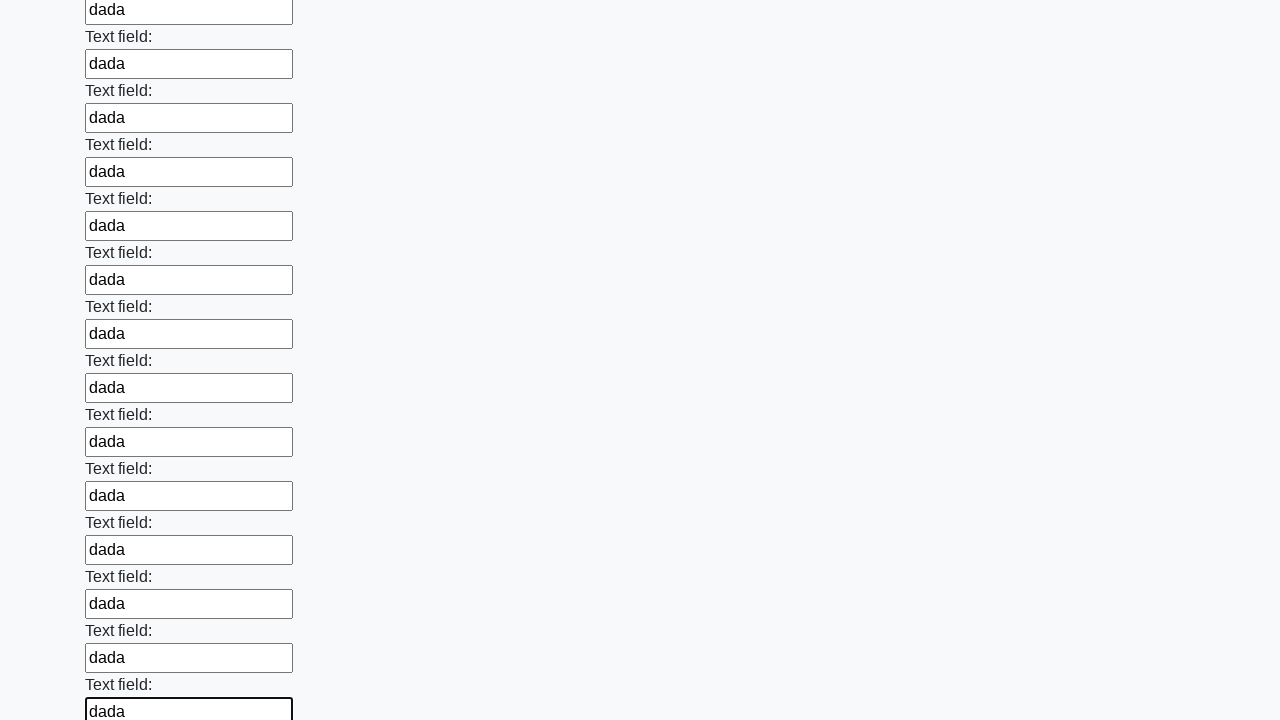

Filled text input field 45 with 'dada' on input[type="text"] >> nth=44
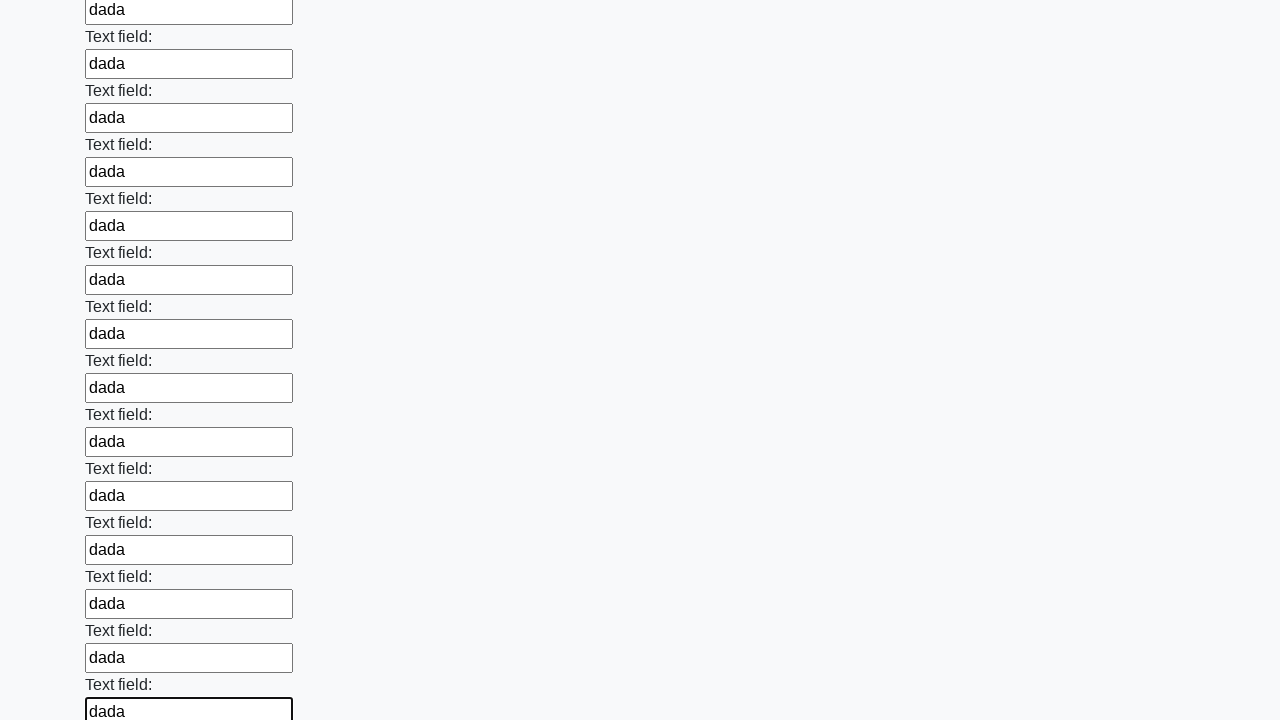

Filled text input field 46 with 'dada' on input[type="text"] >> nth=45
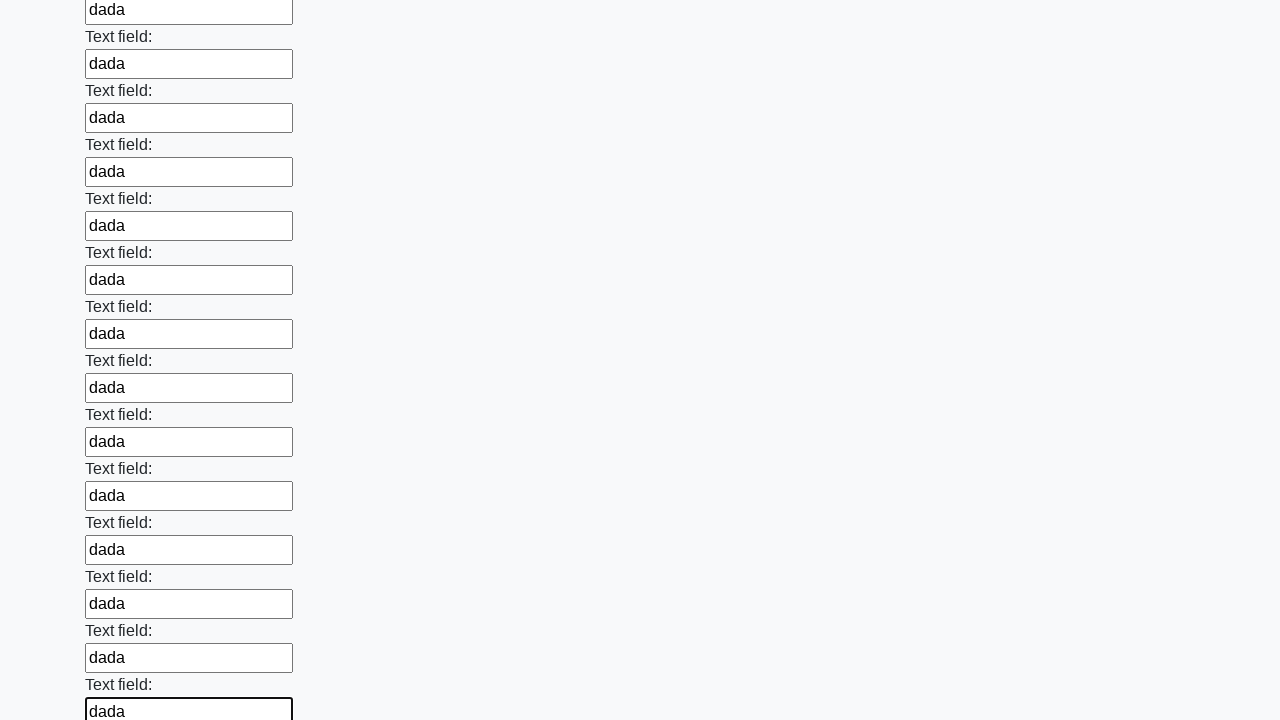

Filled text input field 47 with 'dada' on input[type="text"] >> nth=46
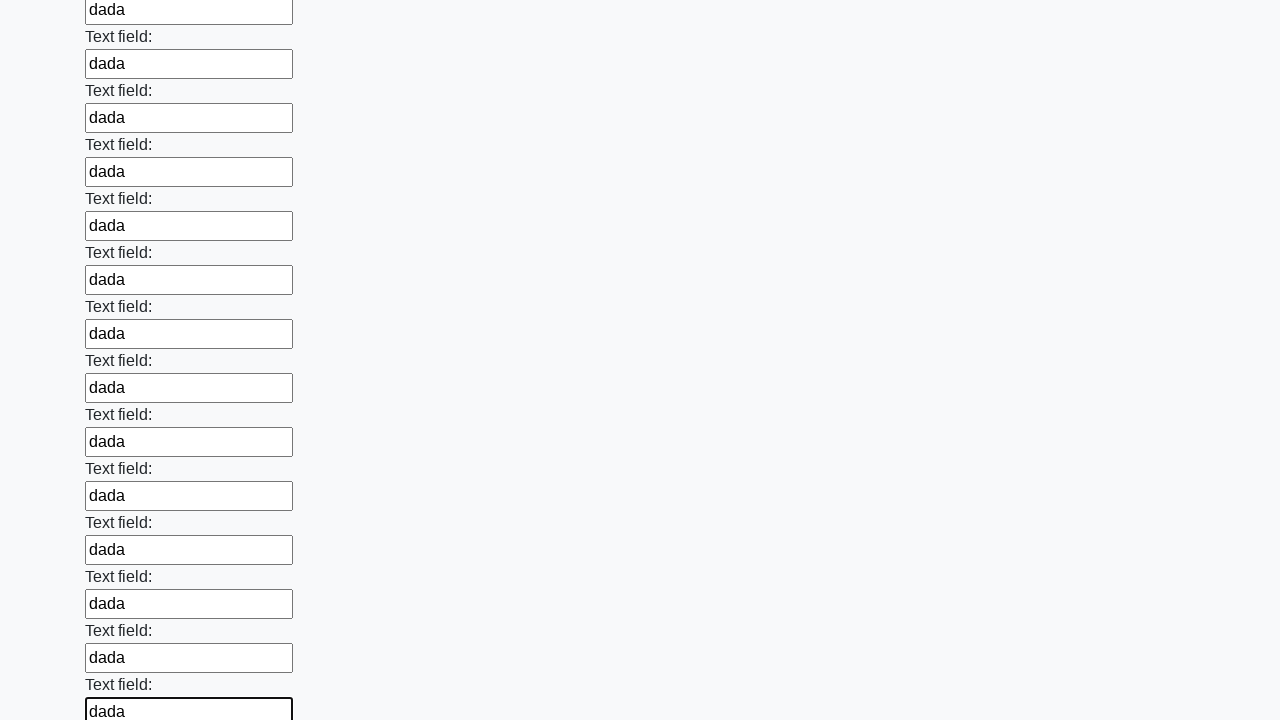

Filled text input field 48 with 'dada' on input[type="text"] >> nth=47
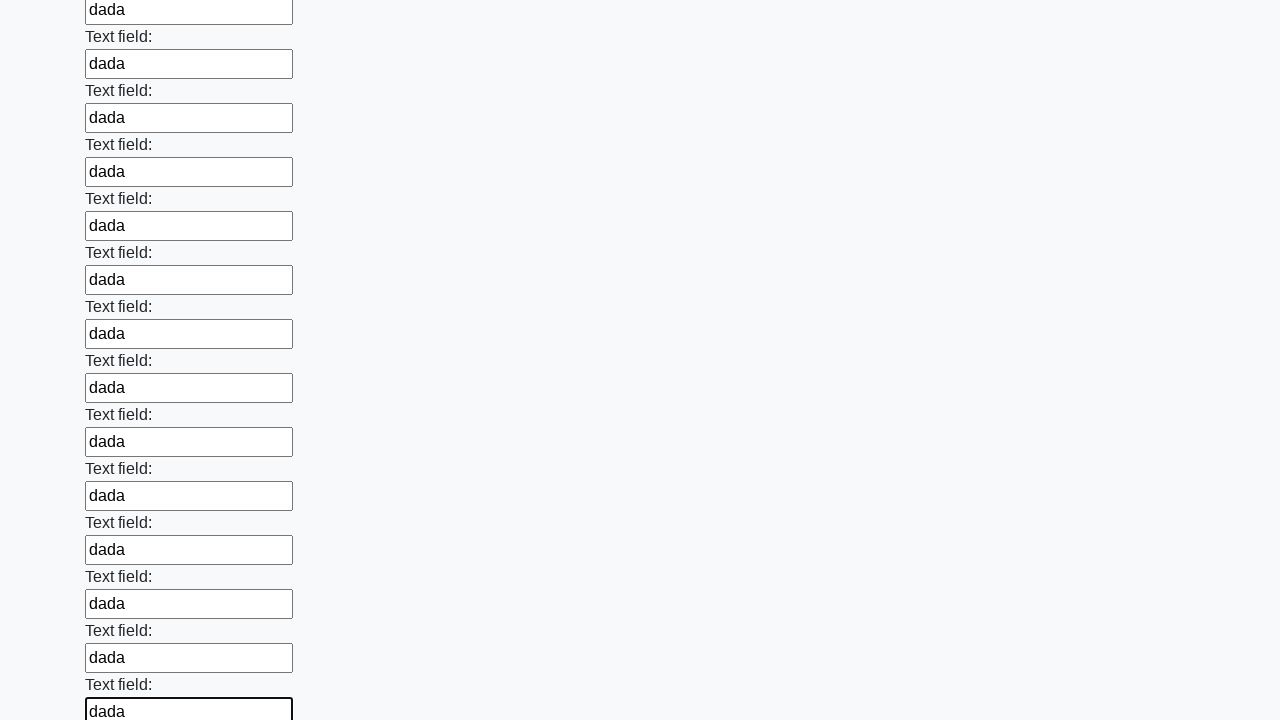

Filled text input field 49 with 'dada' on input[type="text"] >> nth=48
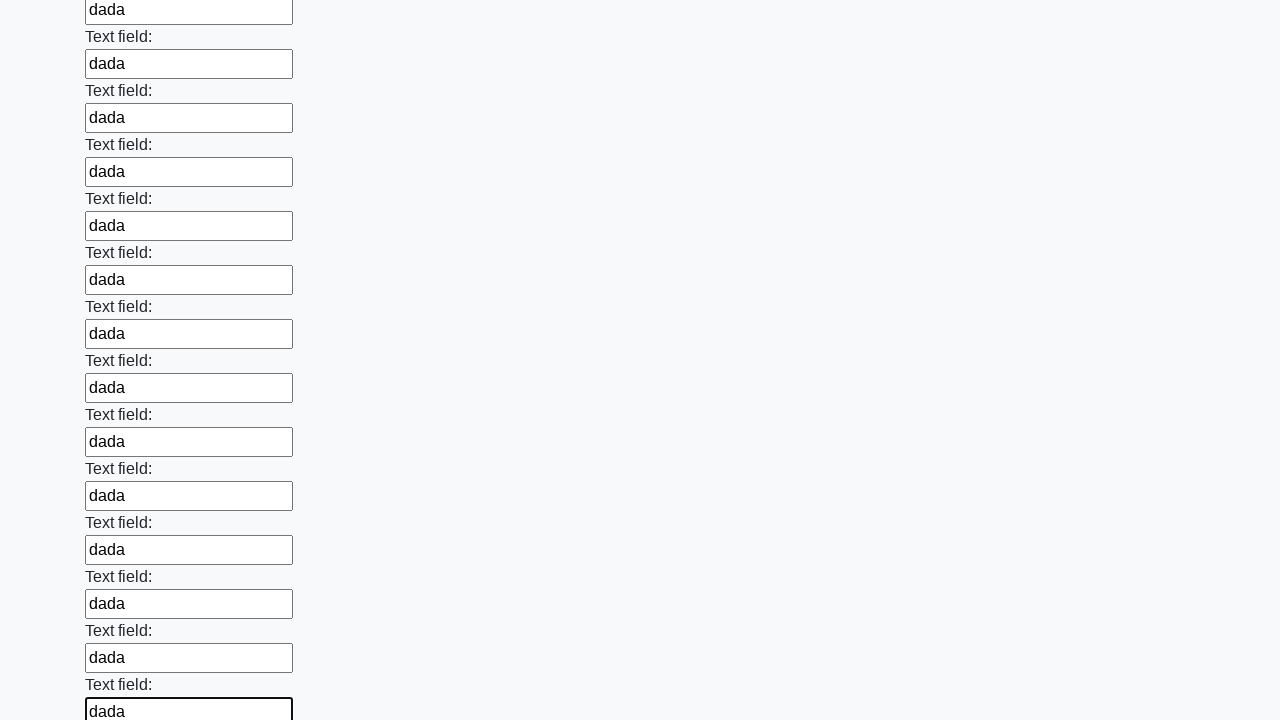

Filled text input field 50 with 'dada' on input[type="text"] >> nth=49
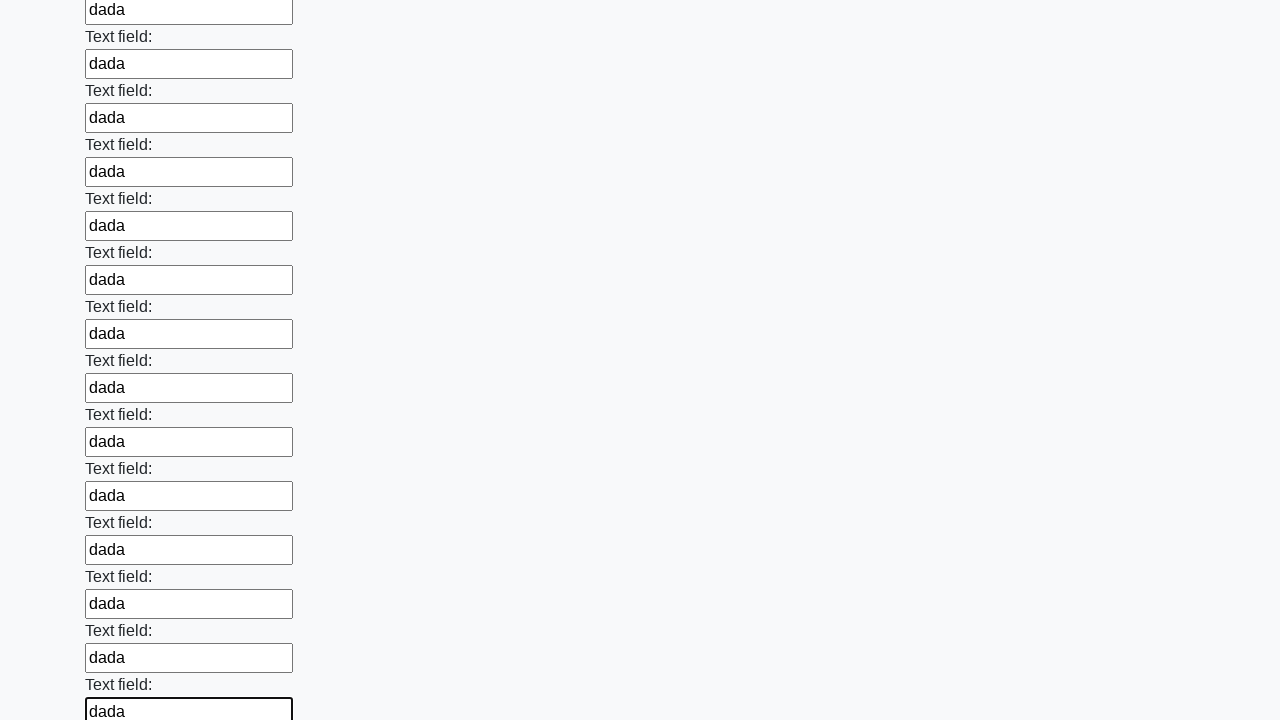

Filled text input field 51 with 'dada' on input[type="text"] >> nth=50
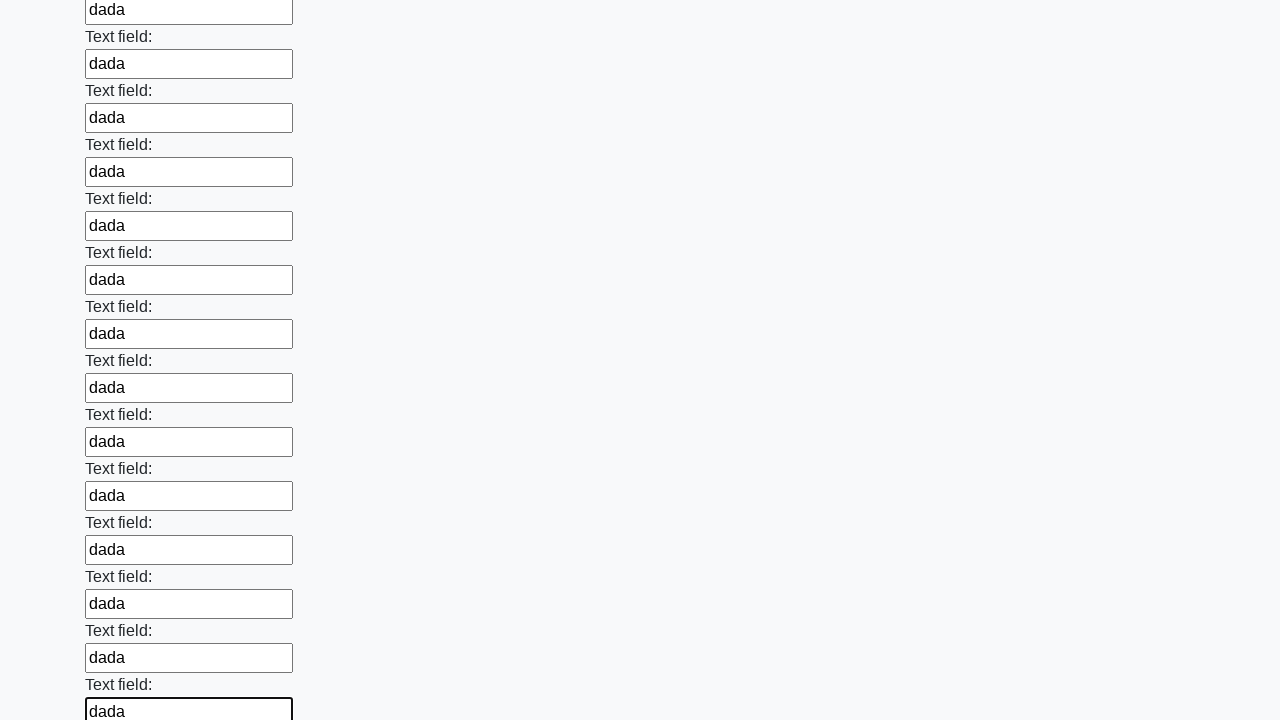

Filled text input field 52 with 'dada' on input[type="text"] >> nth=51
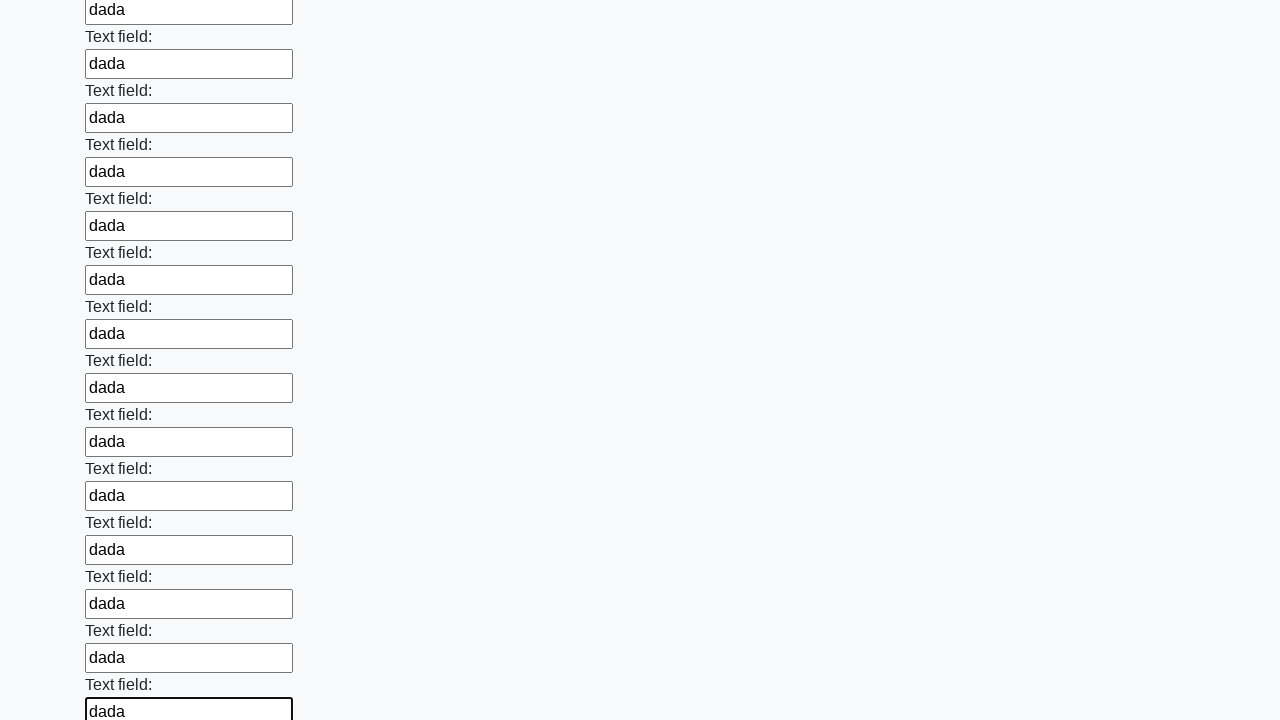

Filled text input field 53 with 'dada' on input[type="text"] >> nth=52
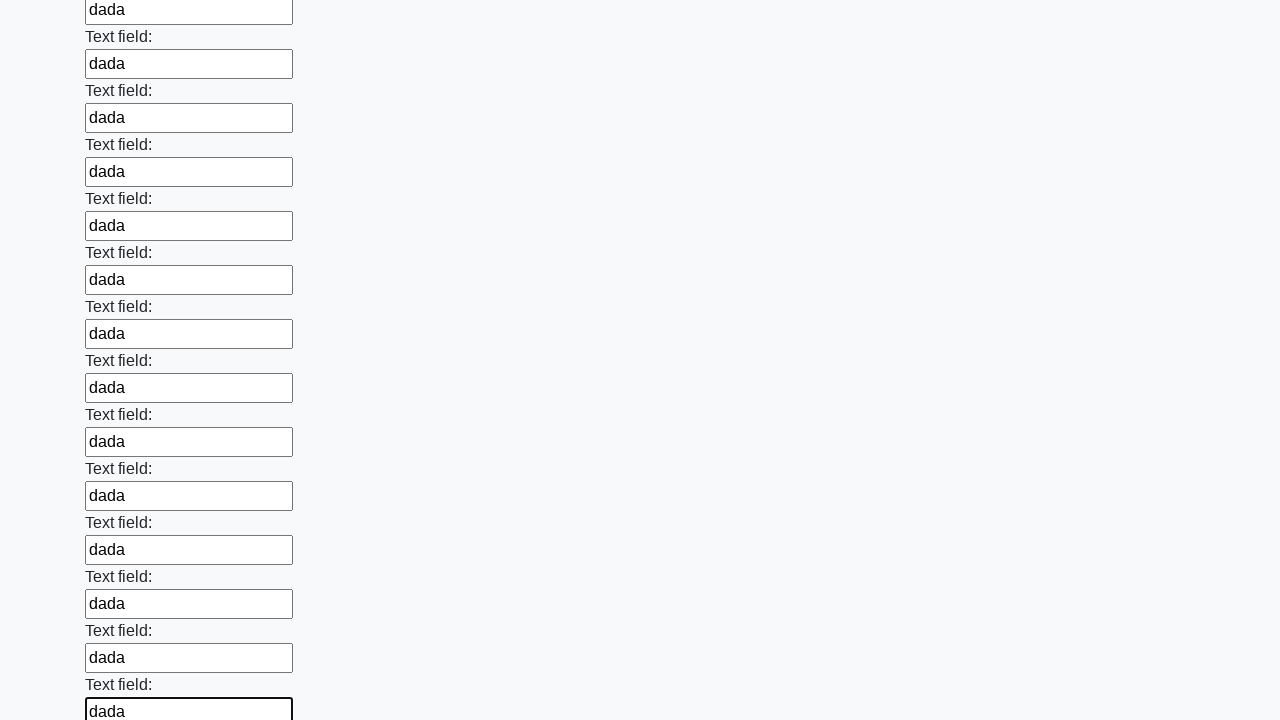

Filled text input field 54 with 'dada' on input[type="text"] >> nth=53
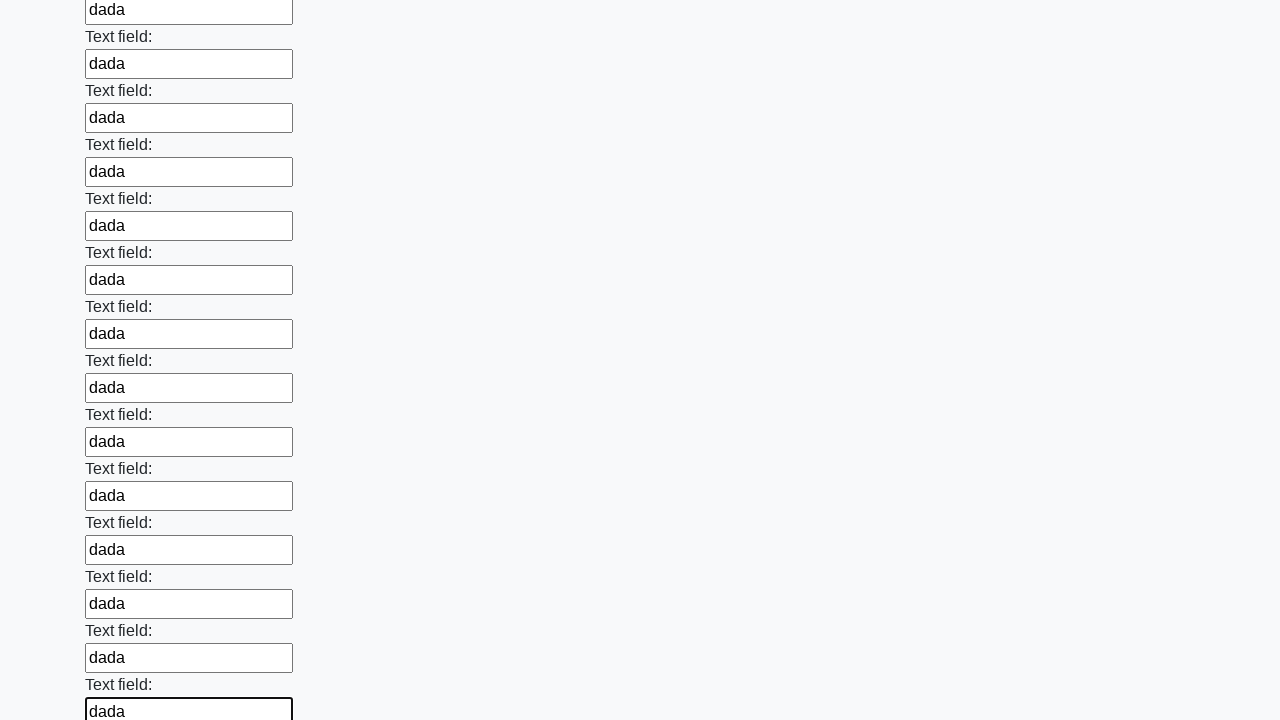

Filled text input field 55 with 'dada' on input[type="text"] >> nth=54
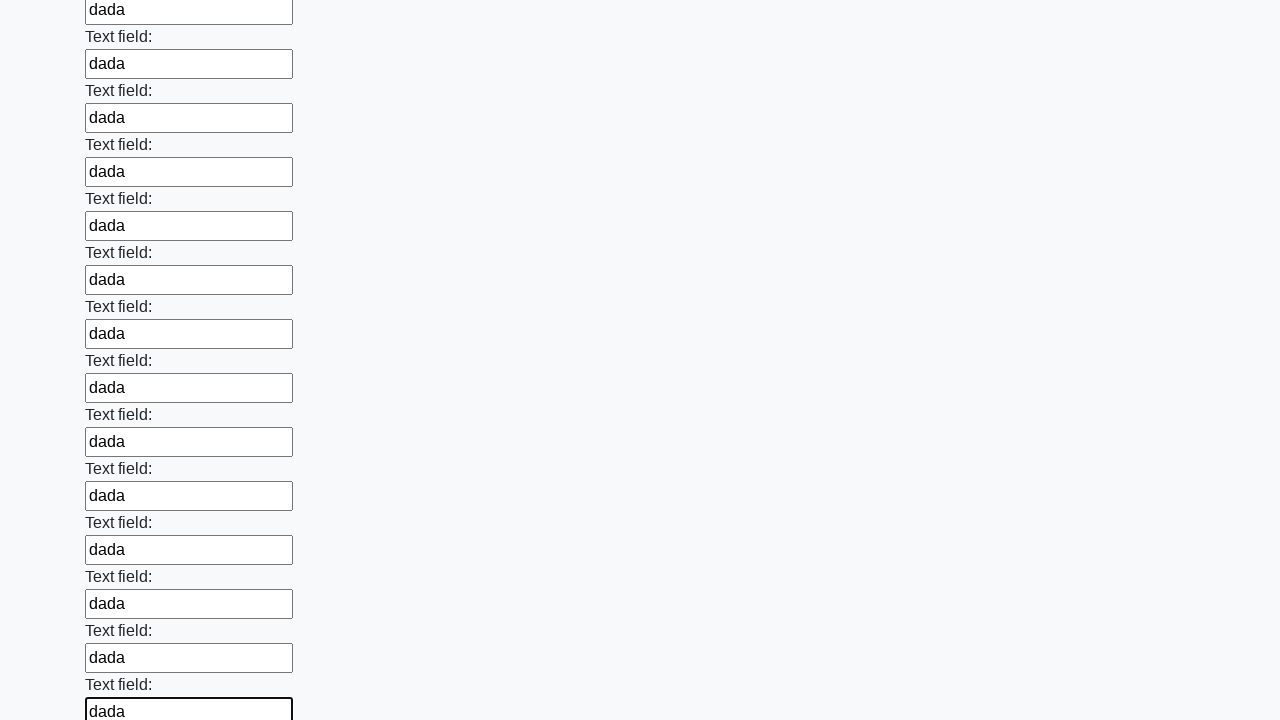

Filled text input field 56 with 'dada' on input[type="text"] >> nth=55
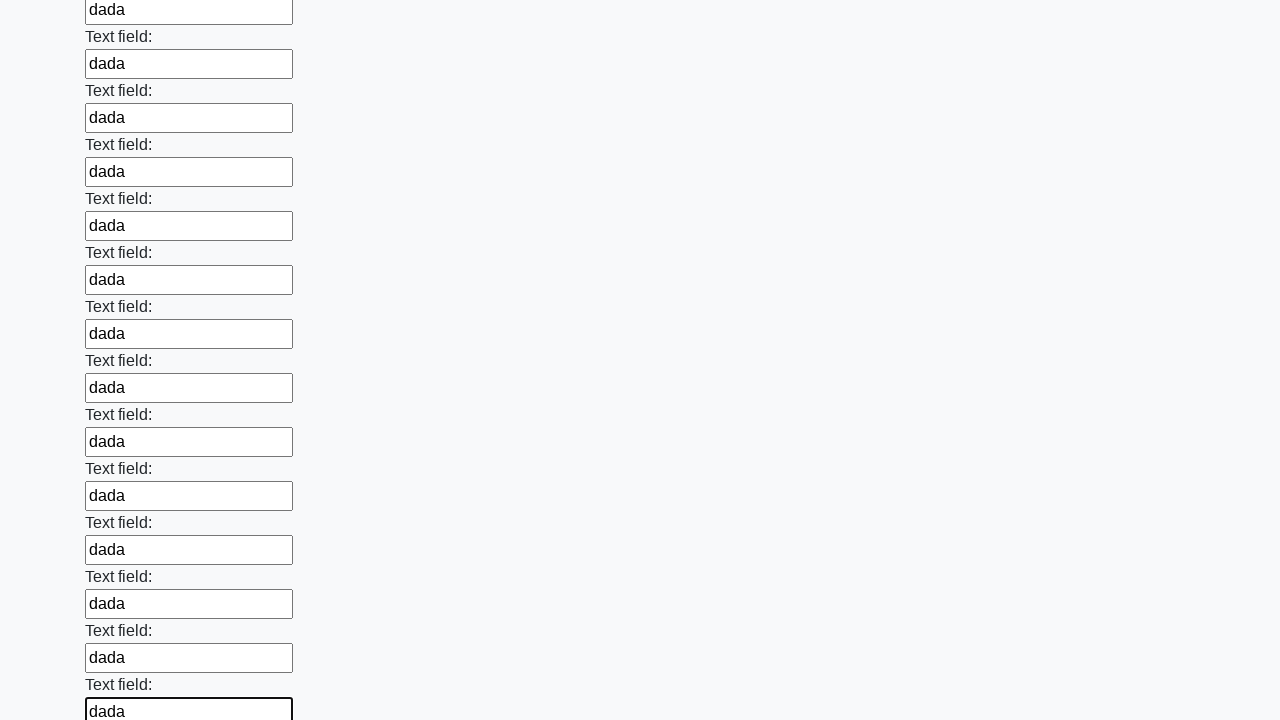

Filled text input field 57 with 'dada' on input[type="text"] >> nth=56
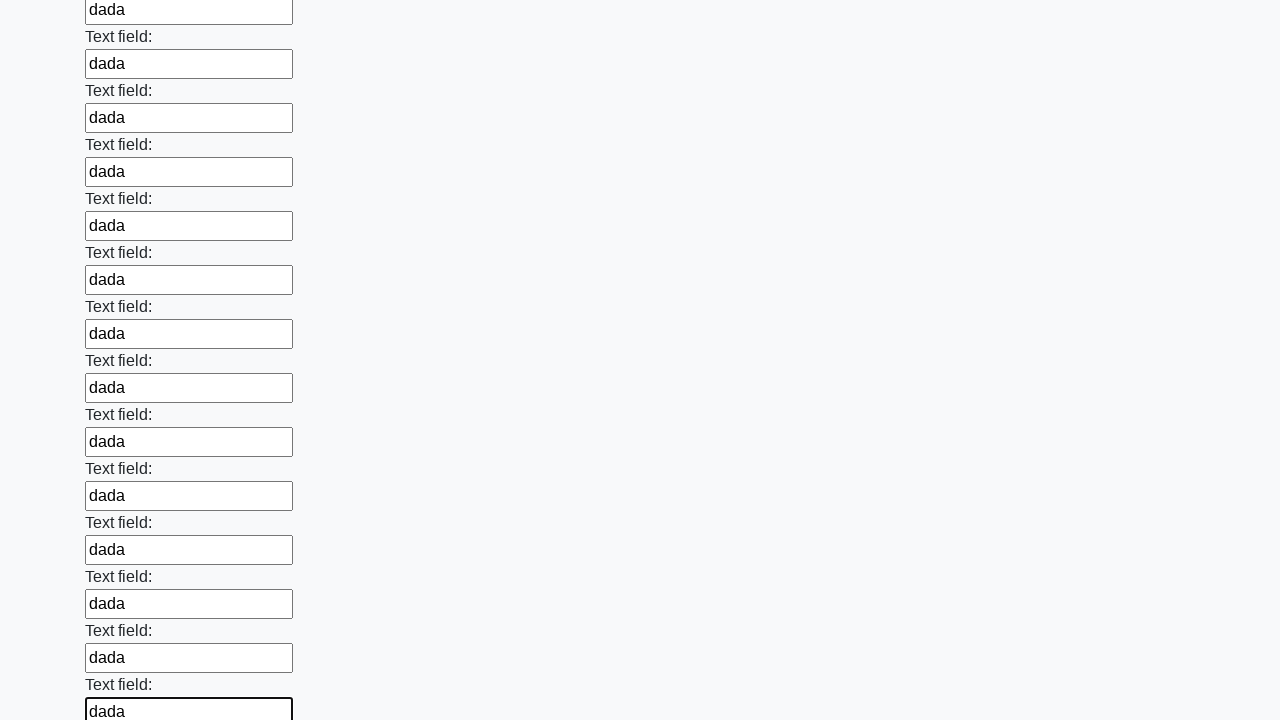

Filled text input field 58 with 'dada' on input[type="text"] >> nth=57
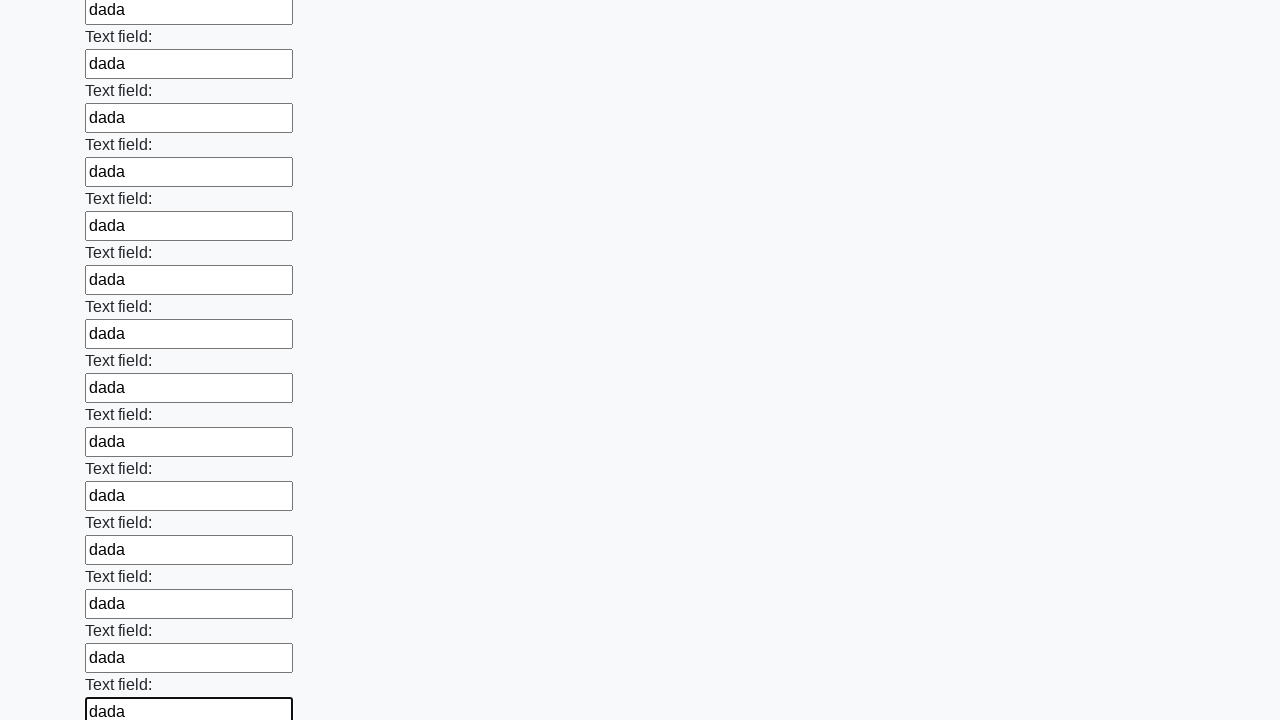

Filled text input field 59 with 'dada' on input[type="text"] >> nth=58
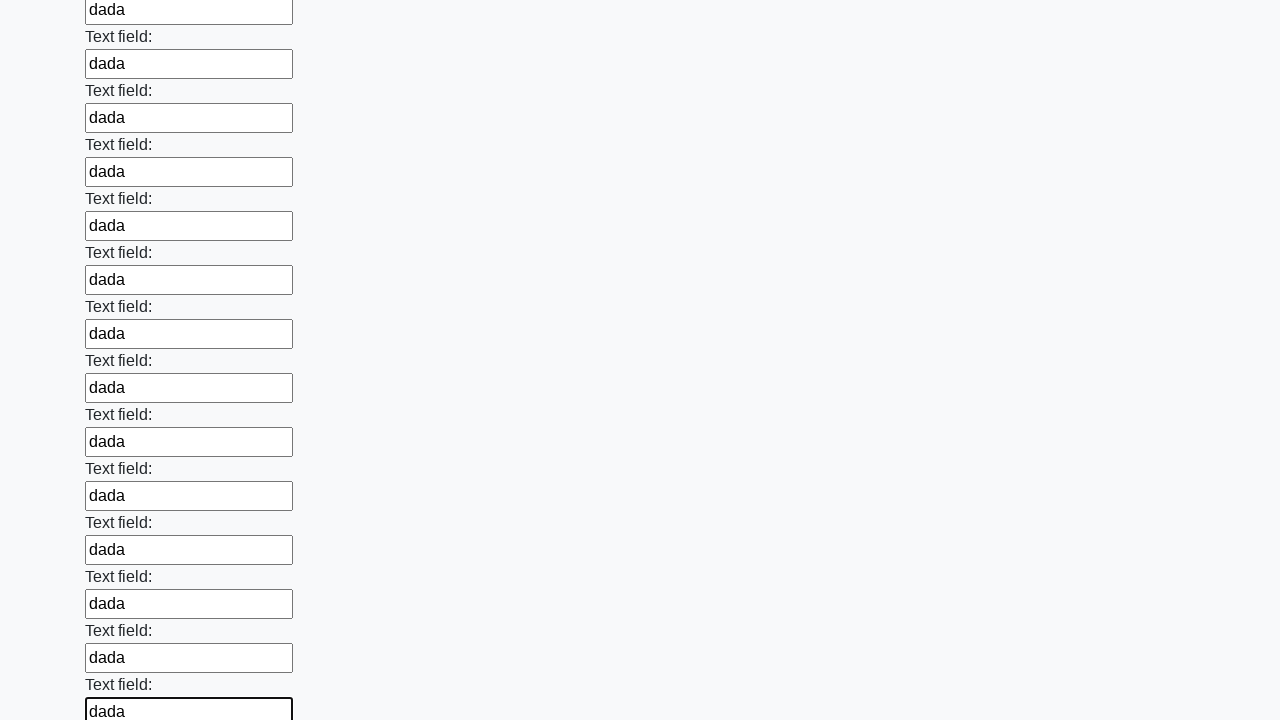

Filled text input field 60 with 'dada' on input[type="text"] >> nth=59
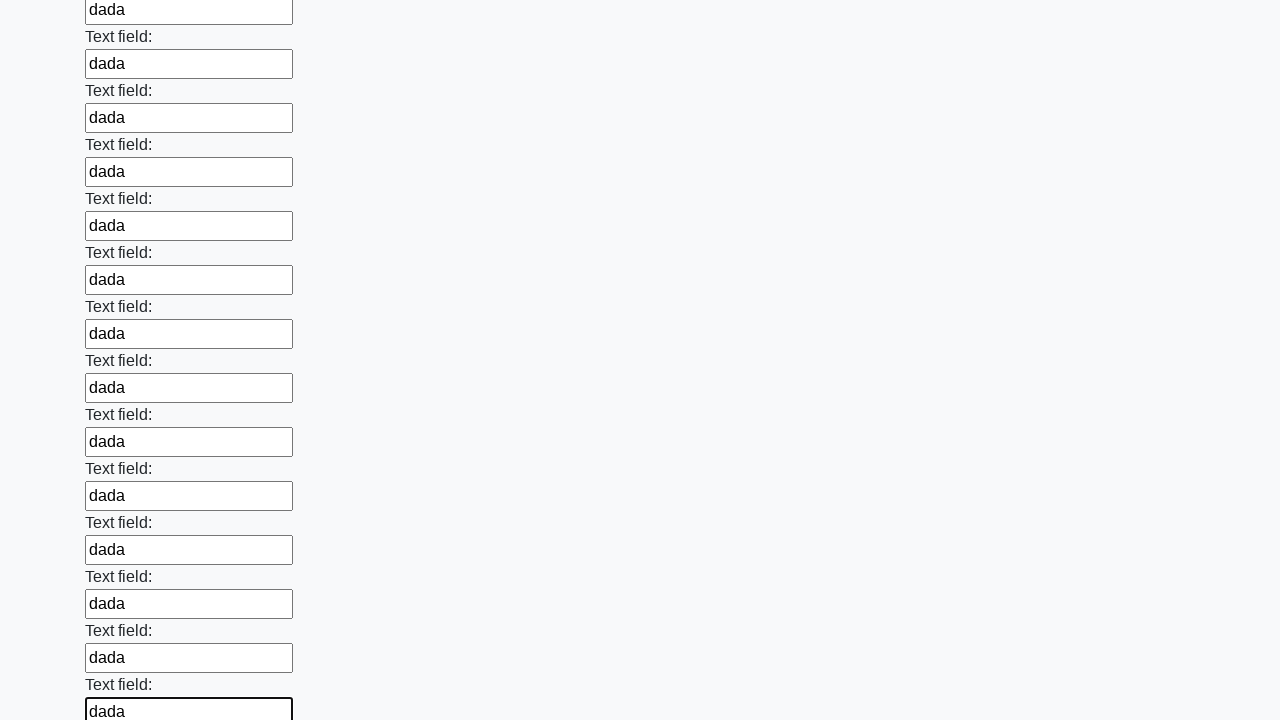

Filled text input field 61 with 'dada' on input[type="text"] >> nth=60
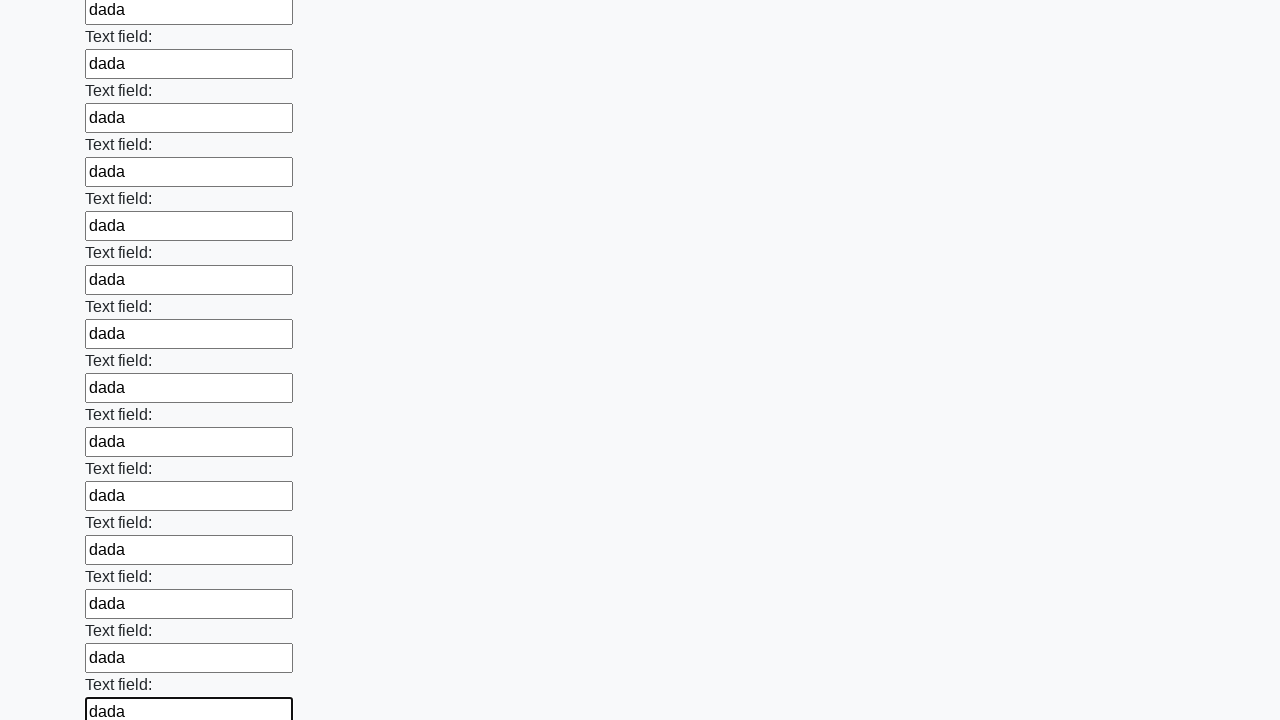

Filled text input field 62 with 'dada' on input[type="text"] >> nth=61
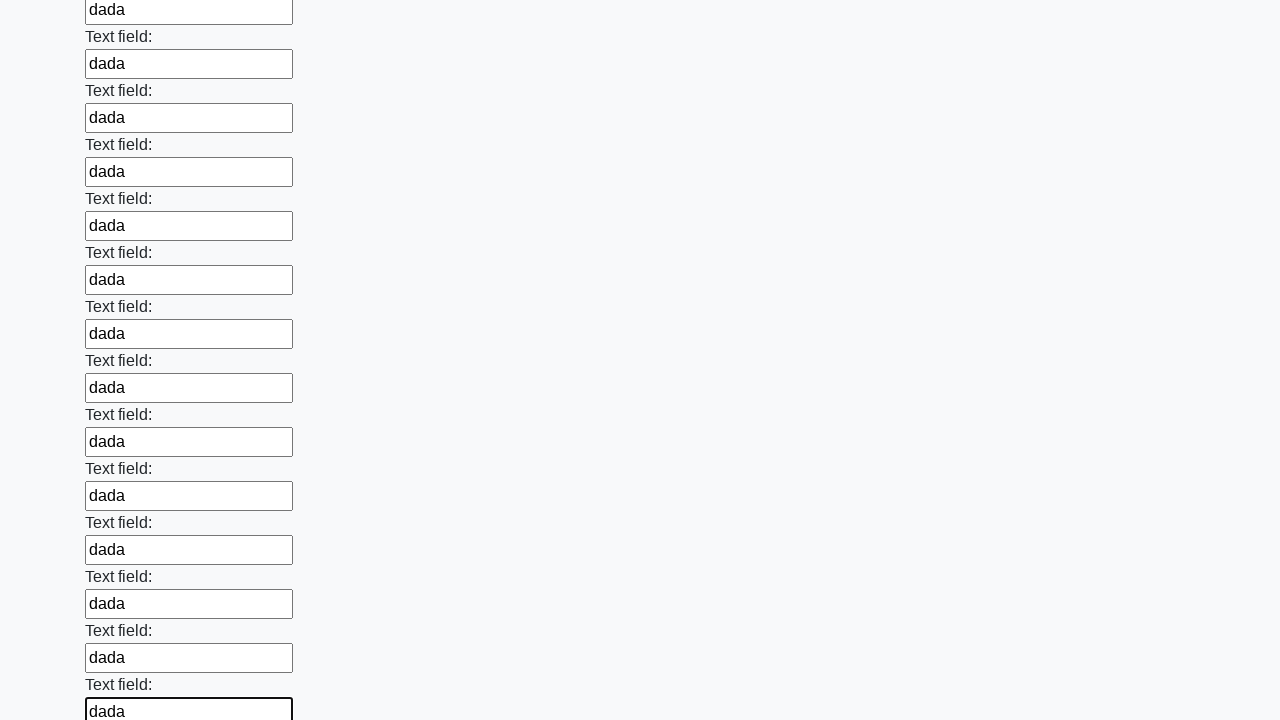

Filled text input field 63 with 'dada' on input[type="text"] >> nth=62
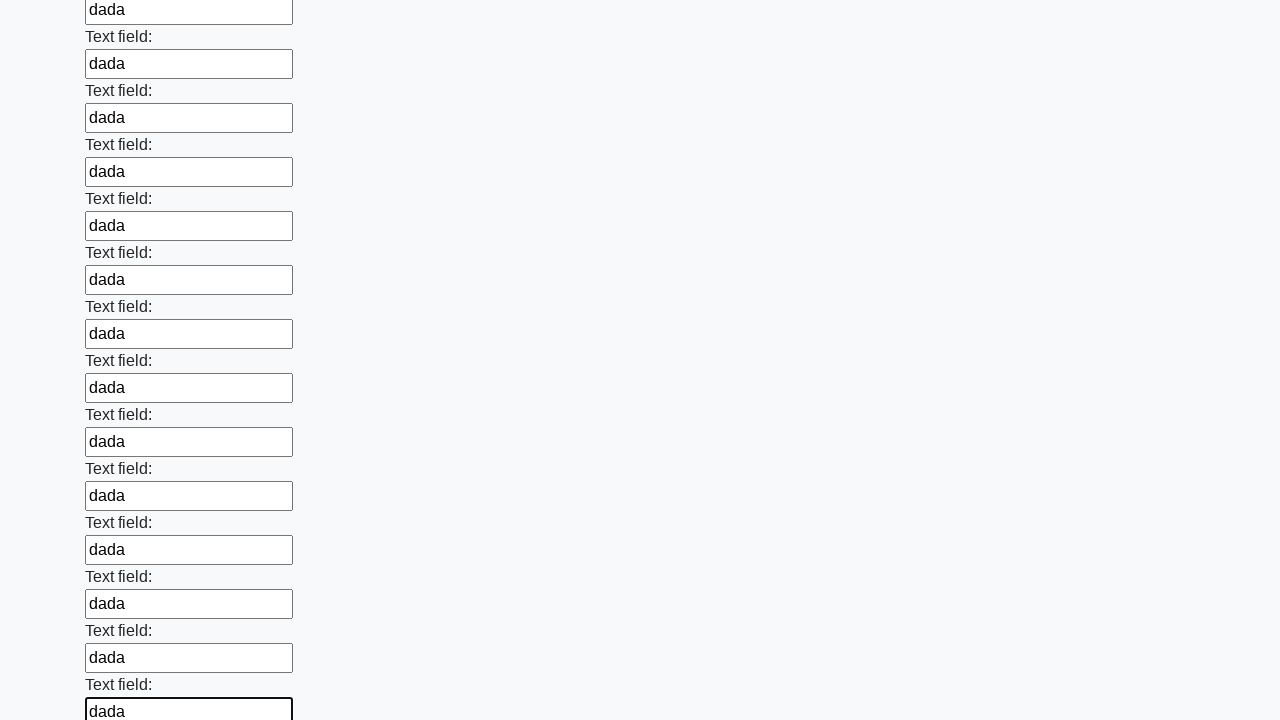

Filled text input field 64 with 'dada' on input[type="text"] >> nth=63
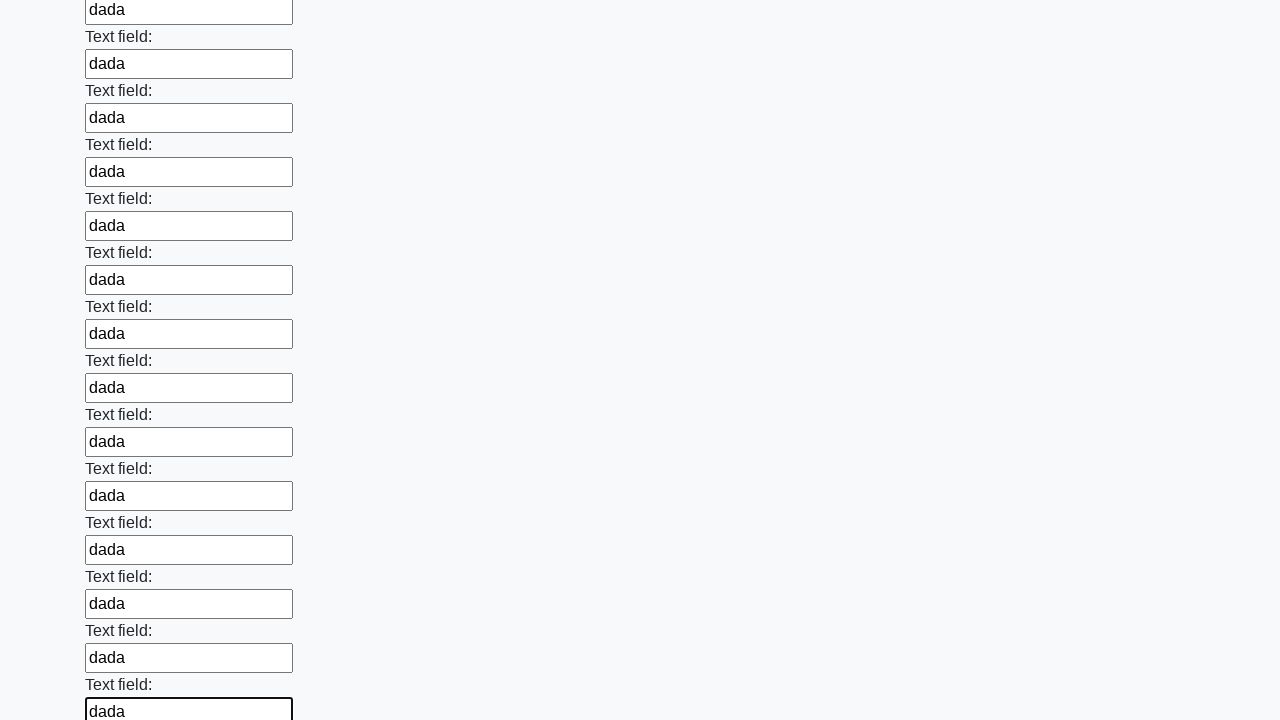

Filled text input field 65 with 'dada' on input[type="text"] >> nth=64
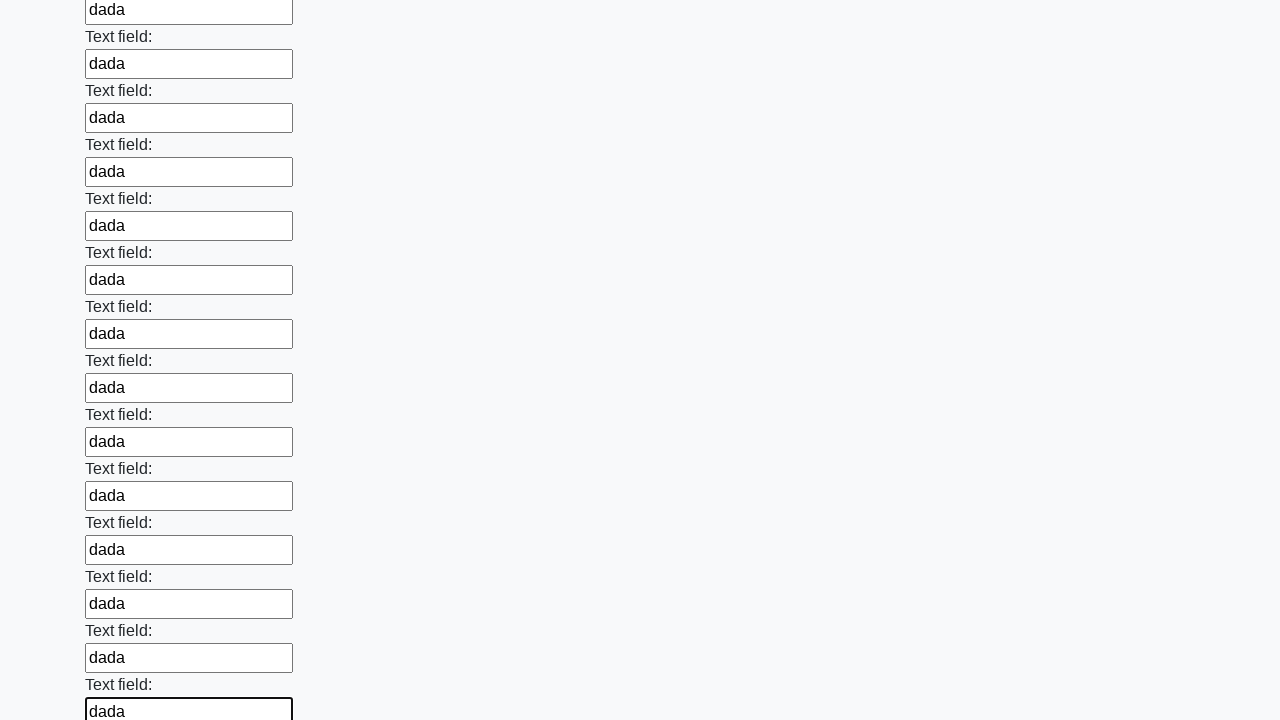

Filled text input field 66 with 'dada' on input[type="text"] >> nth=65
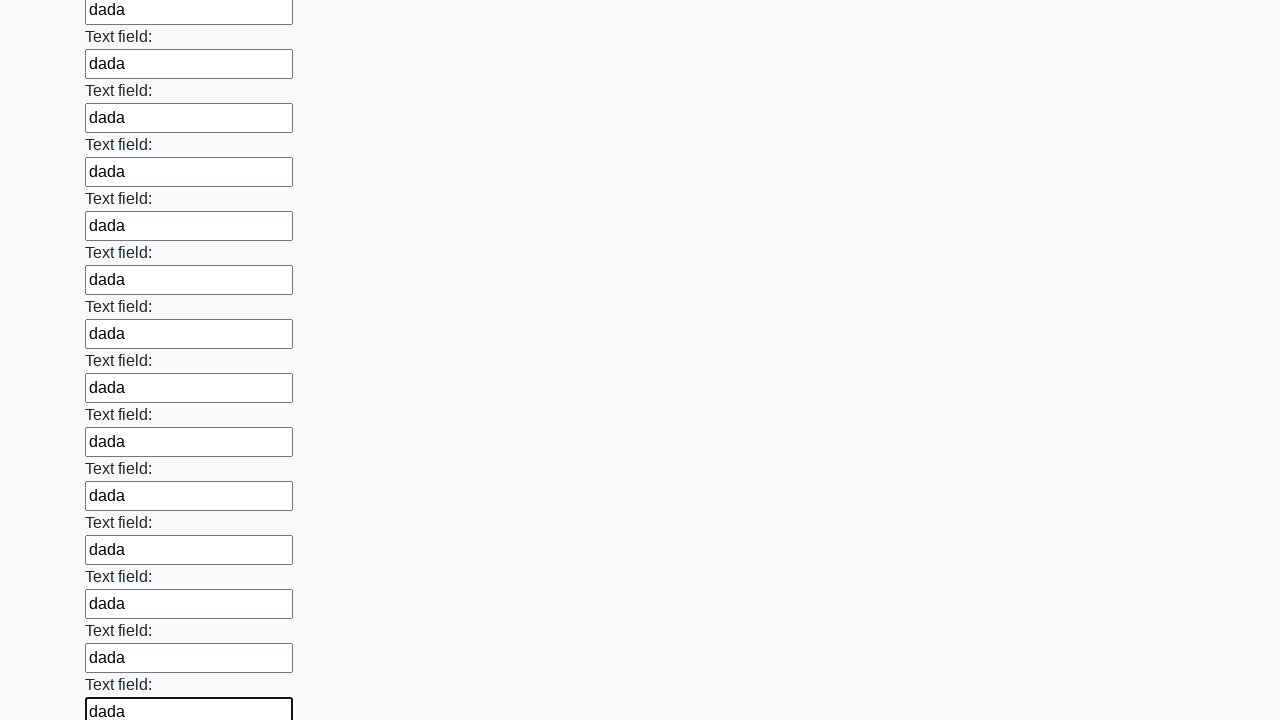

Filled text input field 67 with 'dada' on input[type="text"] >> nth=66
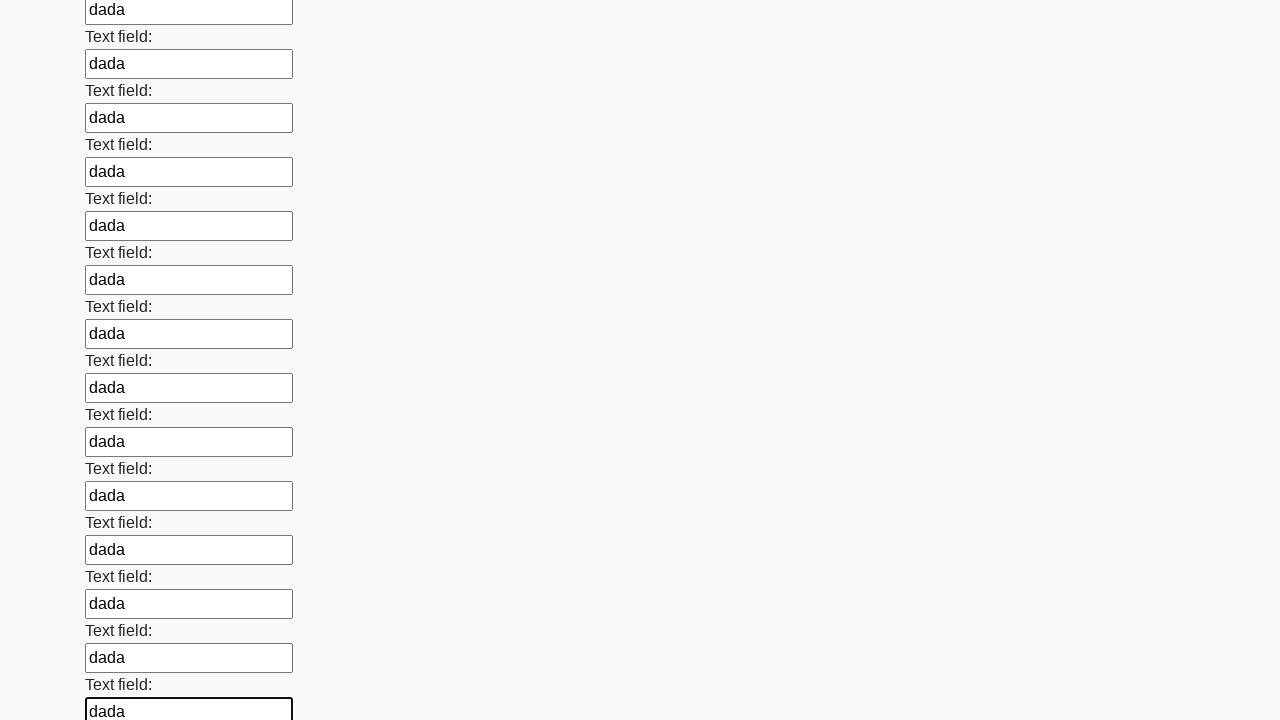

Filled text input field 68 with 'dada' on input[type="text"] >> nth=67
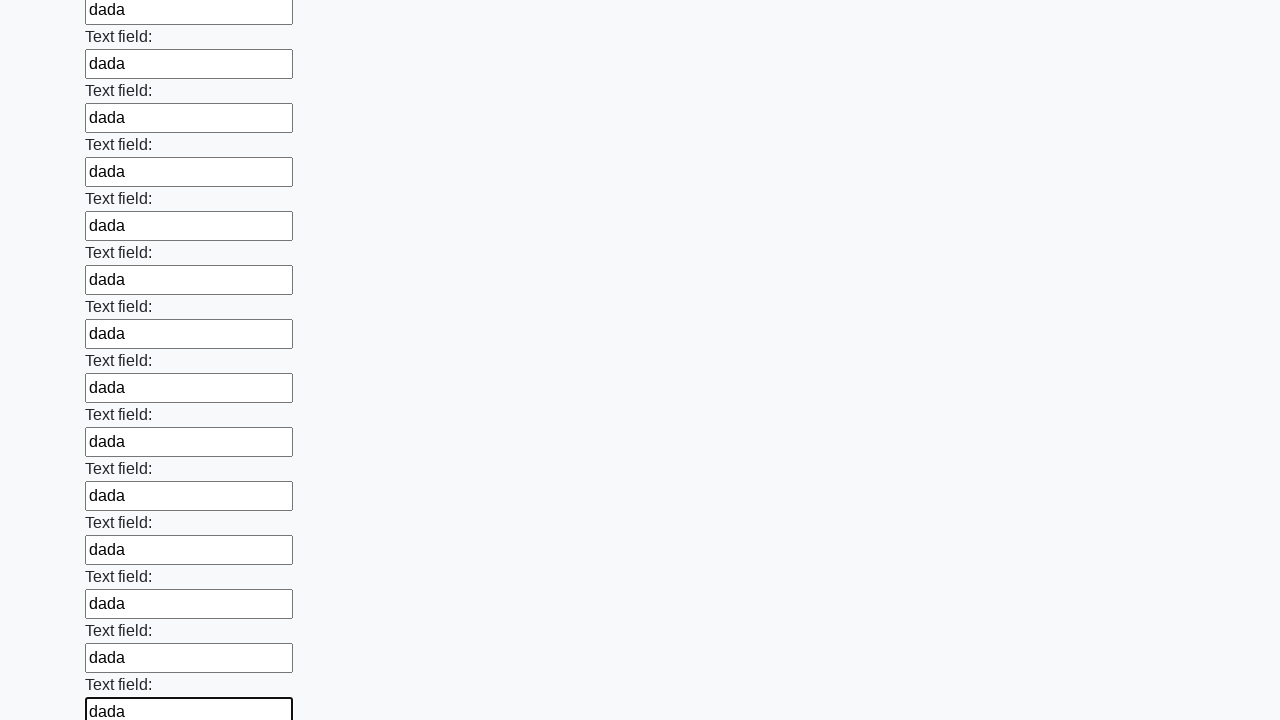

Filled text input field 69 with 'dada' on input[type="text"] >> nth=68
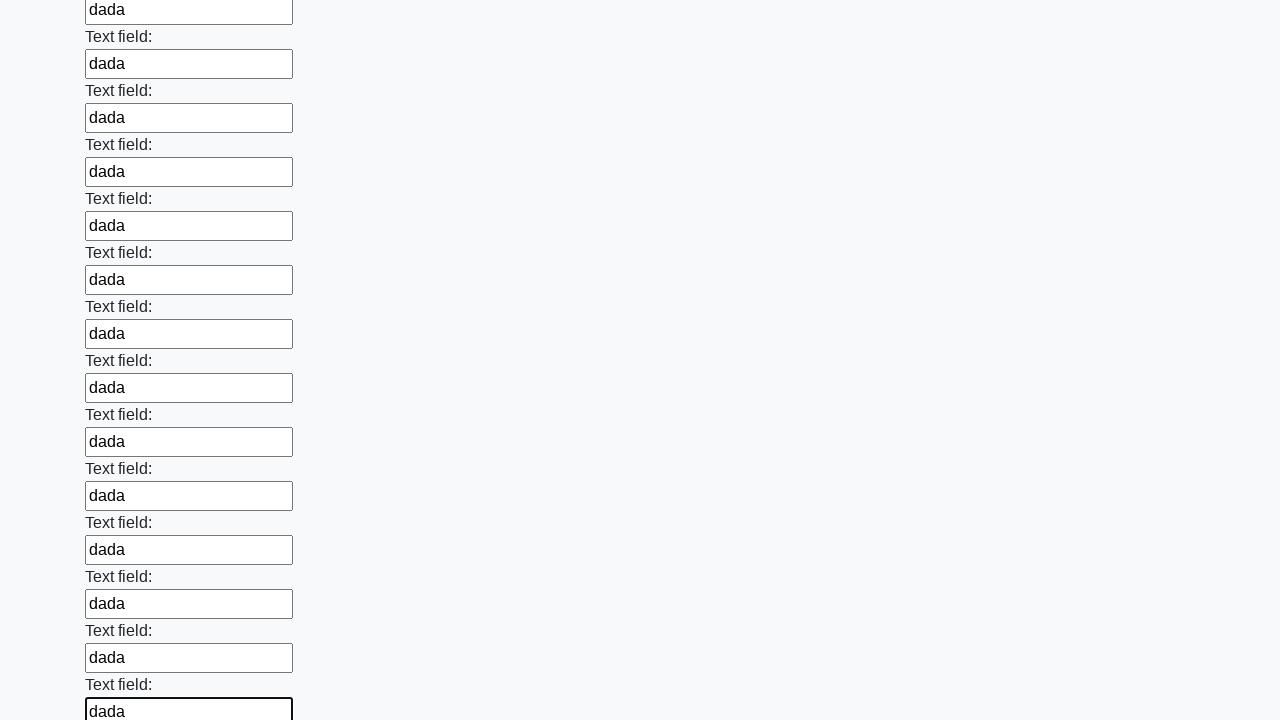

Filled text input field 70 with 'dada' on input[type="text"] >> nth=69
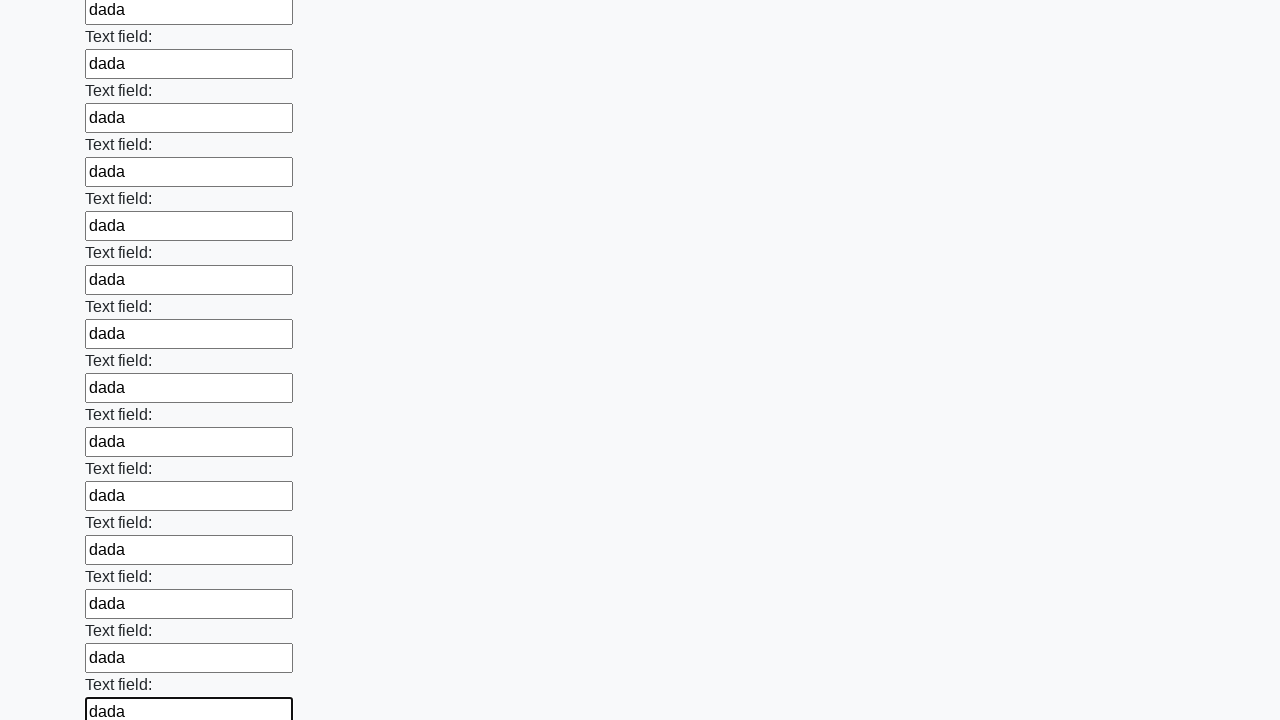

Filled text input field 71 with 'dada' on input[type="text"] >> nth=70
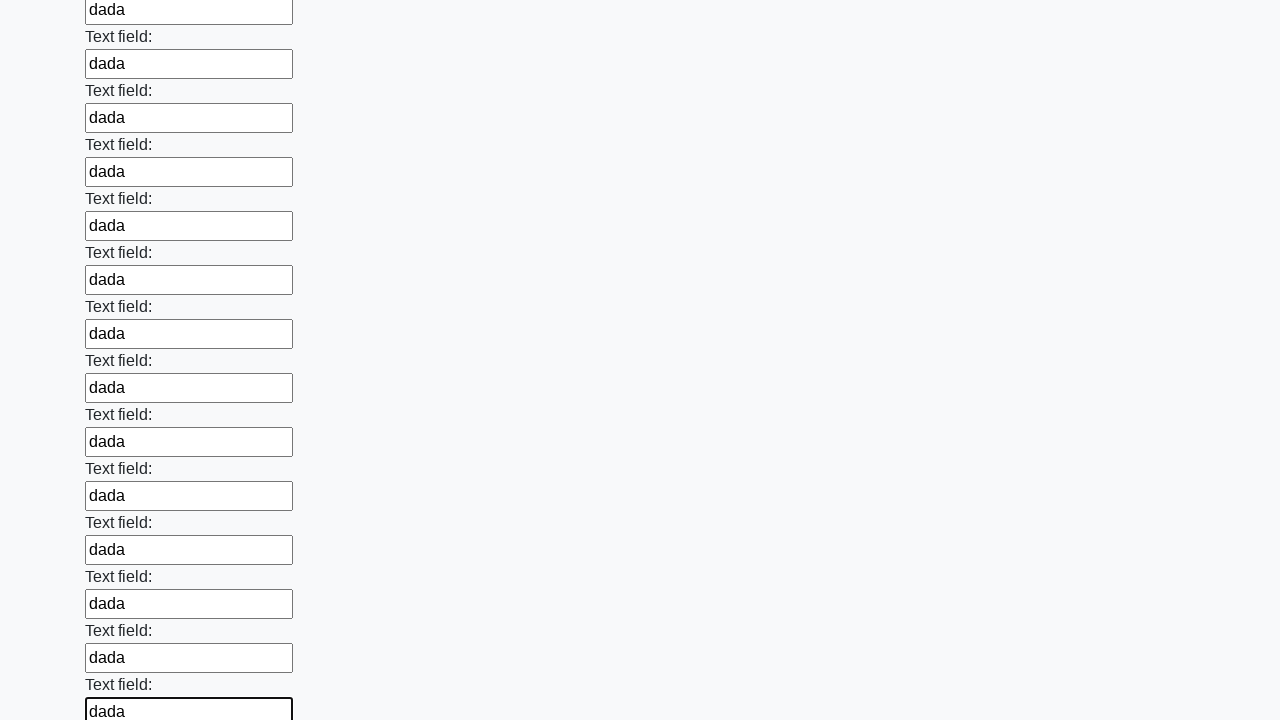

Filled text input field 72 with 'dada' on input[type="text"] >> nth=71
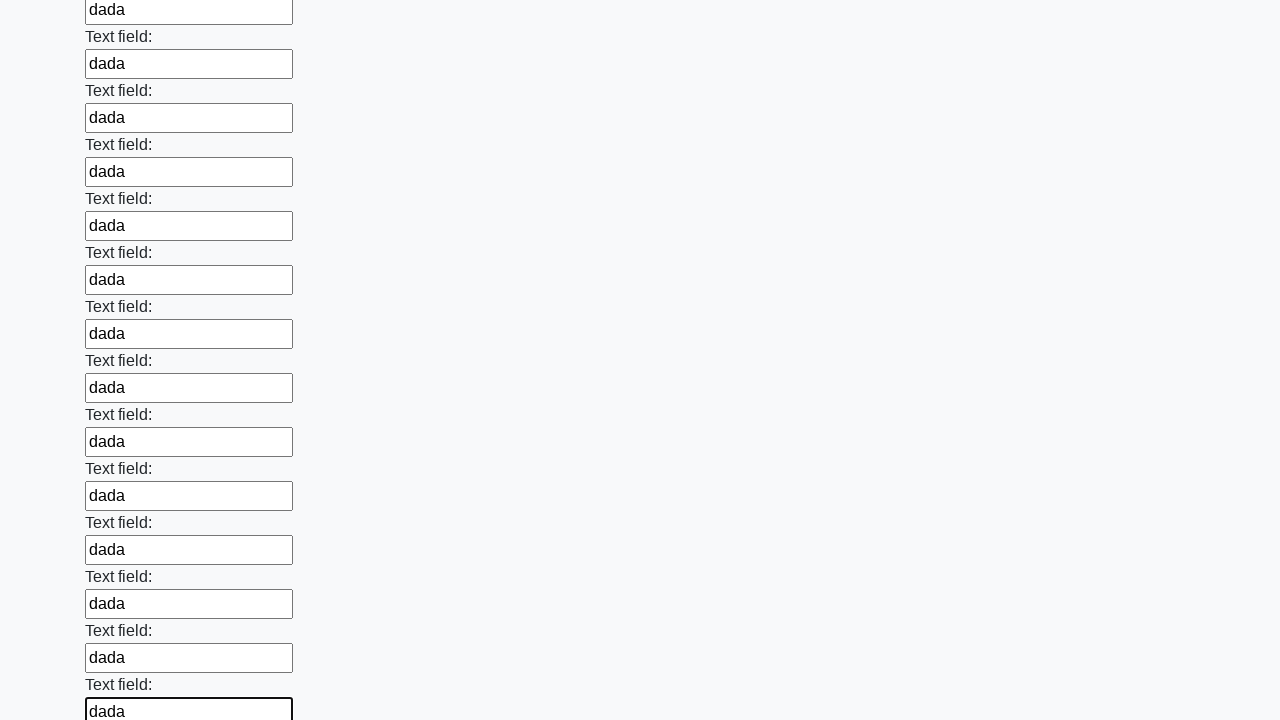

Filled text input field 73 with 'dada' on input[type="text"] >> nth=72
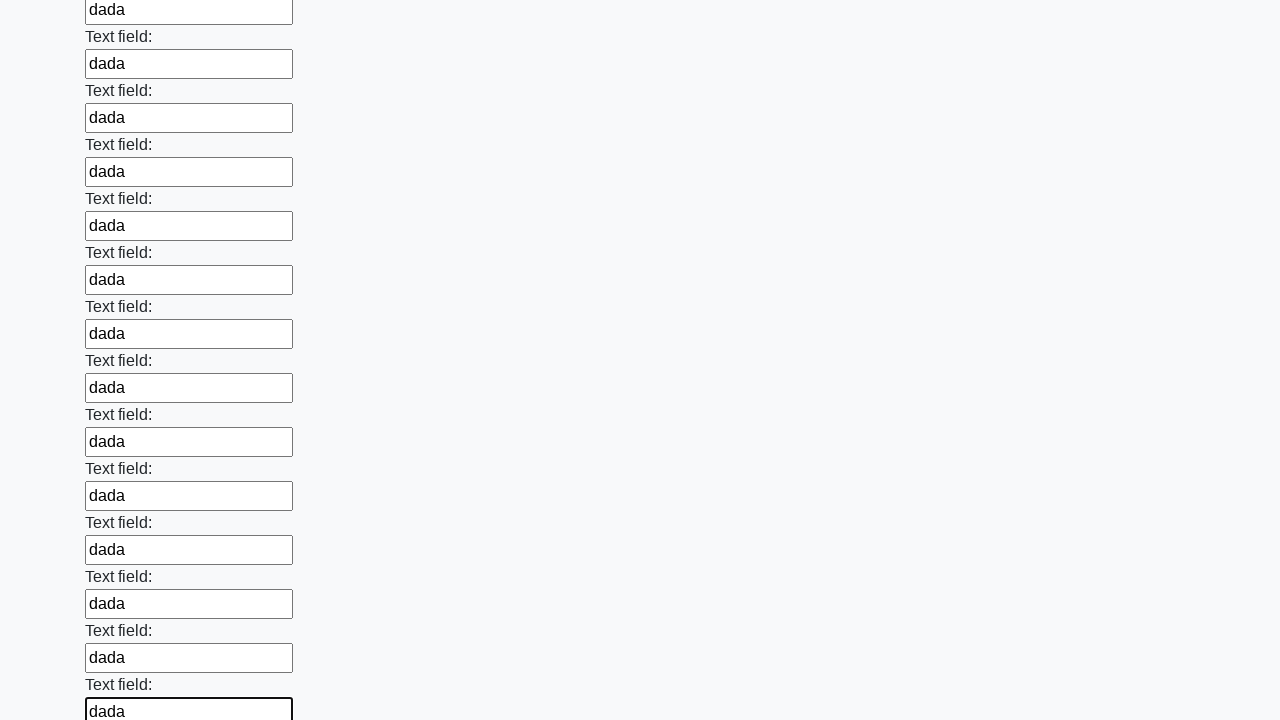

Filled text input field 74 with 'dada' on input[type="text"] >> nth=73
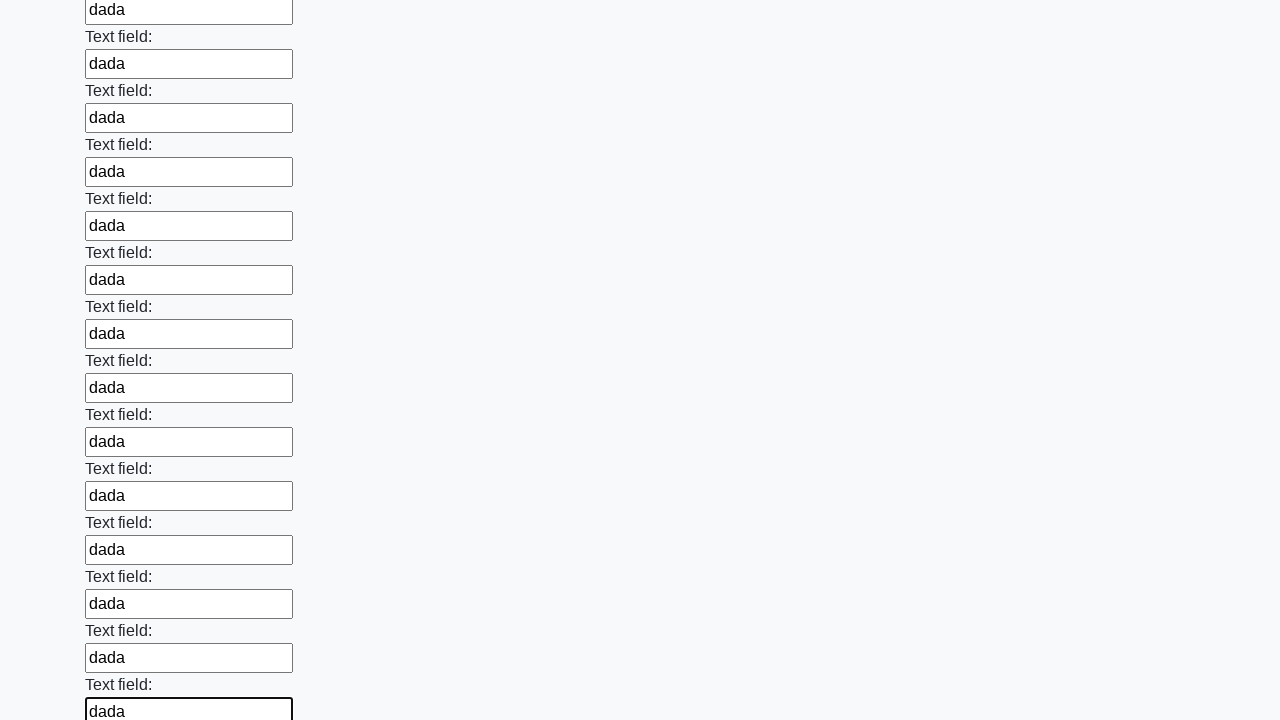

Filled text input field 75 with 'dada' on input[type="text"] >> nth=74
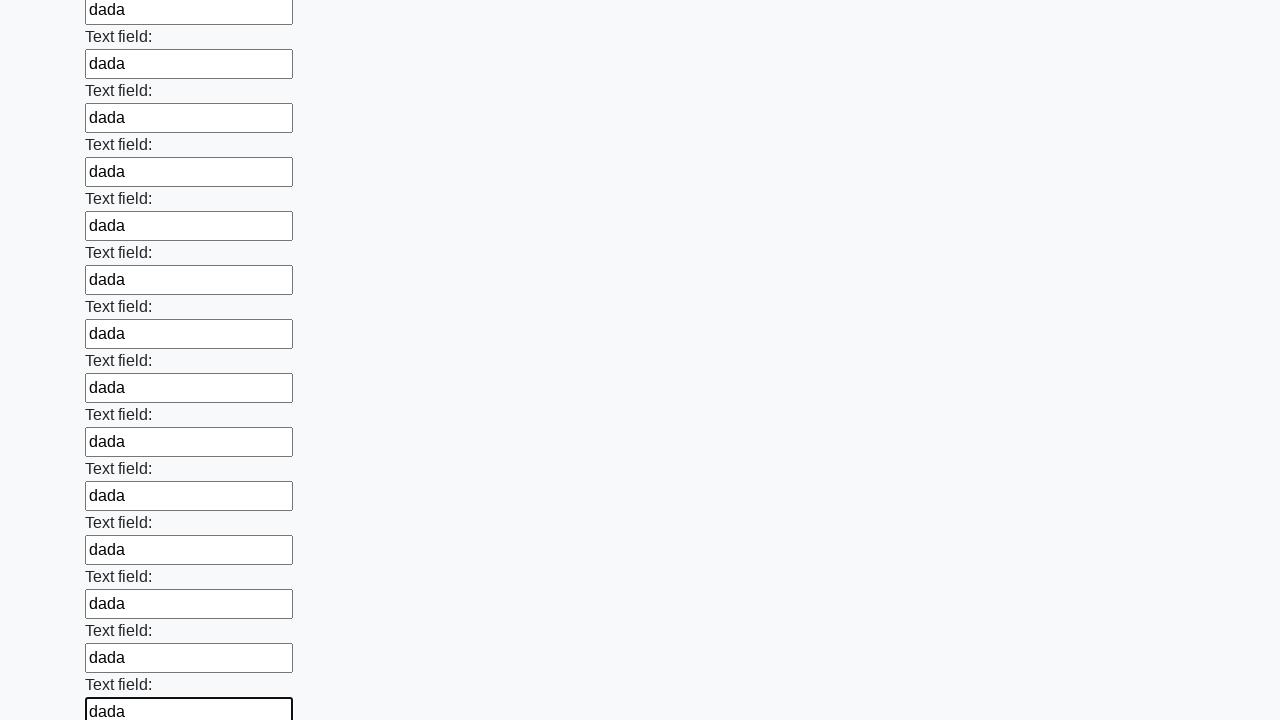

Filled text input field 76 with 'dada' on input[type="text"] >> nth=75
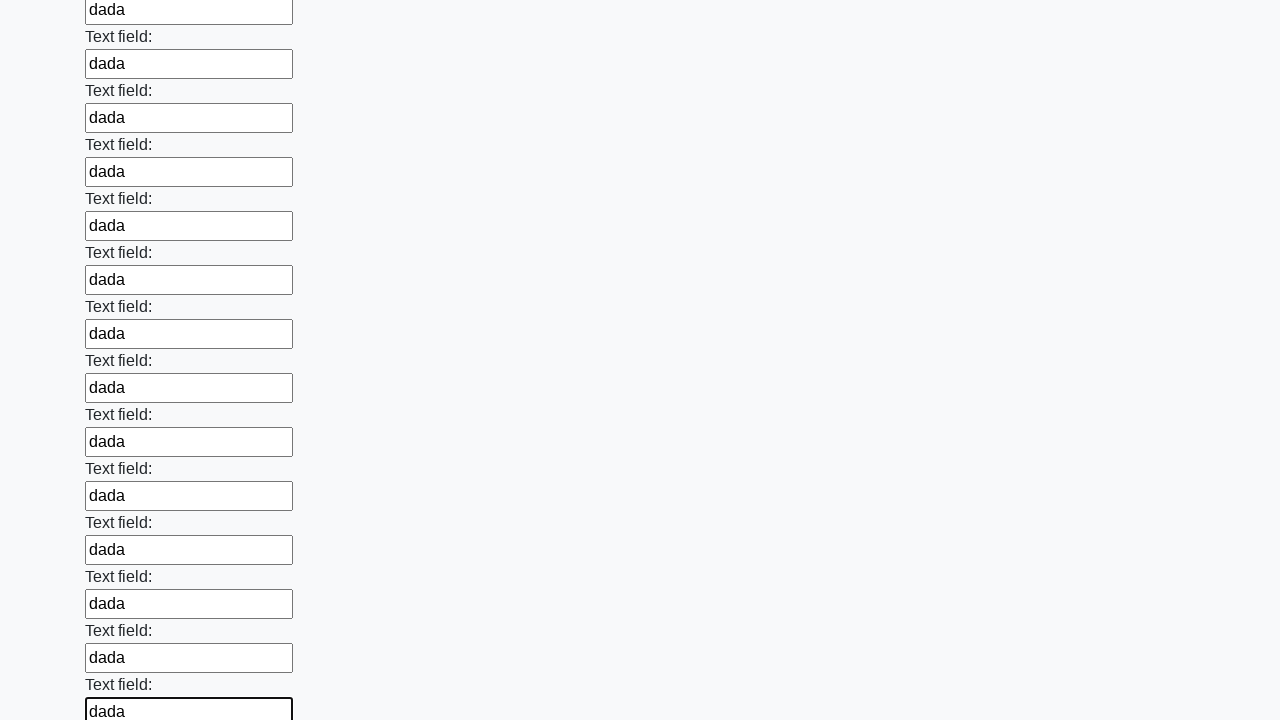

Filled text input field 77 with 'dada' on input[type="text"] >> nth=76
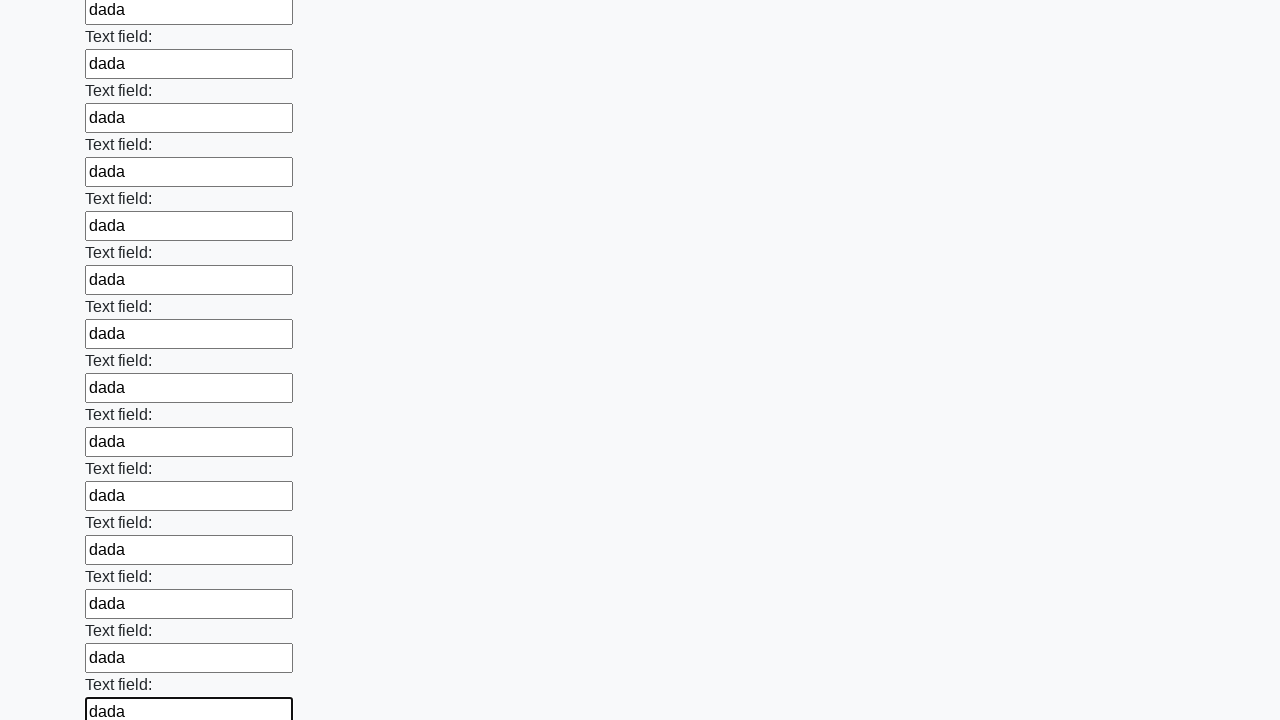

Filled text input field 78 with 'dada' on input[type="text"] >> nth=77
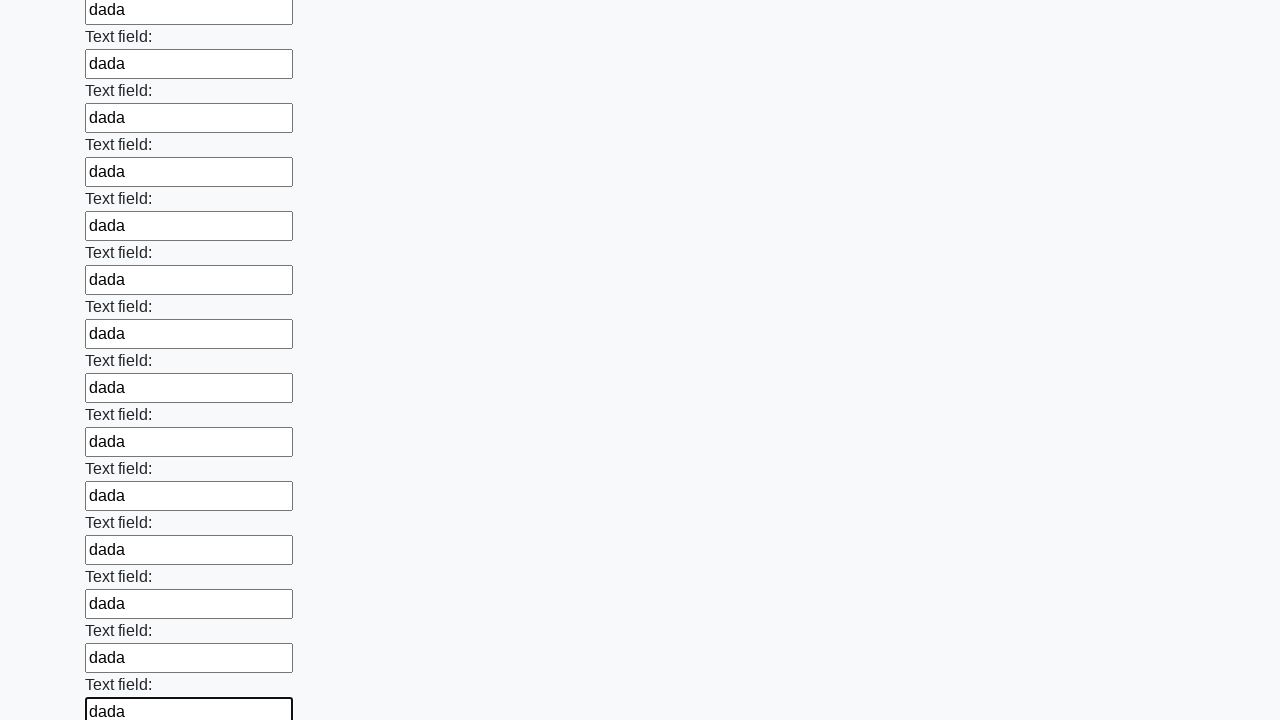

Filled text input field 79 with 'dada' on input[type="text"] >> nth=78
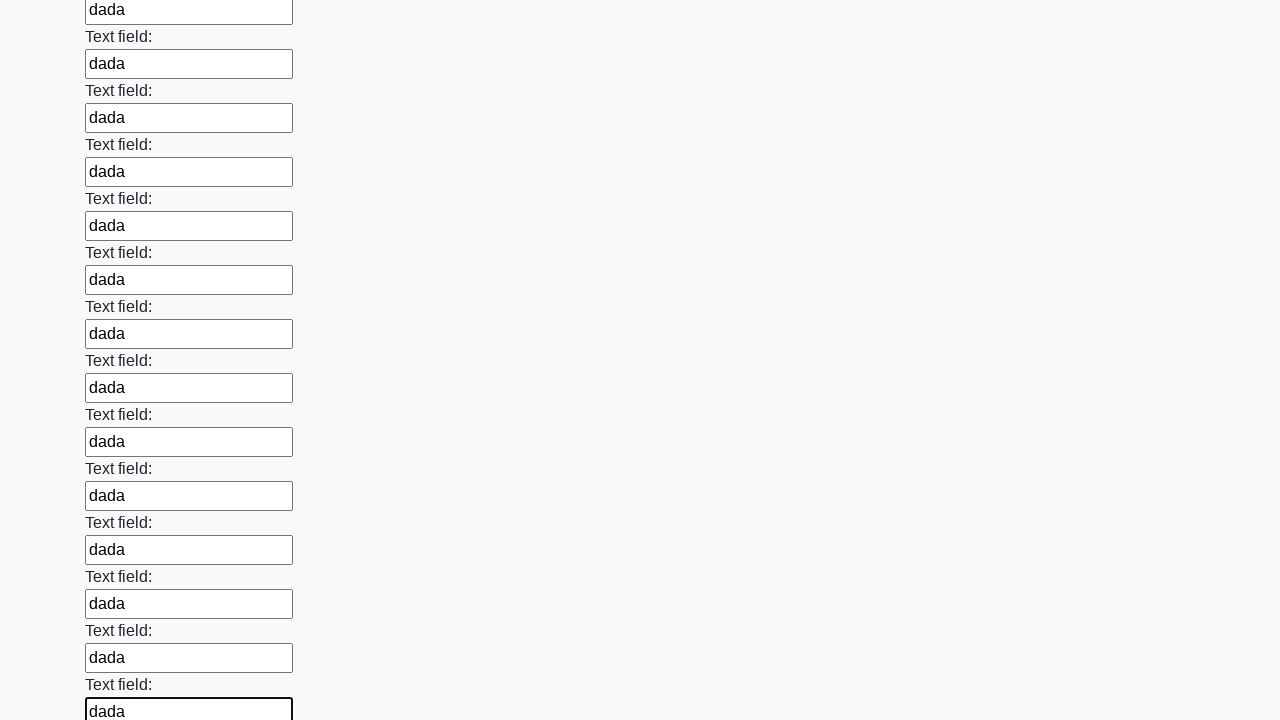

Filled text input field 80 with 'dada' on input[type="text"] >> nth=79
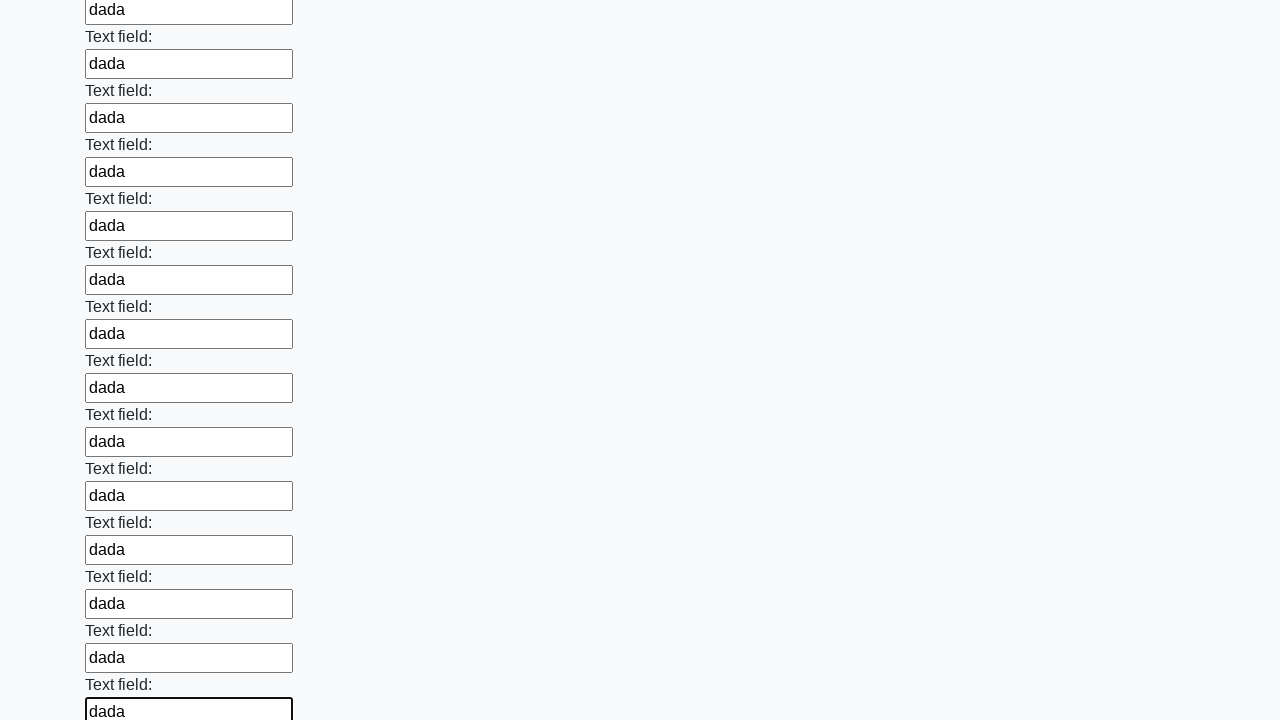

Filled text input field 81 with 'dada' on input[type="text"] >> nth=80
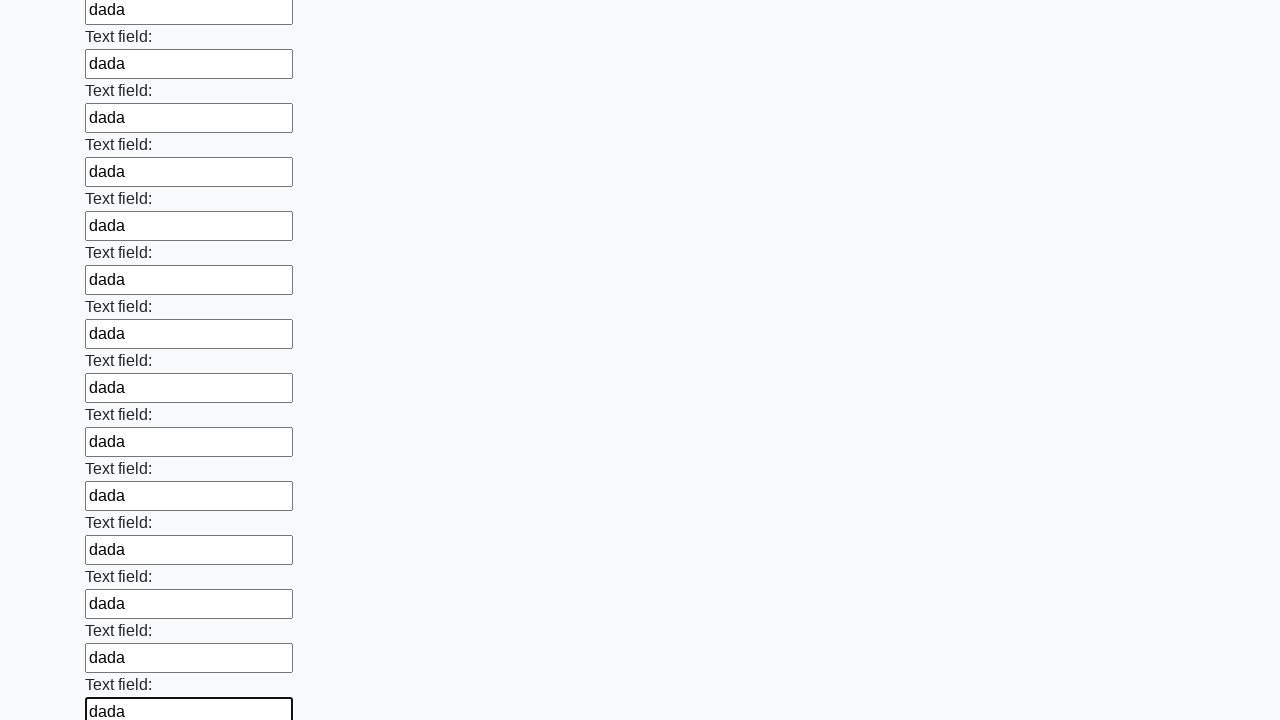

Filled text input field 82 with 'dada' on input[type="text"] >> nth=81
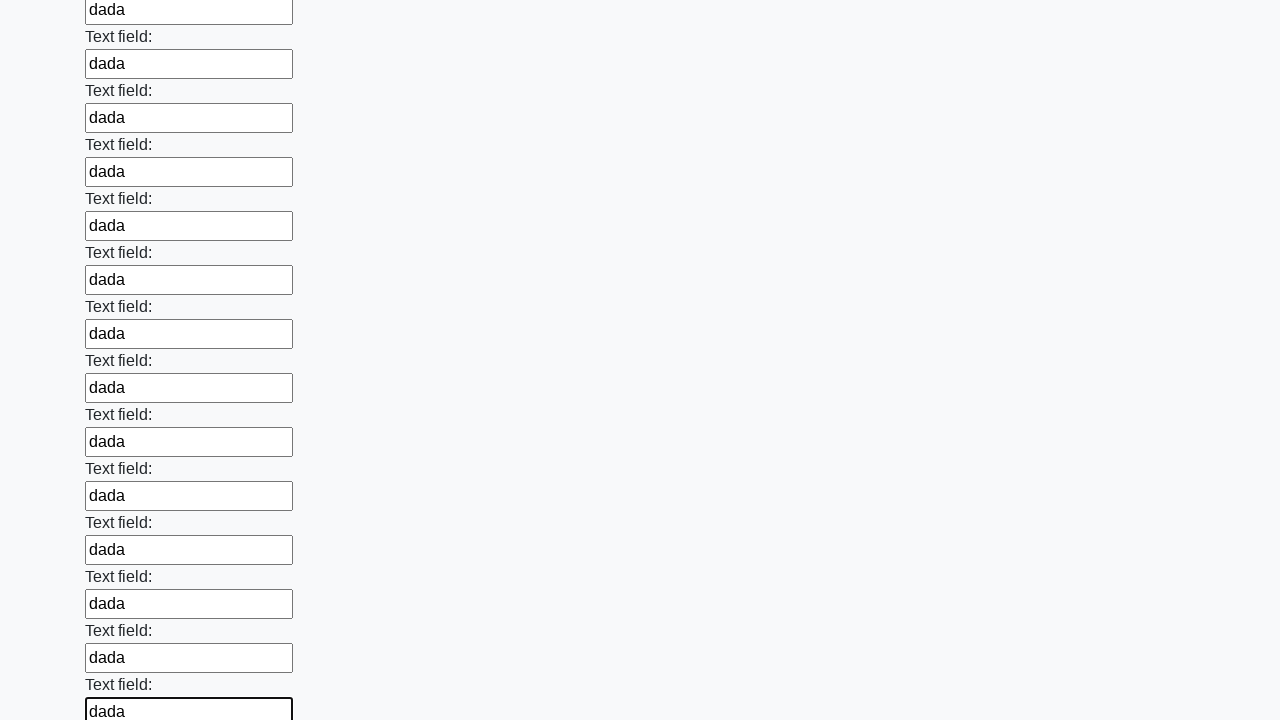

Filled text input field 83 with 'dada' on input[type="text"] >> nth=82
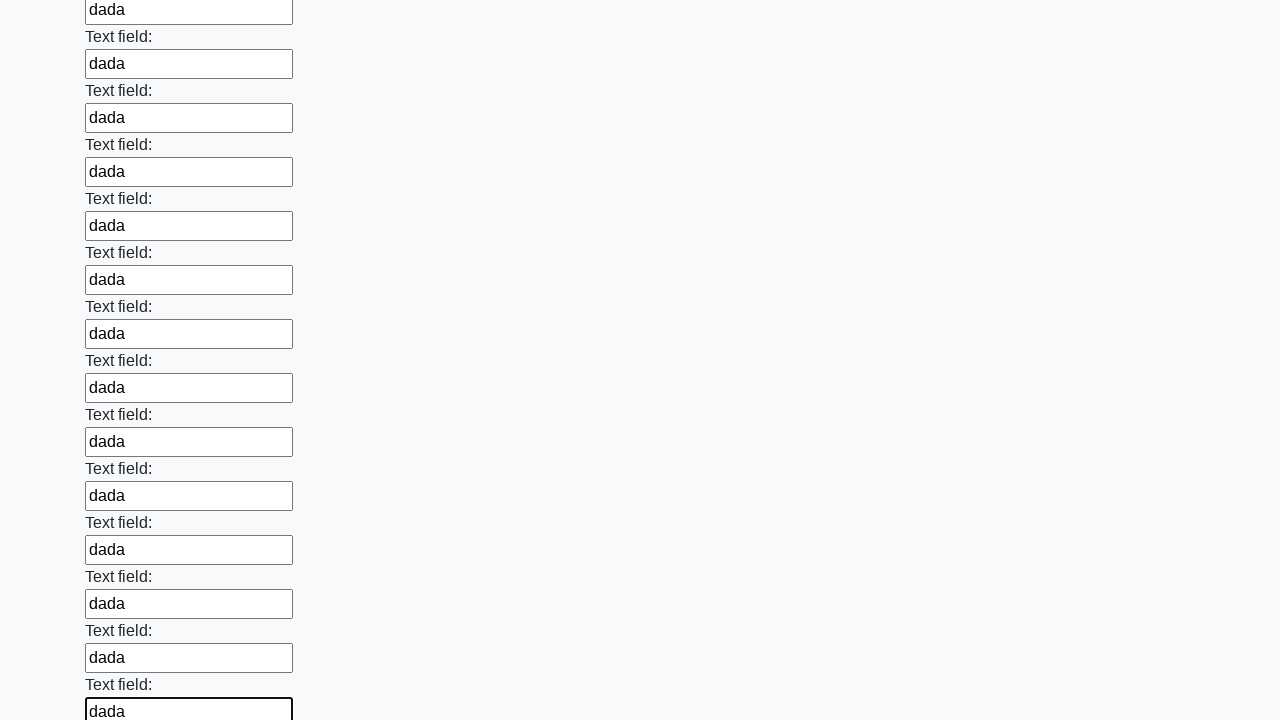

Filled text input field 84 with 'dada' on input[type="text"] >> nth=83
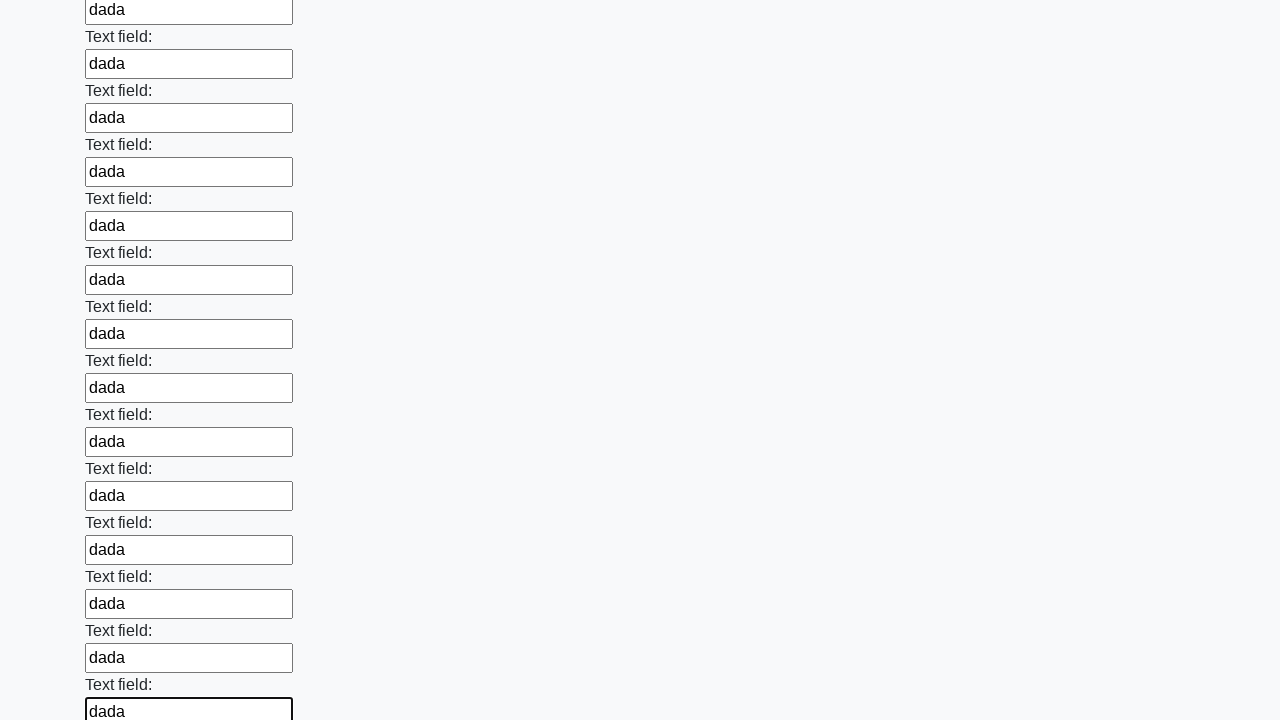

Filled text input field 85 with 'dada' on input[type="text"] >> nth=84
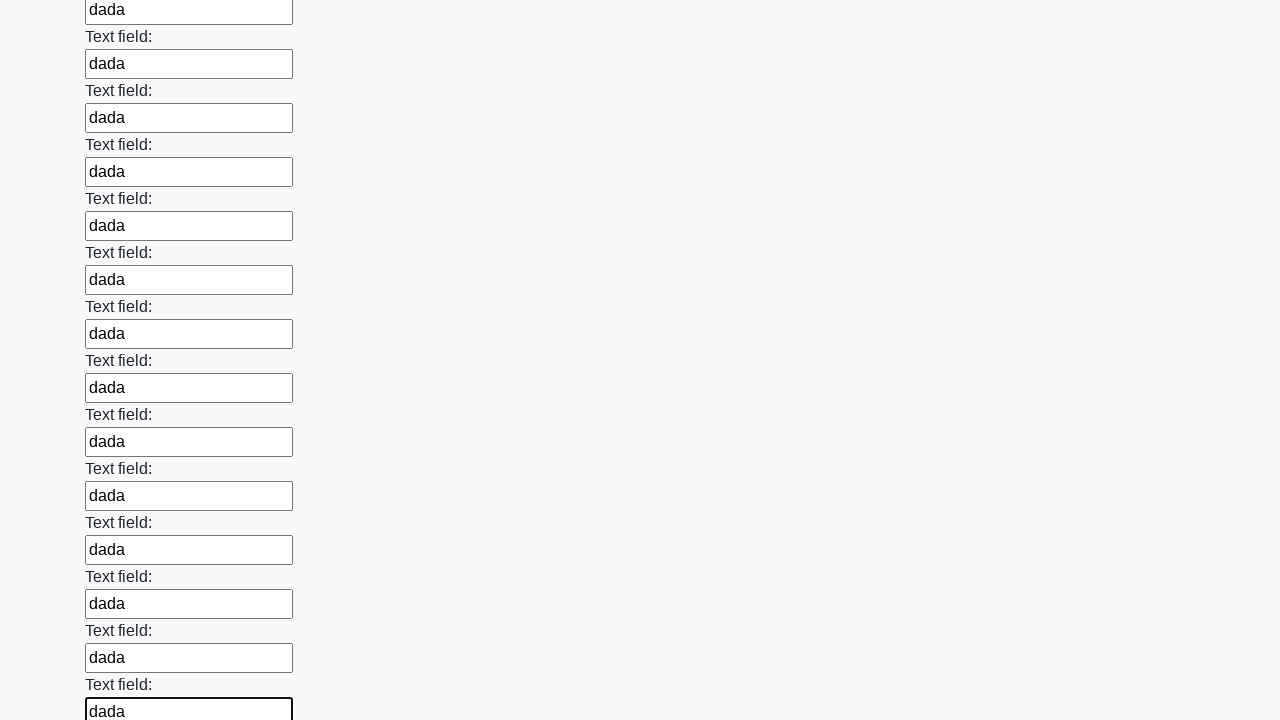

Filled text input field 86 with 'dada' on input[type="text"] >> nth=85
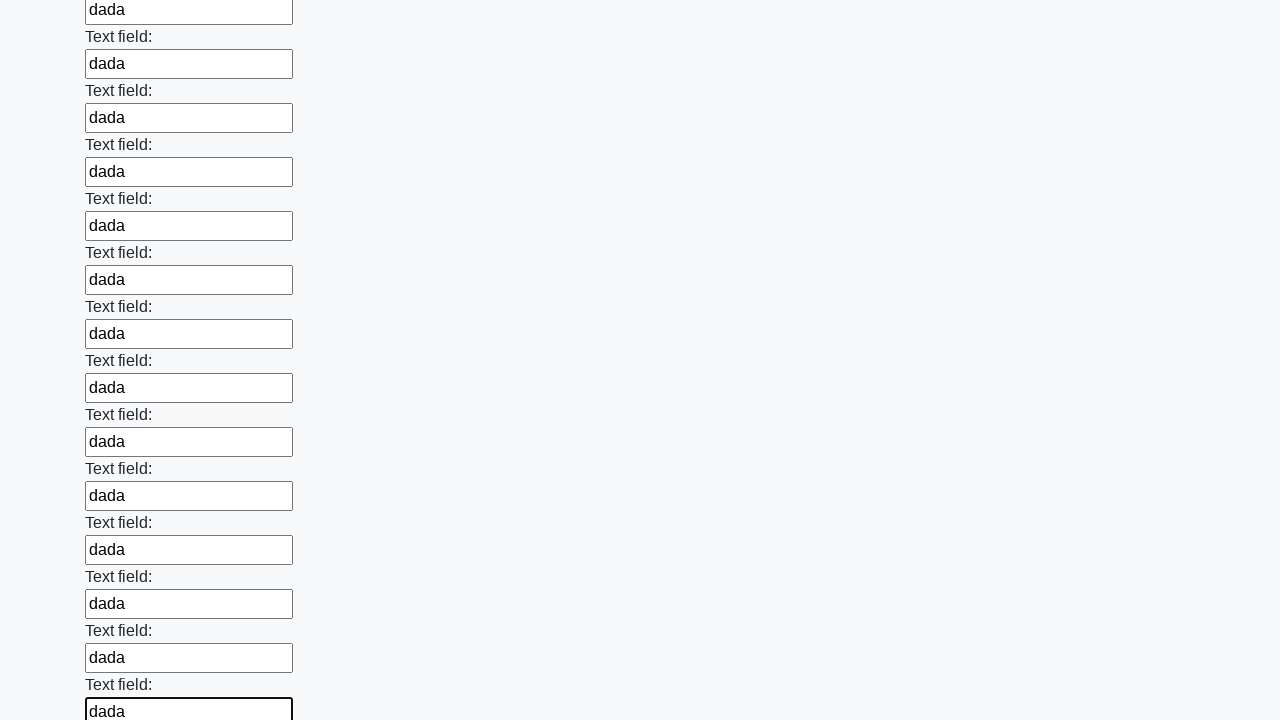

Filled text input field 87 with 'dada' on input[type="text"] >> nth=86
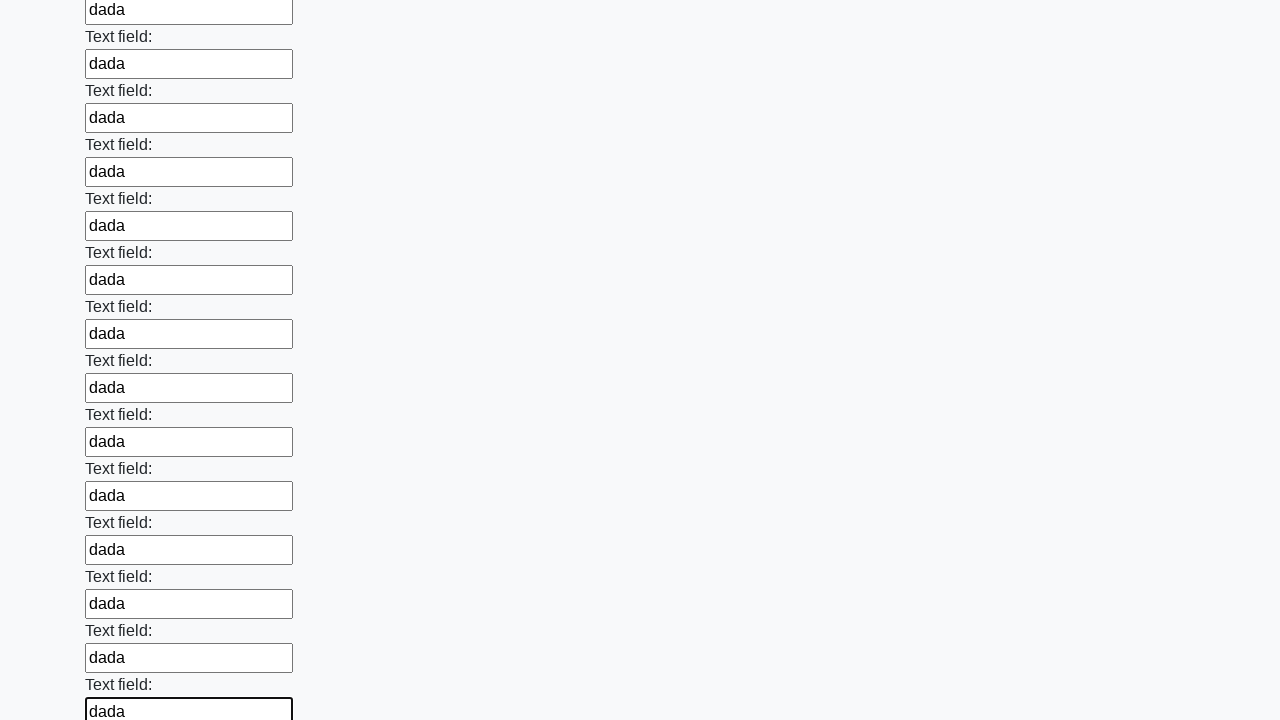

Filled text input field 88 with 'dada' on input[type="text"] >> nth=87
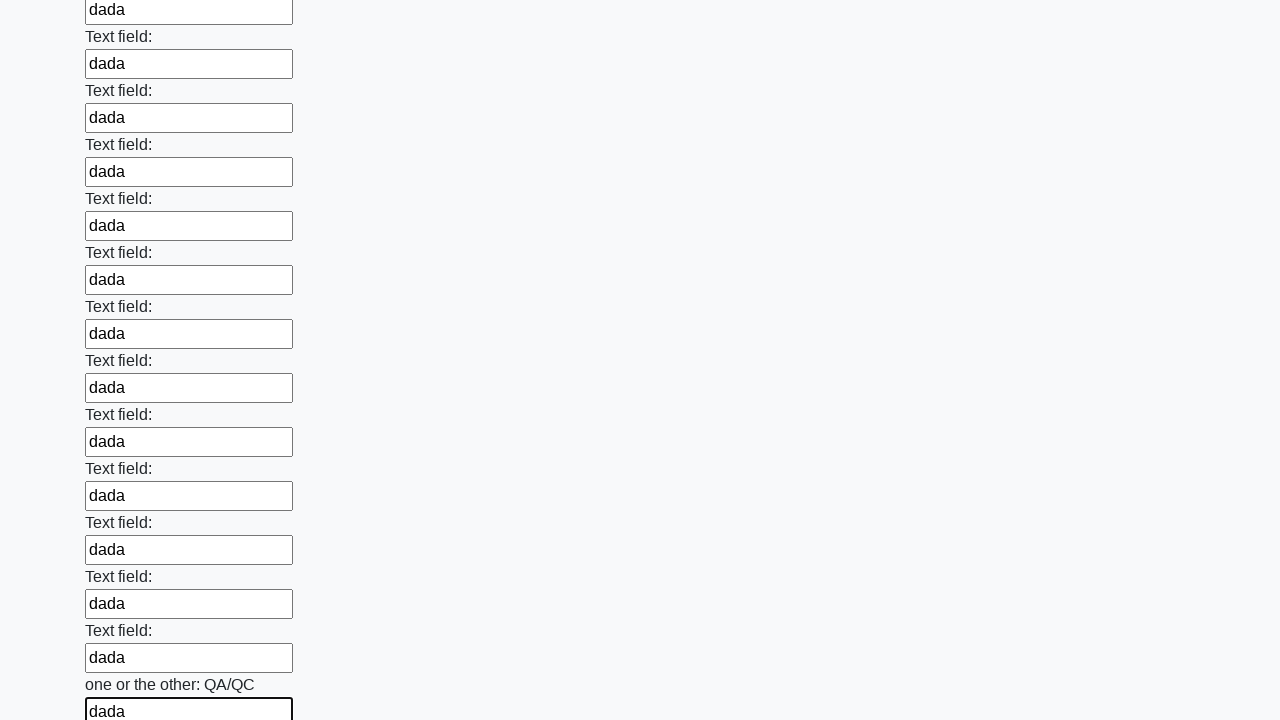

Filled text input field 89 with 'dada' on input[type="text"] >> nth=88
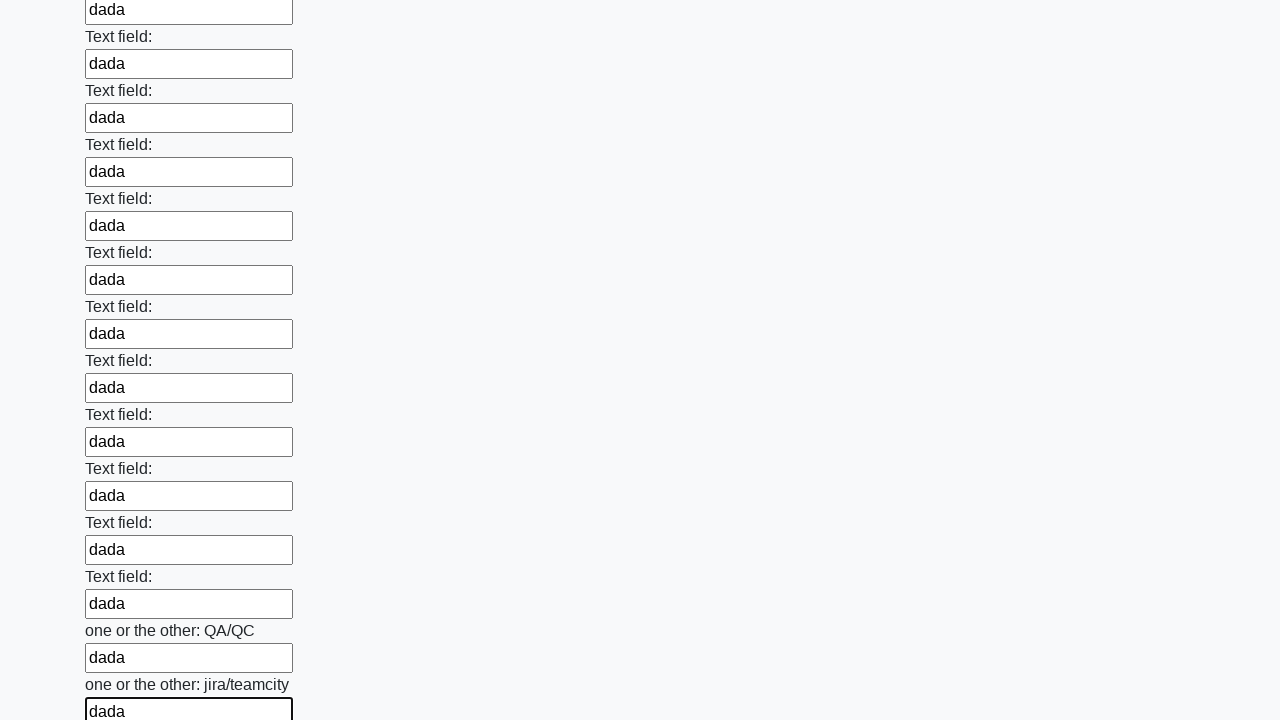

Filled text input field 90 with 'dada' on input[type="text"] >> nth=89
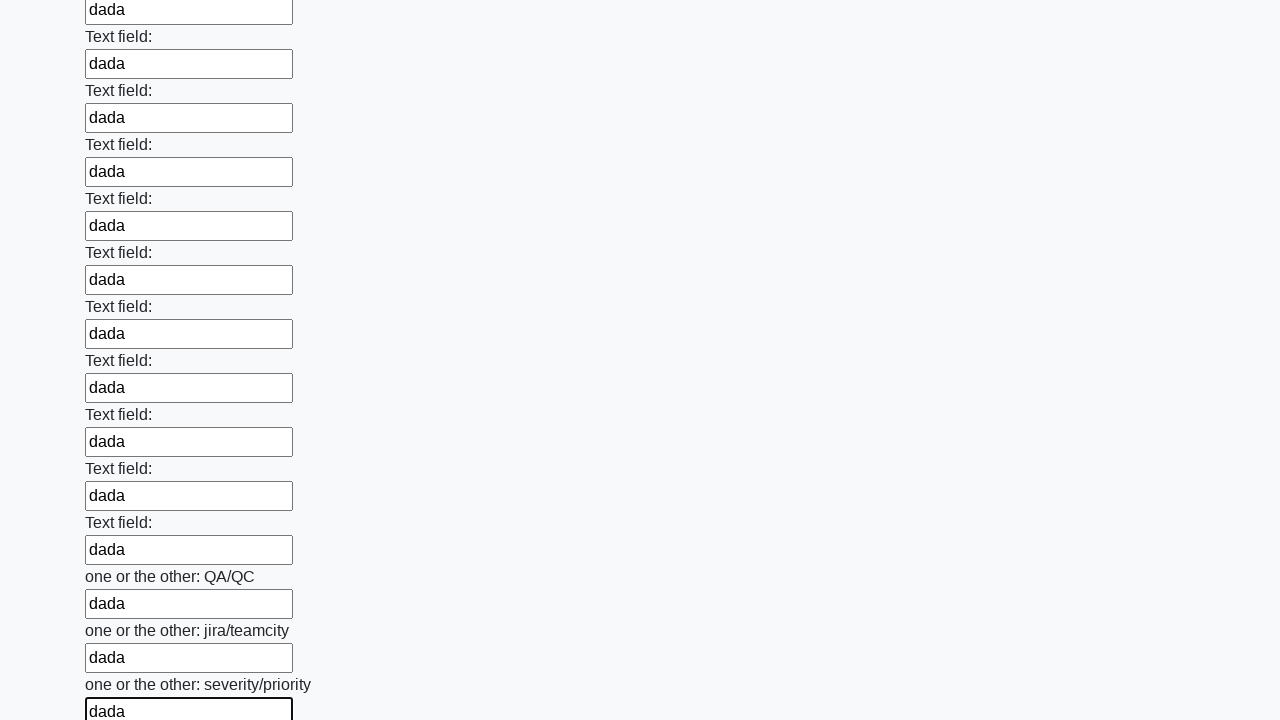

Filled text input field 91 with 'dada' on input[type="text"] >> nth=90
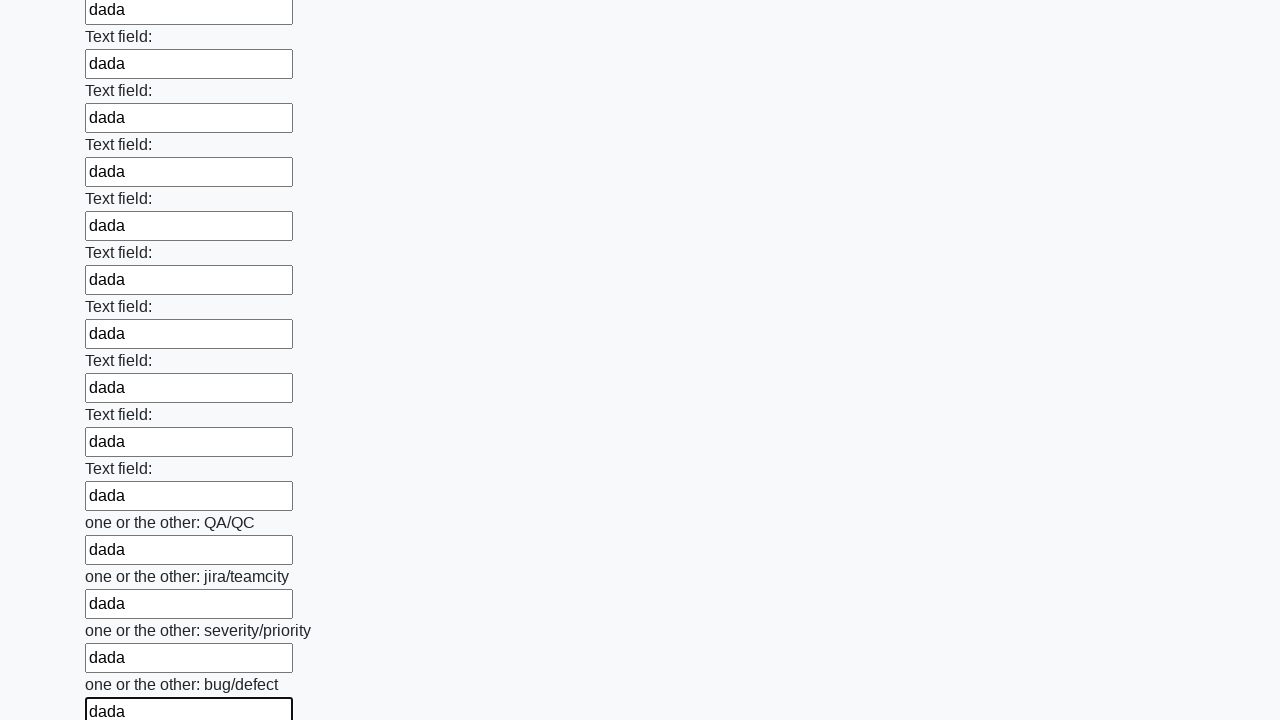

Filled text input field 92 with 'dada' on input[type="text"] >> nth=91
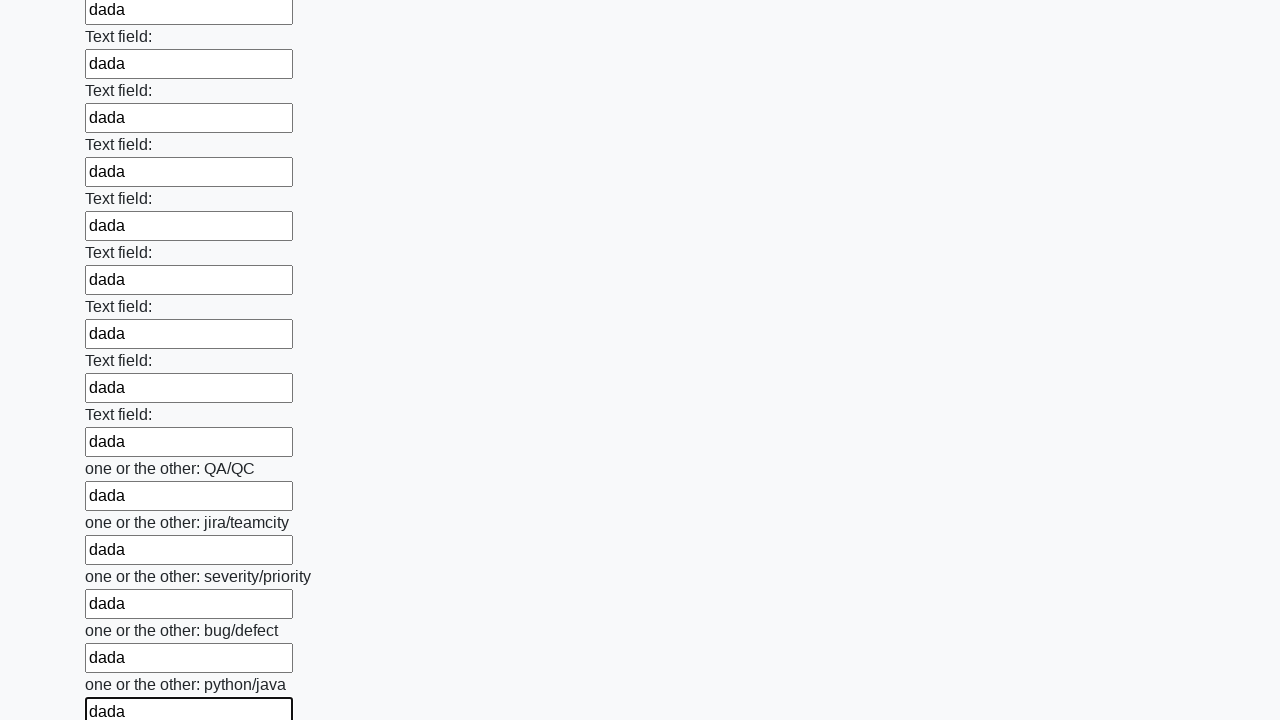

Filled text input field 93 with 'dada' on input[type="text"] >> nth=92
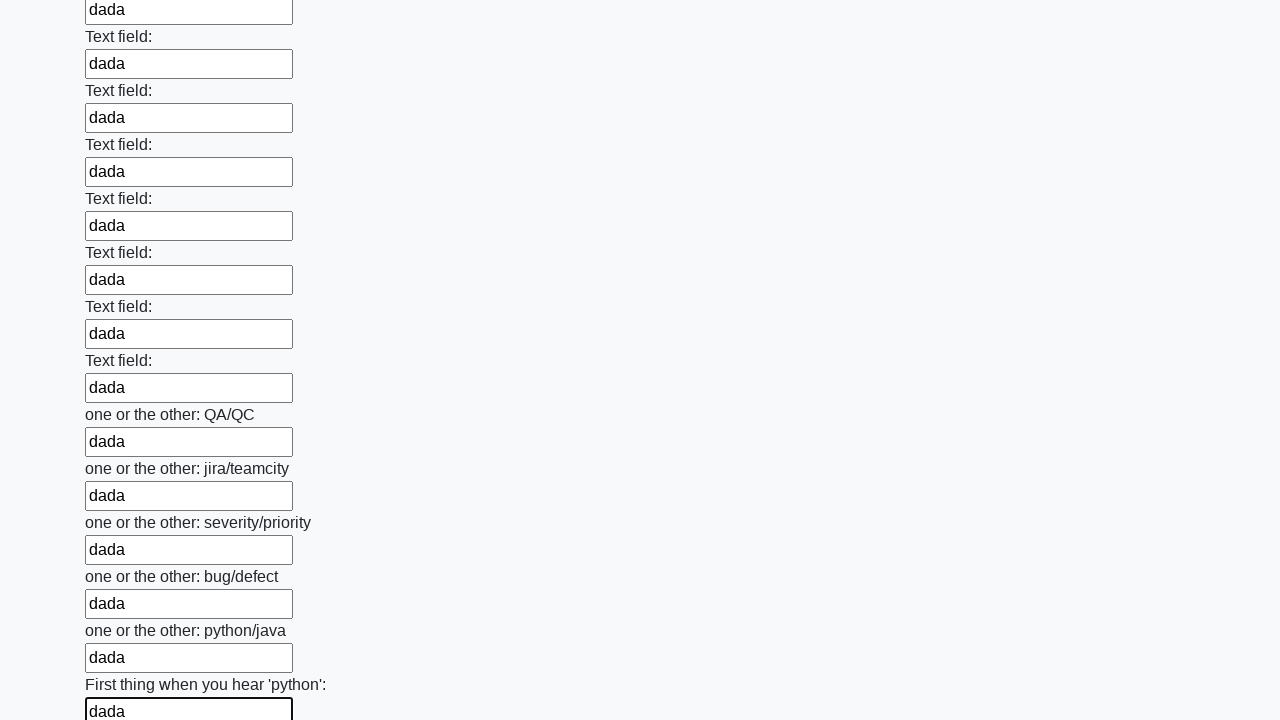

Filled text input field 94 with 'dada' on input[type="text"] >> nth=93
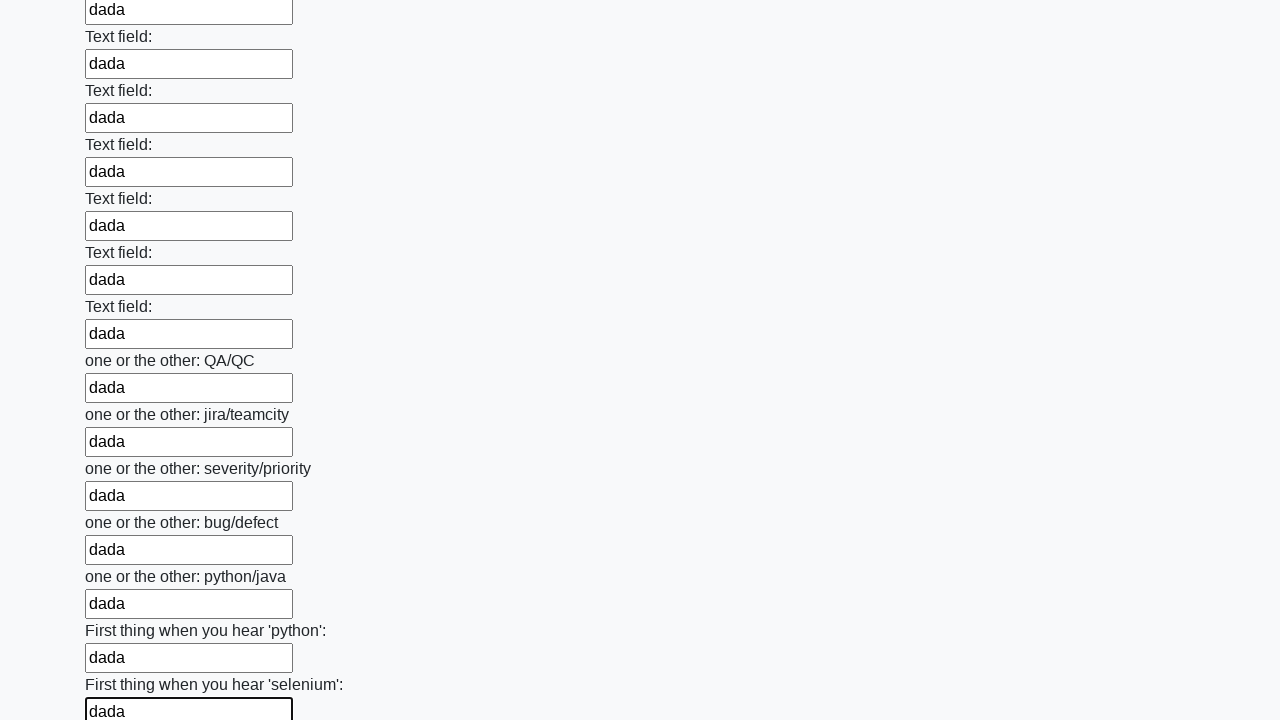

Filled text input field 95 with 'dada' on input[type="text"] >> nth=94
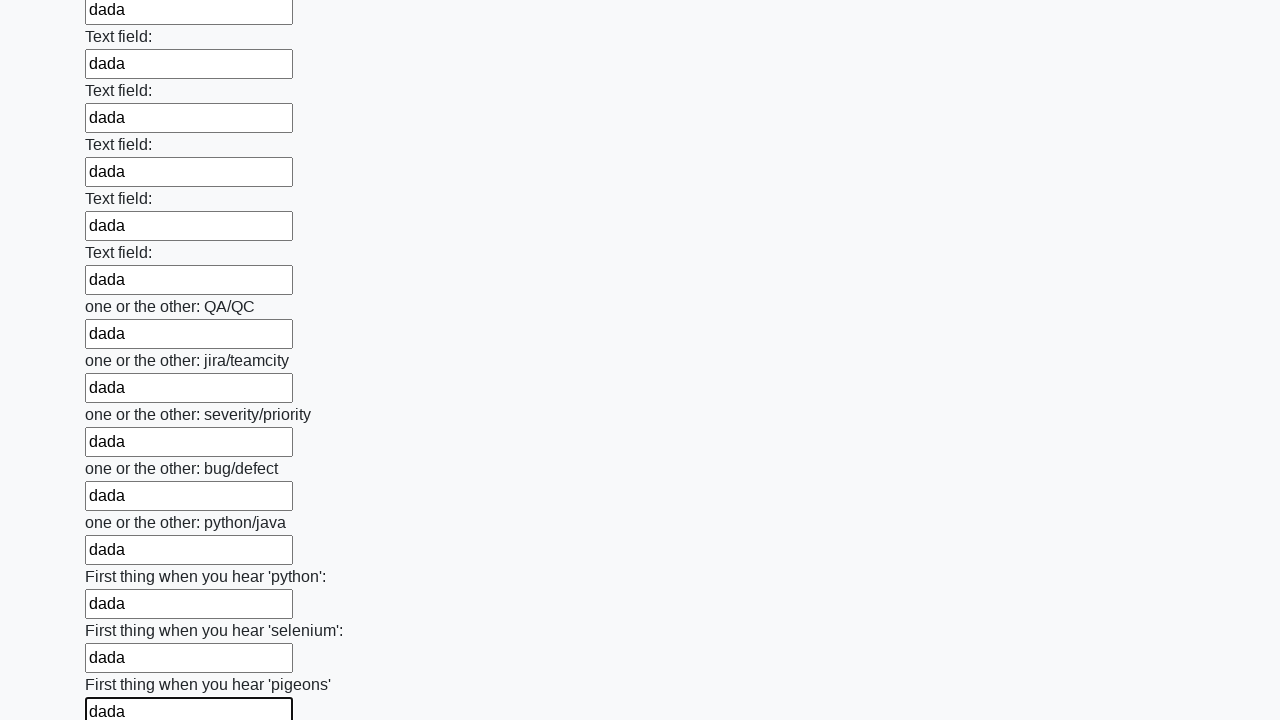

Filled text input field 96 with 'dada' on input[type="text"] >> nth=95
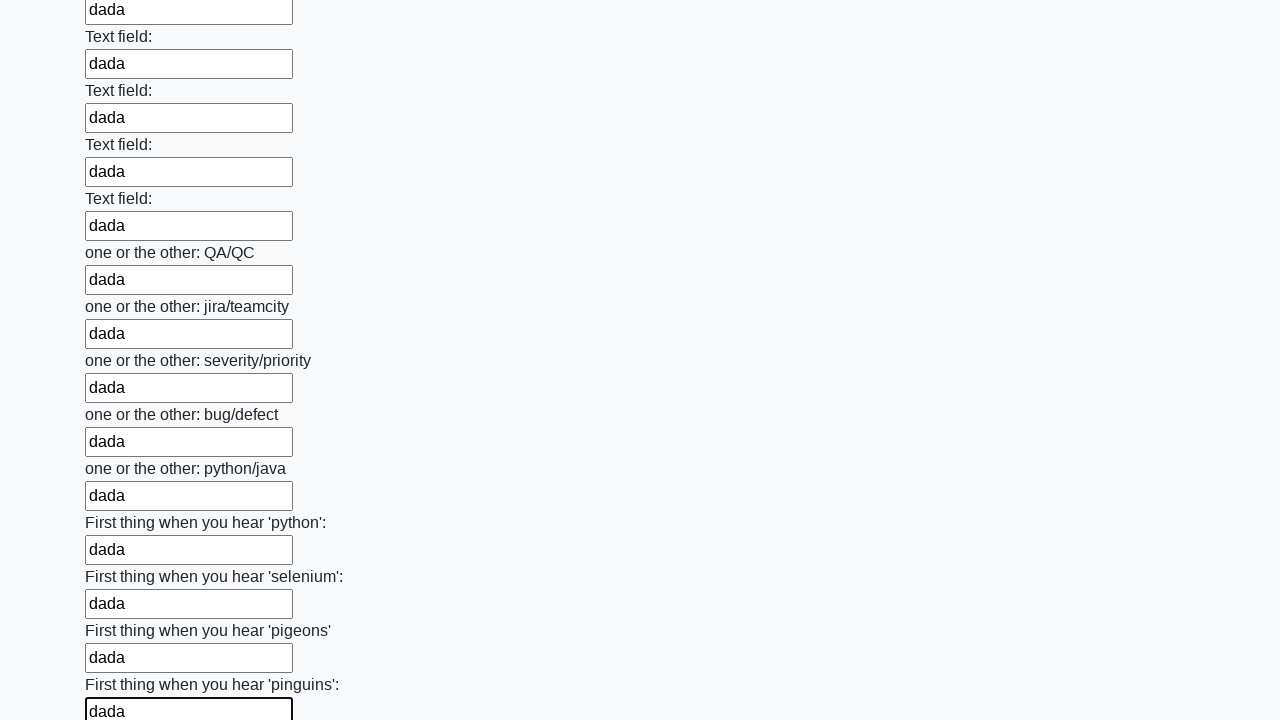

Filled text input field 97 with 'dada' on input[type="text"] >> nth=96
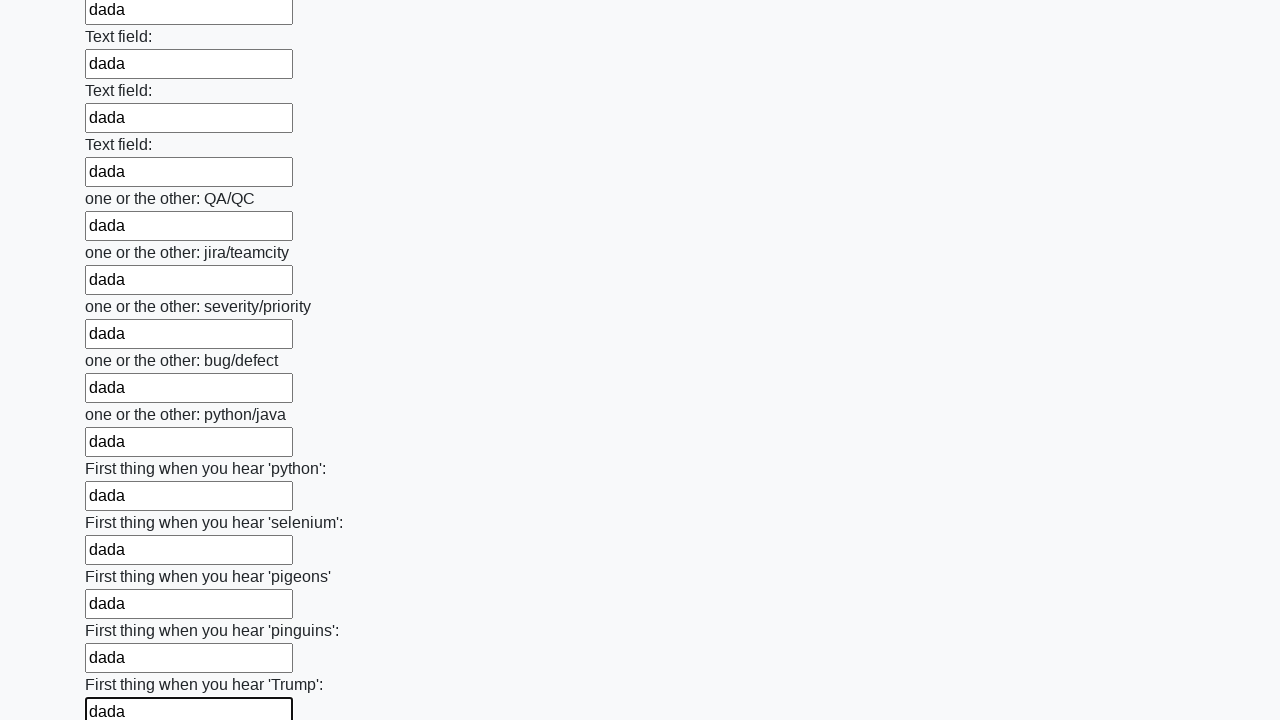

Filled text input field 98 with 'dada' on input[type="text"] >> nth=97
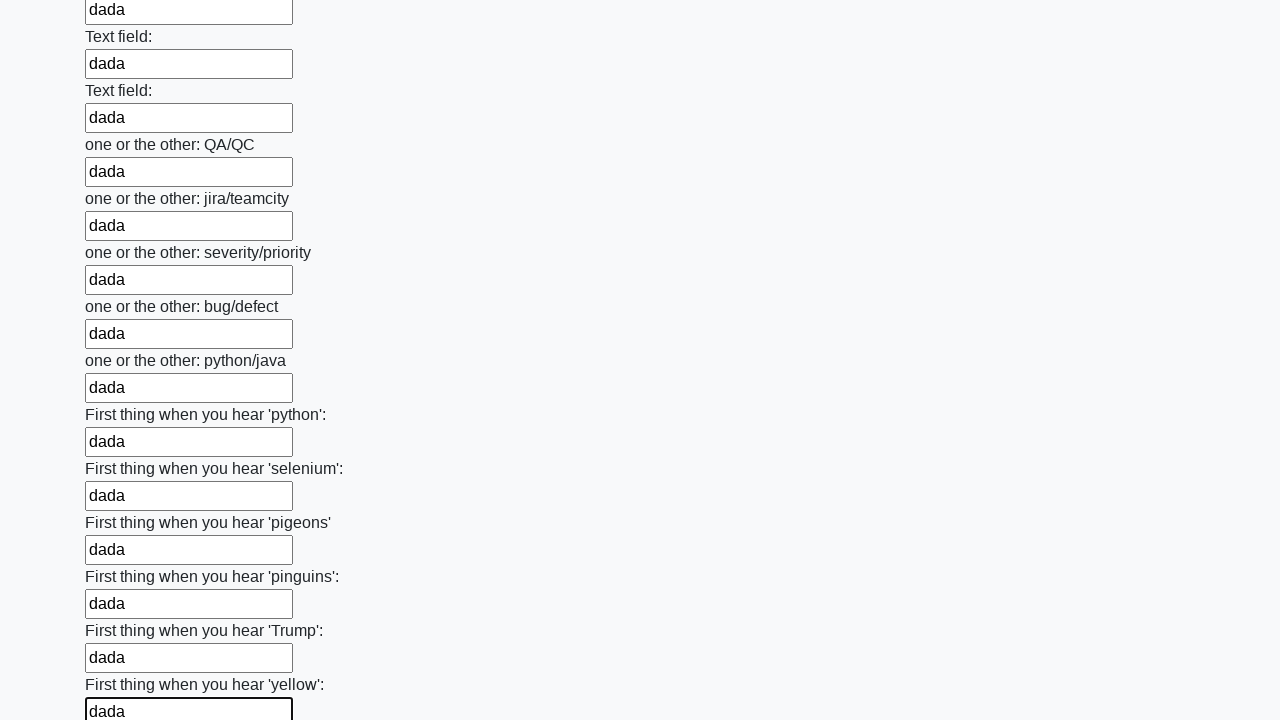

Filled text input field 99 with 'dada' on input[type="text"] >> nth=98
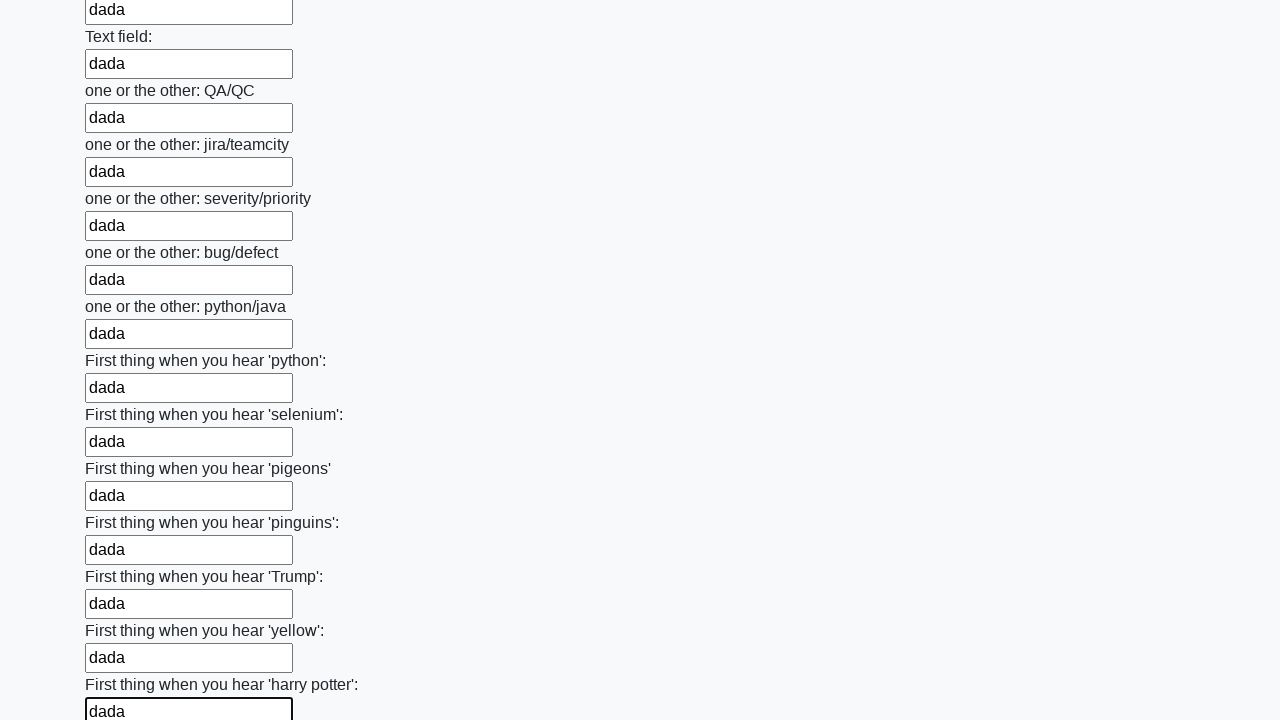

Filled text input field 100 with 'dada' on input[type="text"] >> nth=99
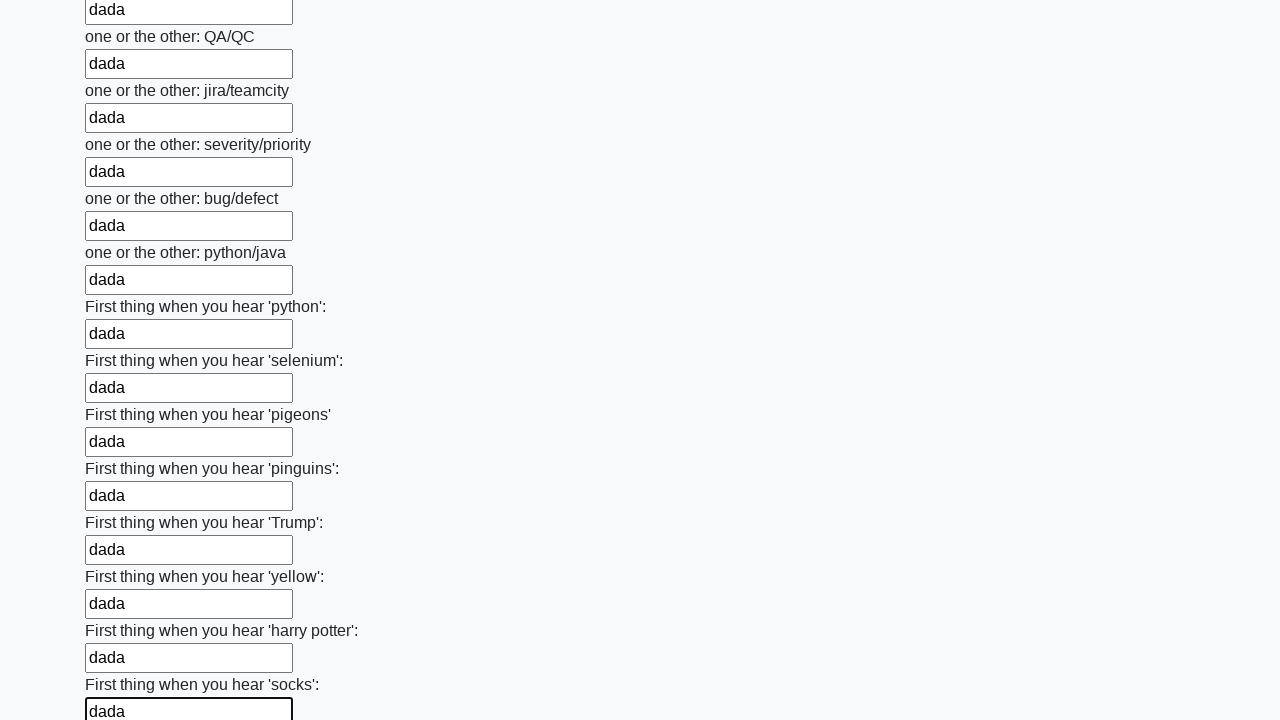

Clicked the submit button to submit the form at (123, 611) on button.btn
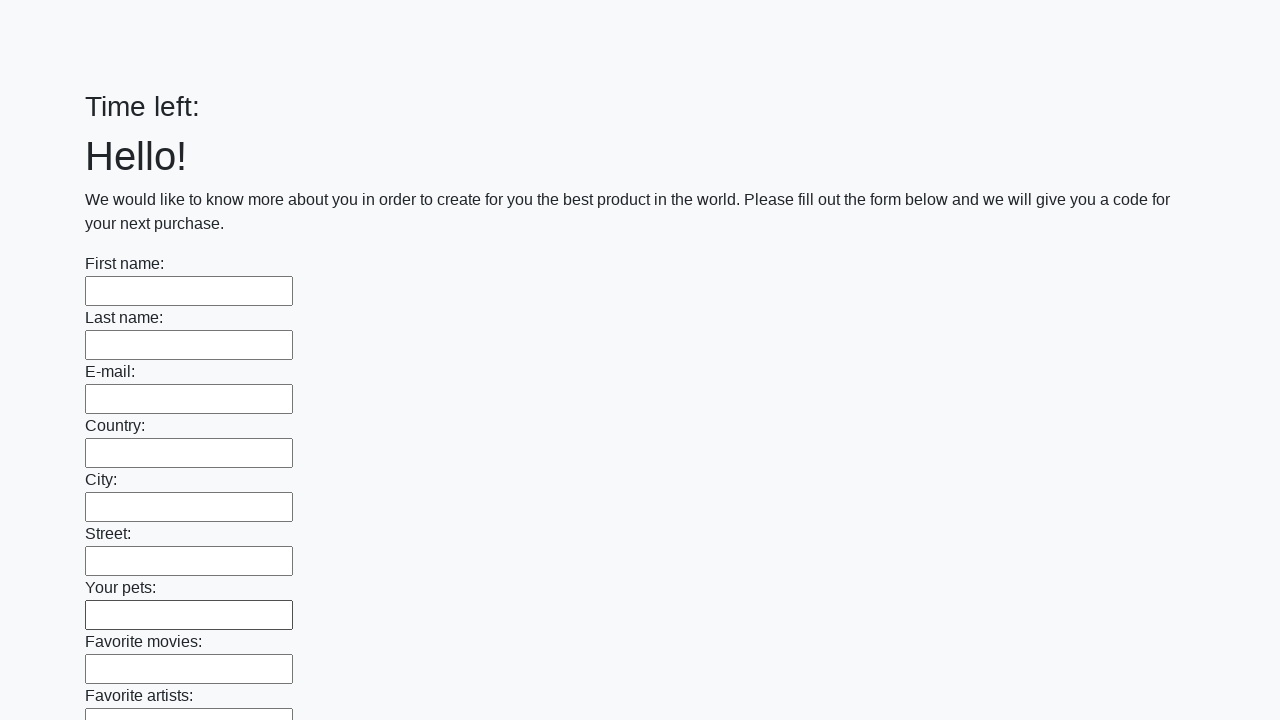

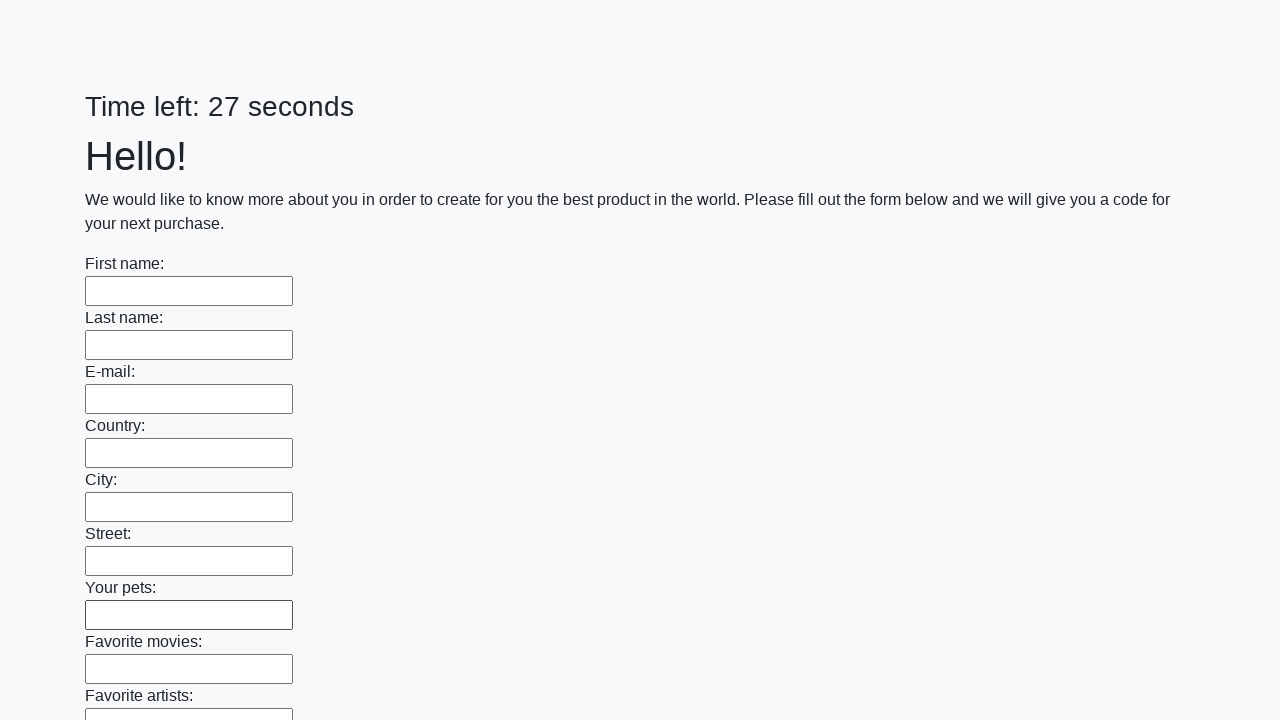